Tests selecting all checkboxes, then refreshing and selecting only a specific checkbox

Starting URL: https://automationfc.github.io/multiple-fields/

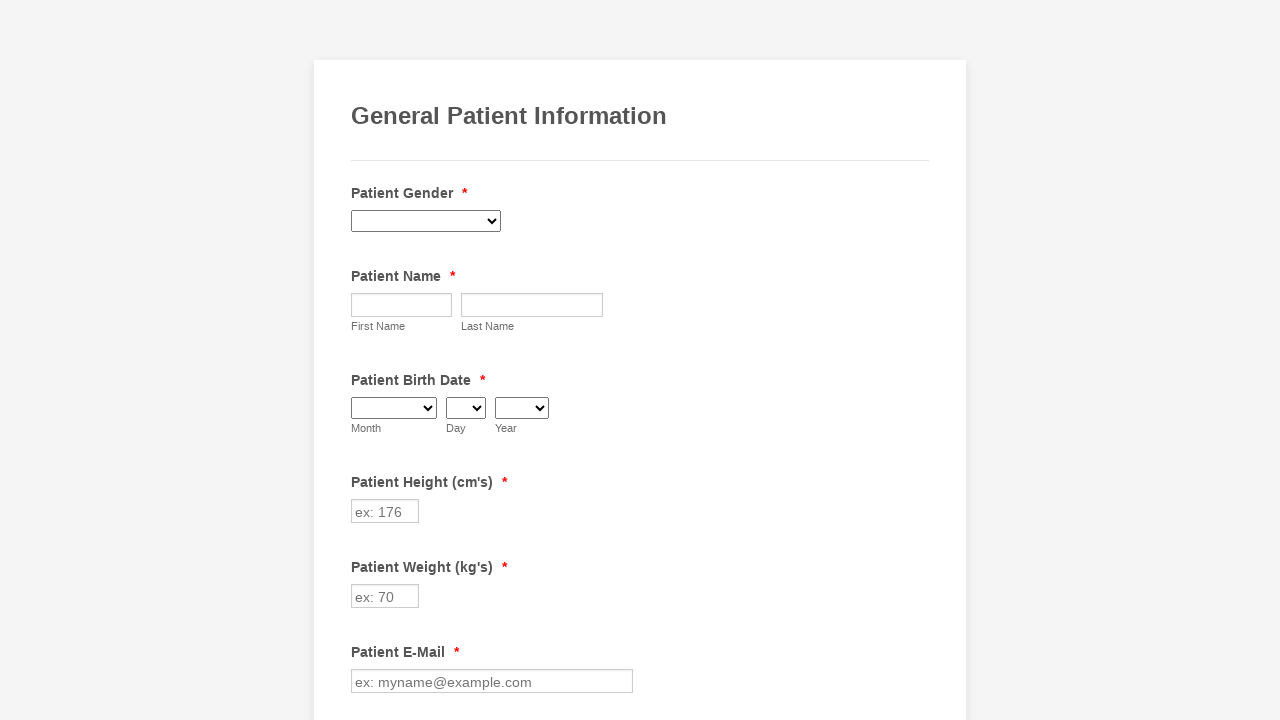

Located all checkboxes in the form
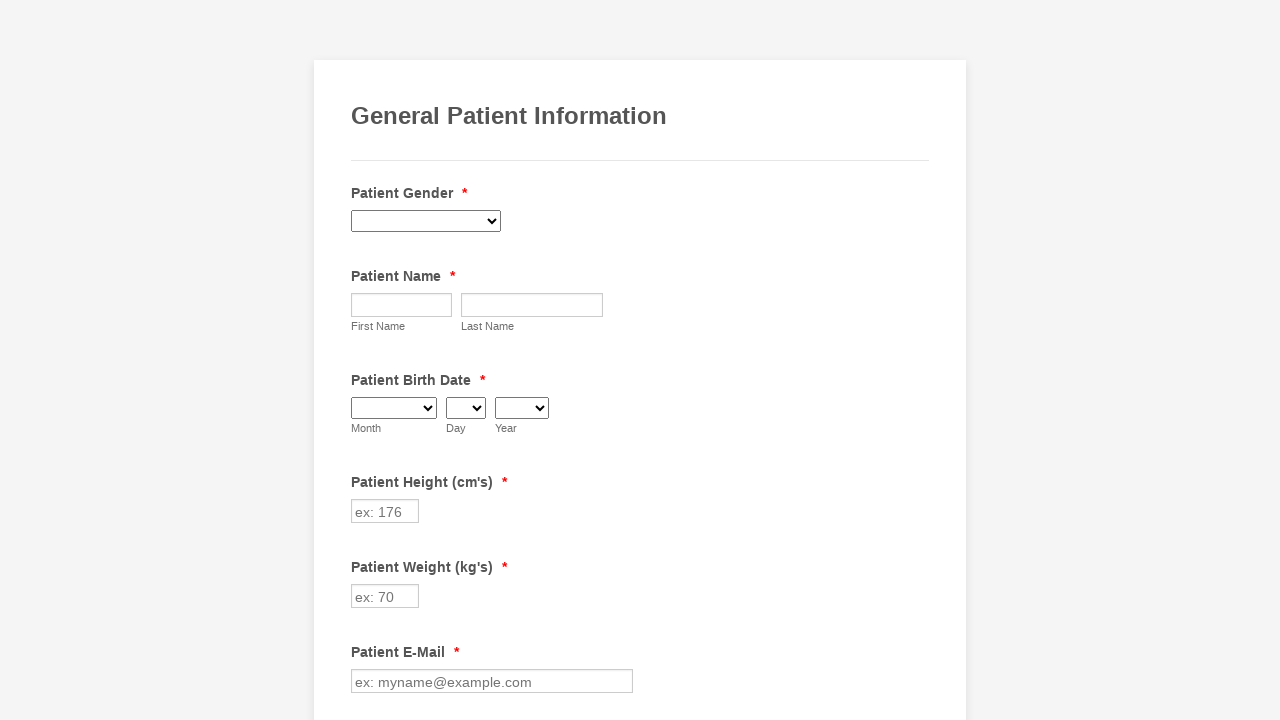

Clicked checkbox at index 0 at (362, 360) on div.form-single-column input[type='checkbox'] >> nth=0
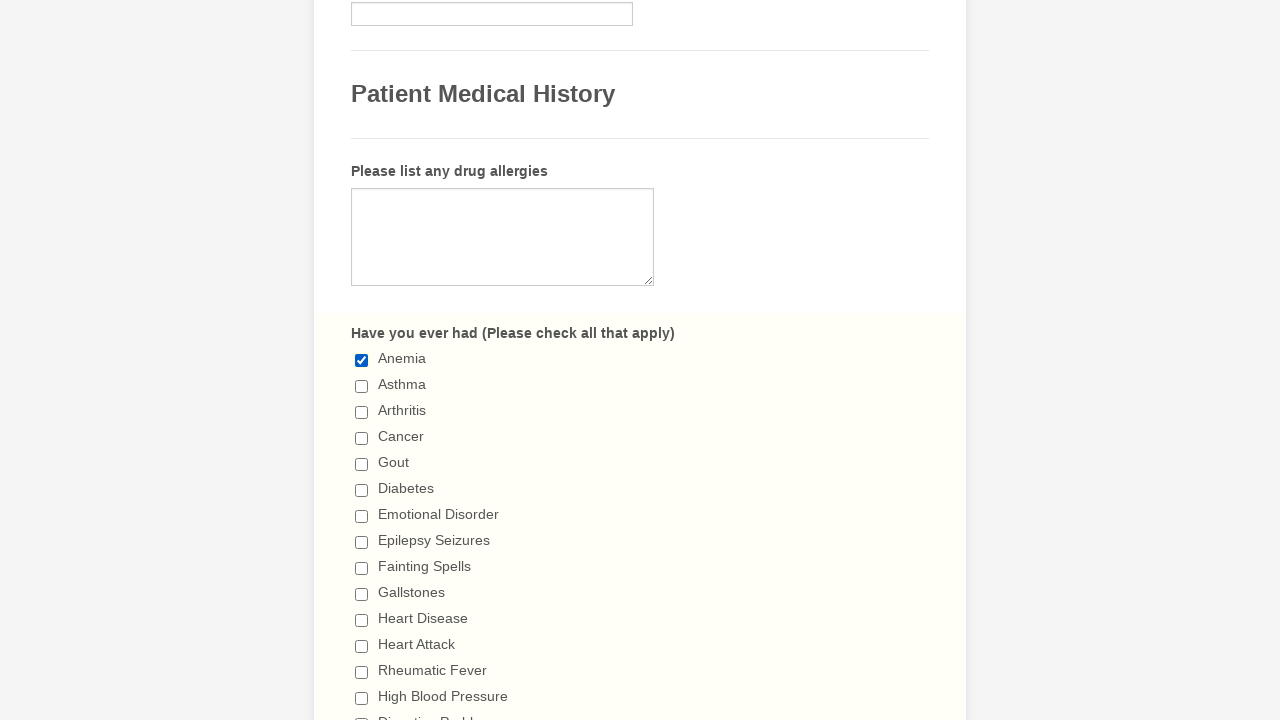

Clicked checkbox at index 1 at (362, 386) on div.form-single-column input[type='checkbox'] >> nth=1
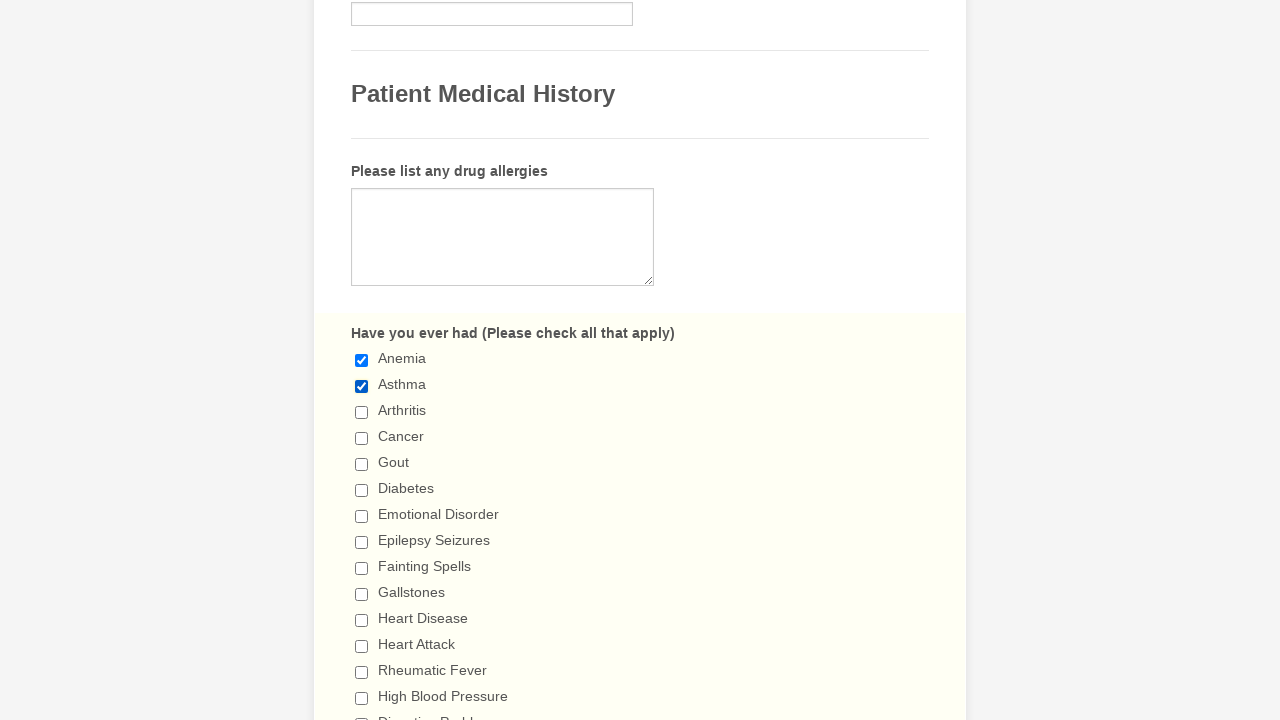

Clicked checkbox at index 2 at (362, 412) on div.form-single-column input[type='checkbox'] >> nth=2
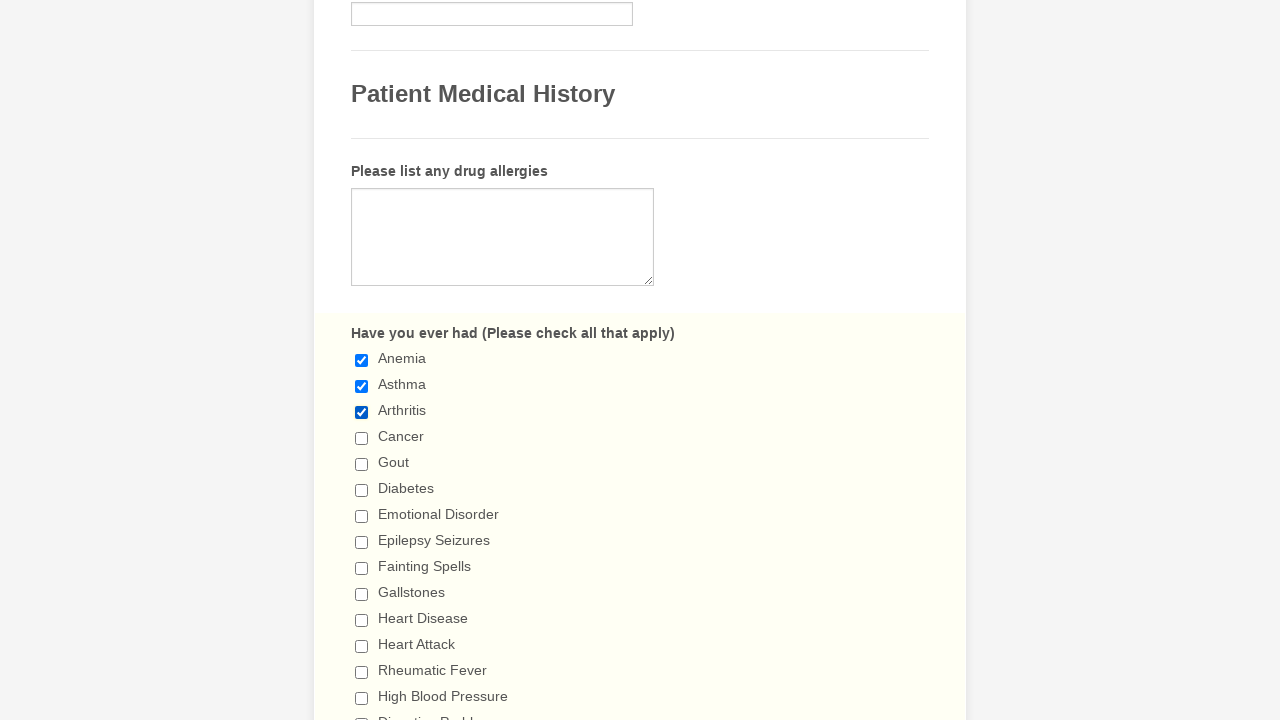

Clicked checkbox at index 3 at (362, 438) on div.form-single-column input[type='checkbox'] >> nth=3
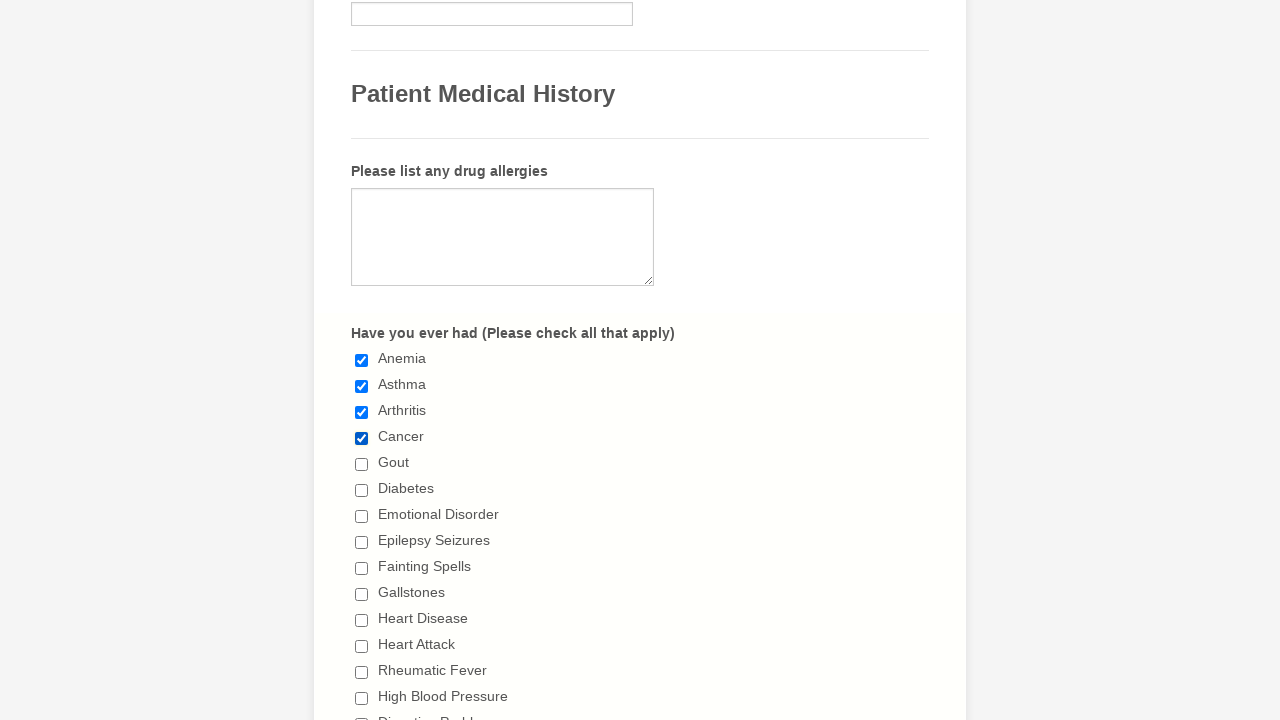

Clicked checkbox at index 4 at (362, 464) on div.form-single-column input[type='checkbox'] >> nth=4
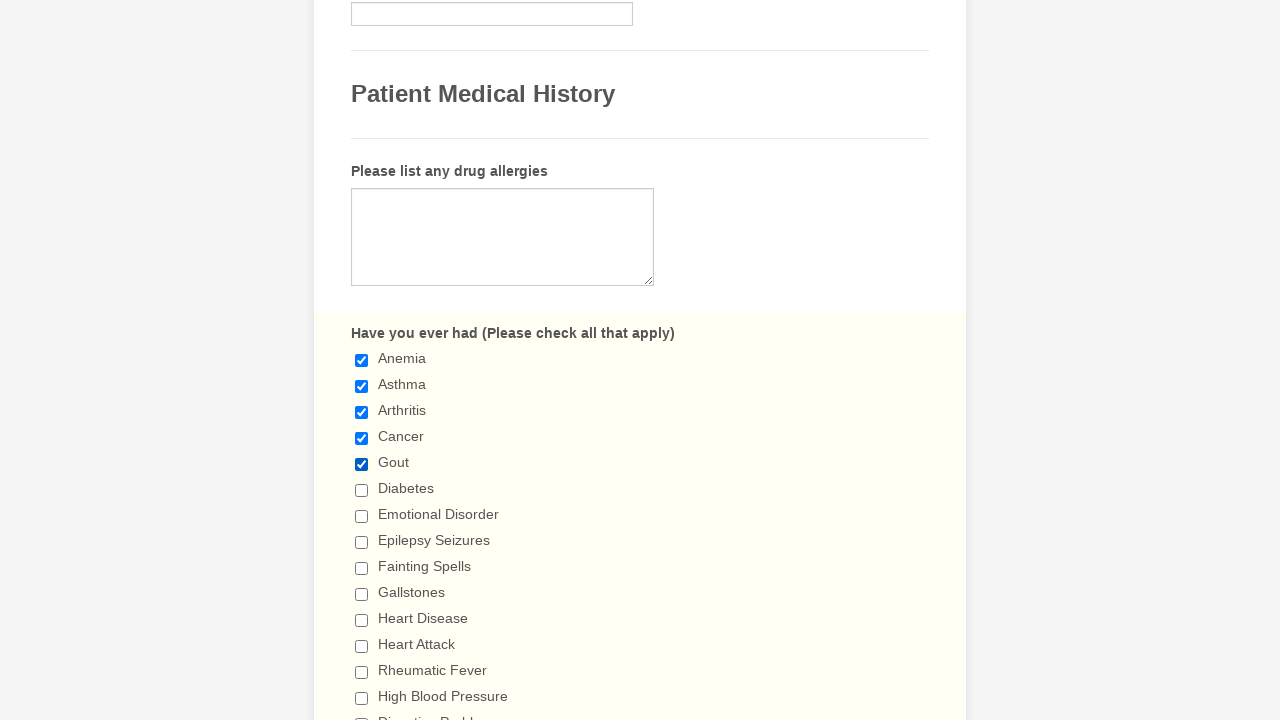

Clicked checkbox at index 5 at (362, 490) on div.form-single-column input[type='checkbox'] >> nth=5
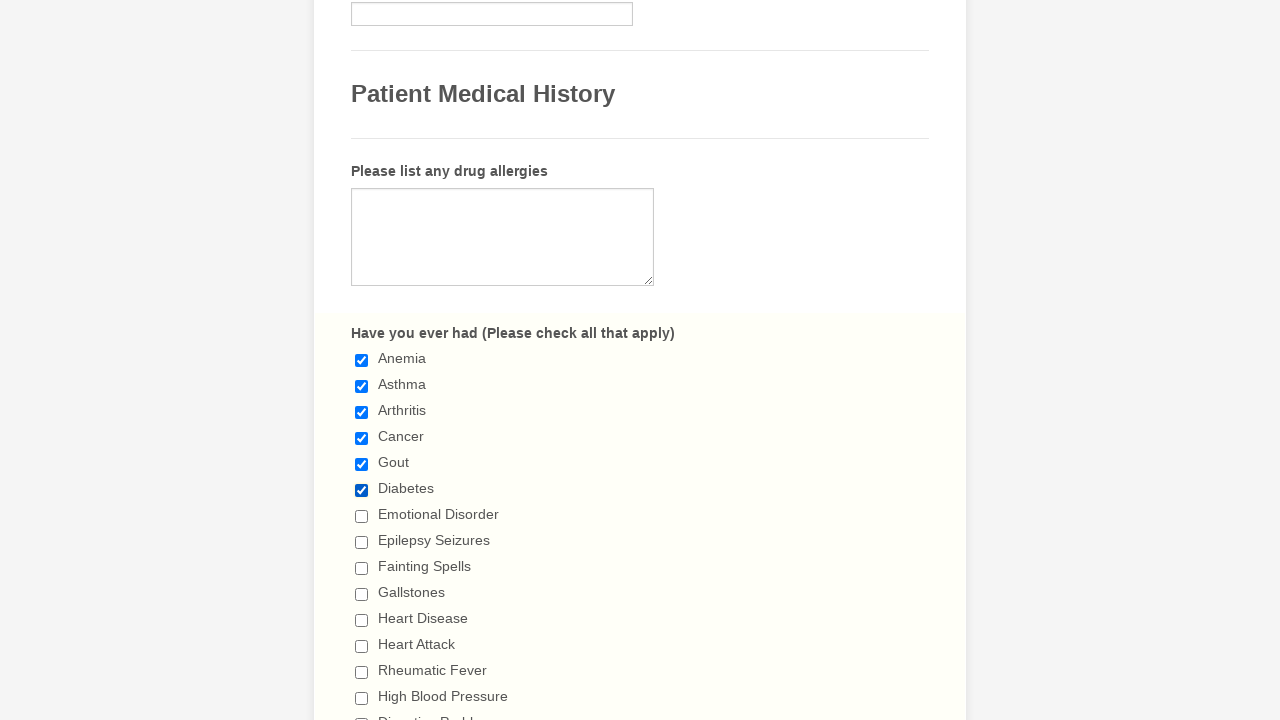

Clicked checkbox at index 6 at (362, 516) on div.form-single-column input[type='checkbox'] >> nth=6
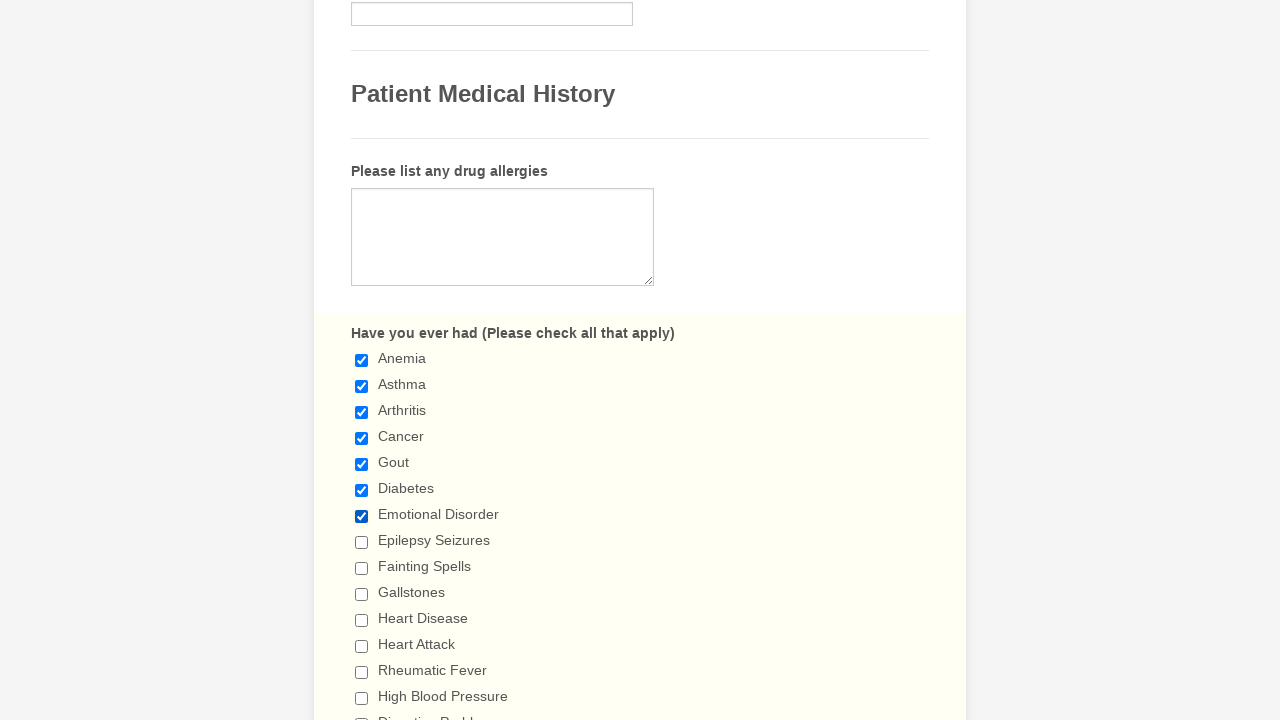

Clicked checkbox at index 7 at (362, 542) on div.form-single-column input[type='checkbox'] >> nth=7
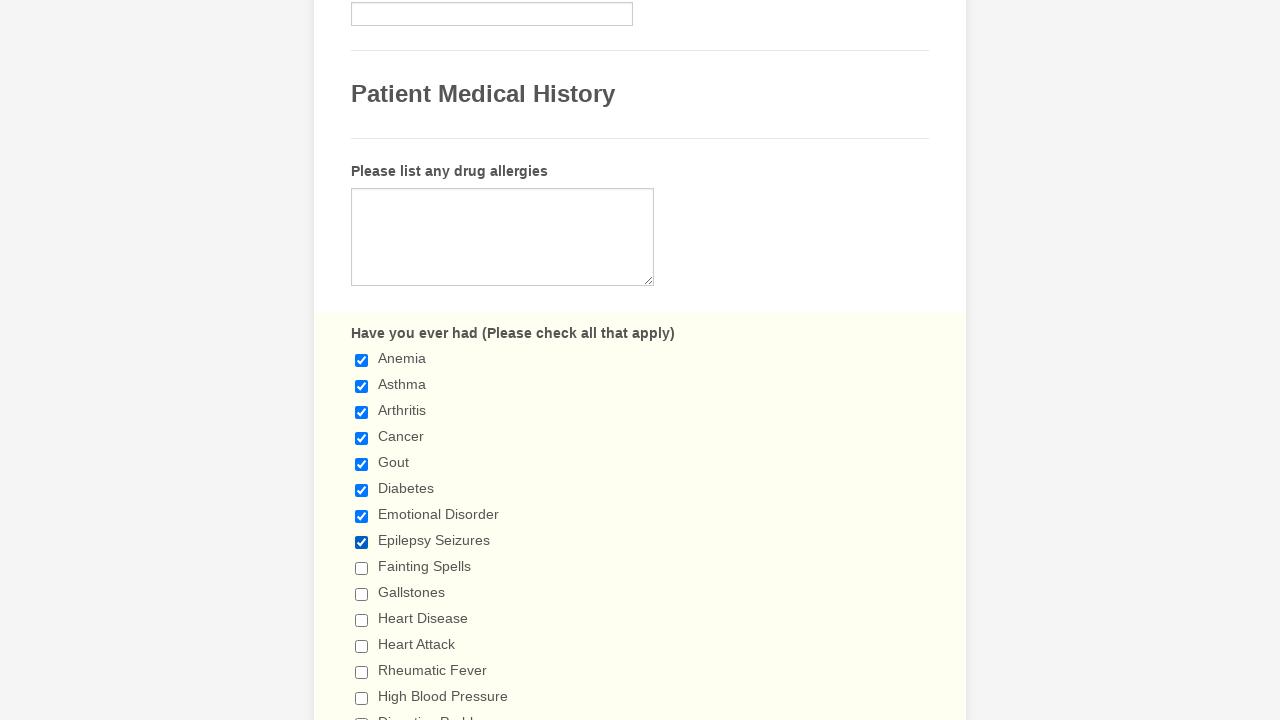

Clicked checkbox at index 8 at (362, 568) on div.form-single-column input[type='checkbox'] >> nth=8
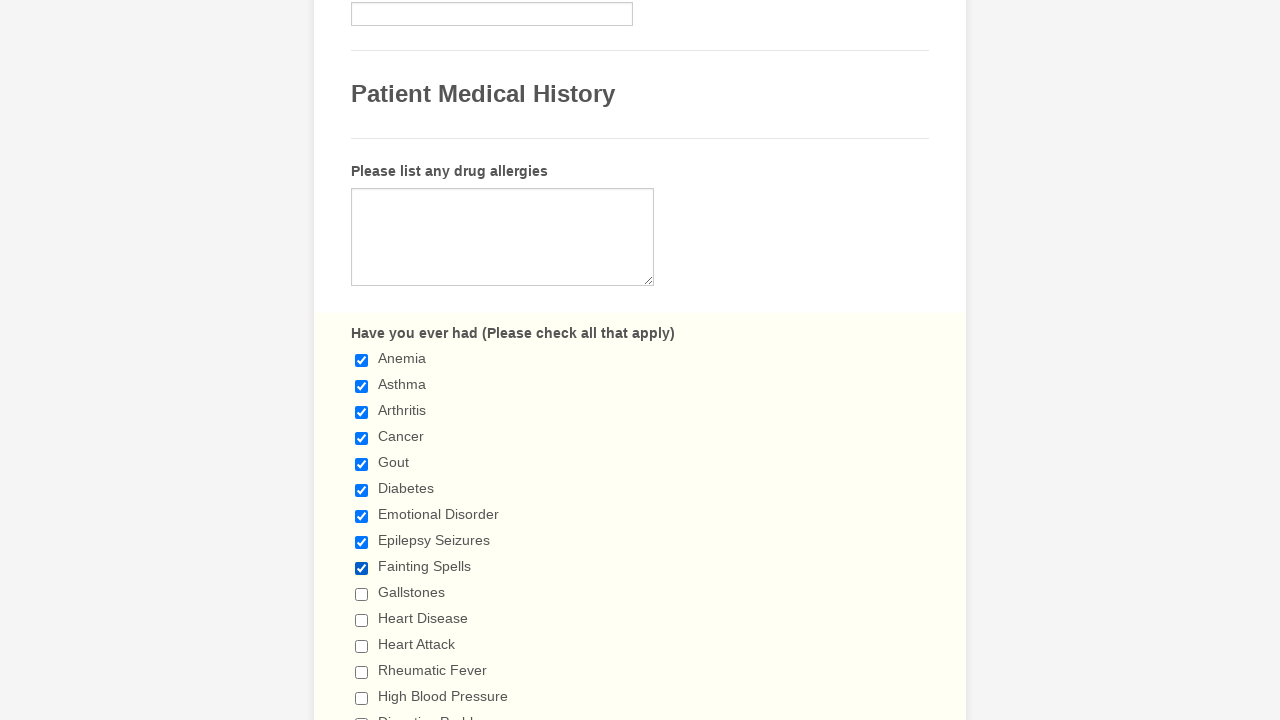

Clicked checkbox at index 9 at (362, 594) on div.form-single-column input[type='checkbox'] >> nth=9
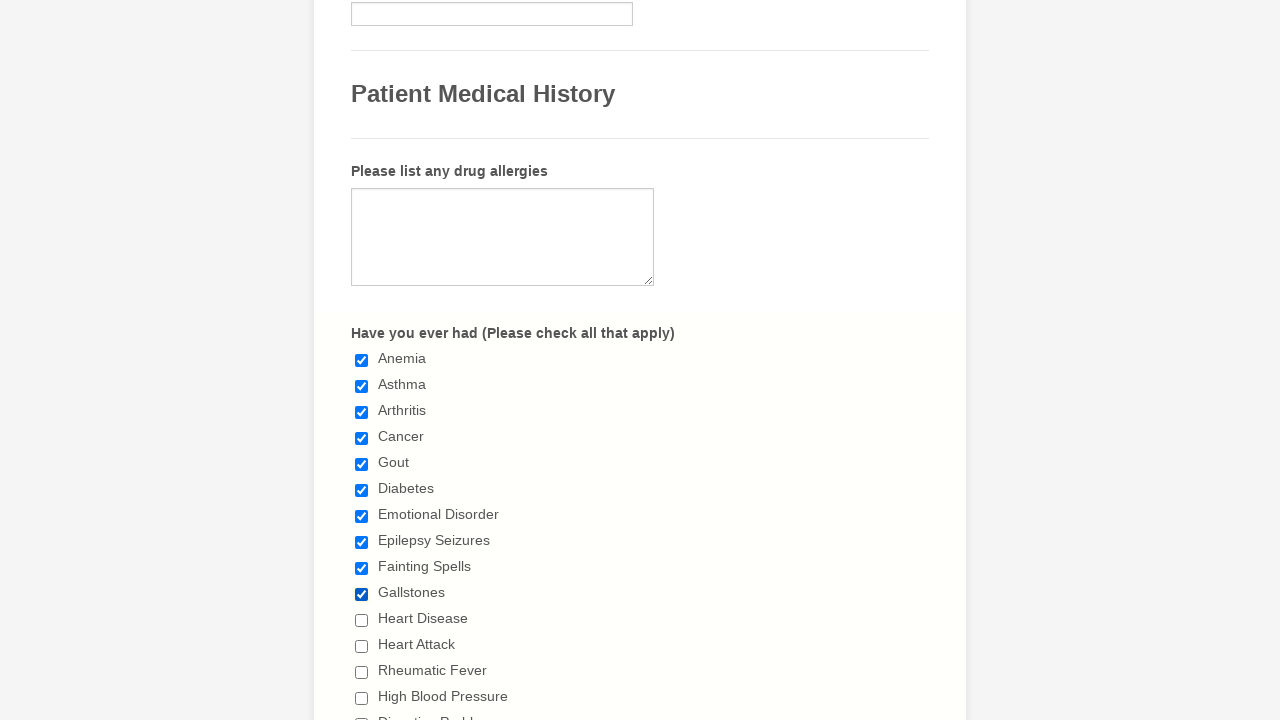

Clicked checkbox at index 10 at (362, 620) on div.form-single-column input[type='checkbox'] >> nth=10
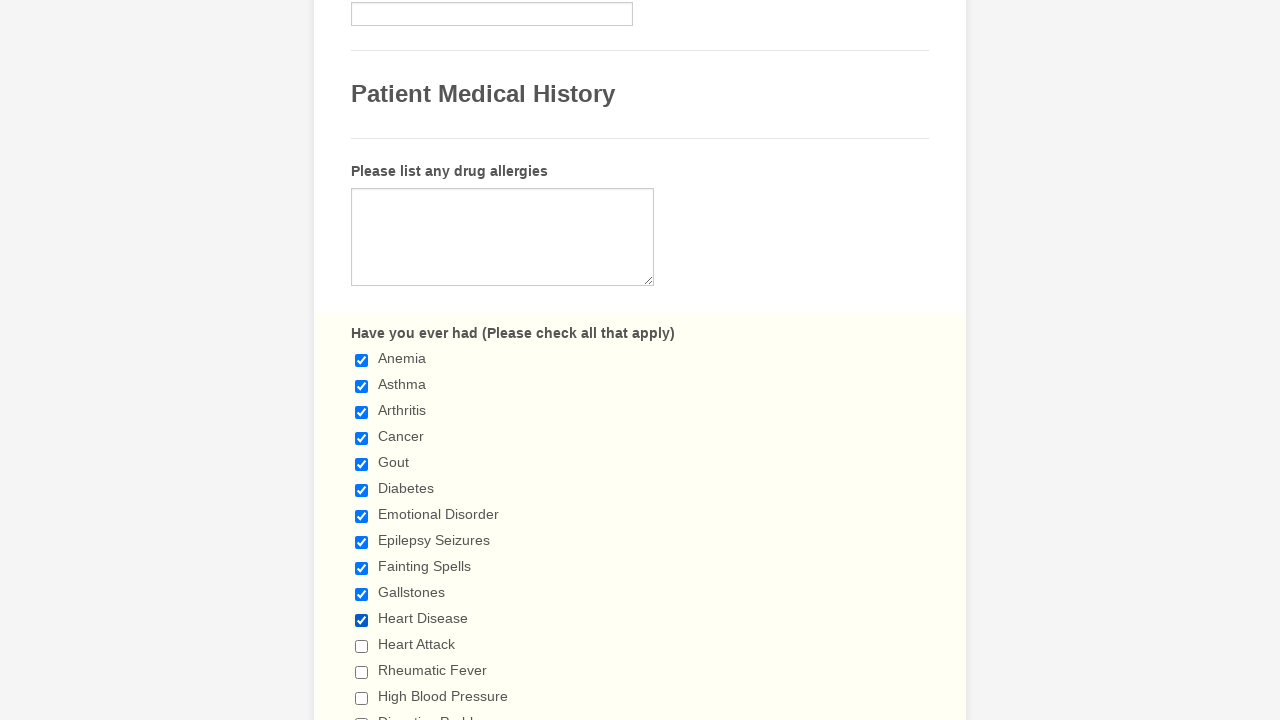

Clicked checkbox at index 11 at (362, 646) on div.form-single-column input[type='checkbox'] >> nth=11
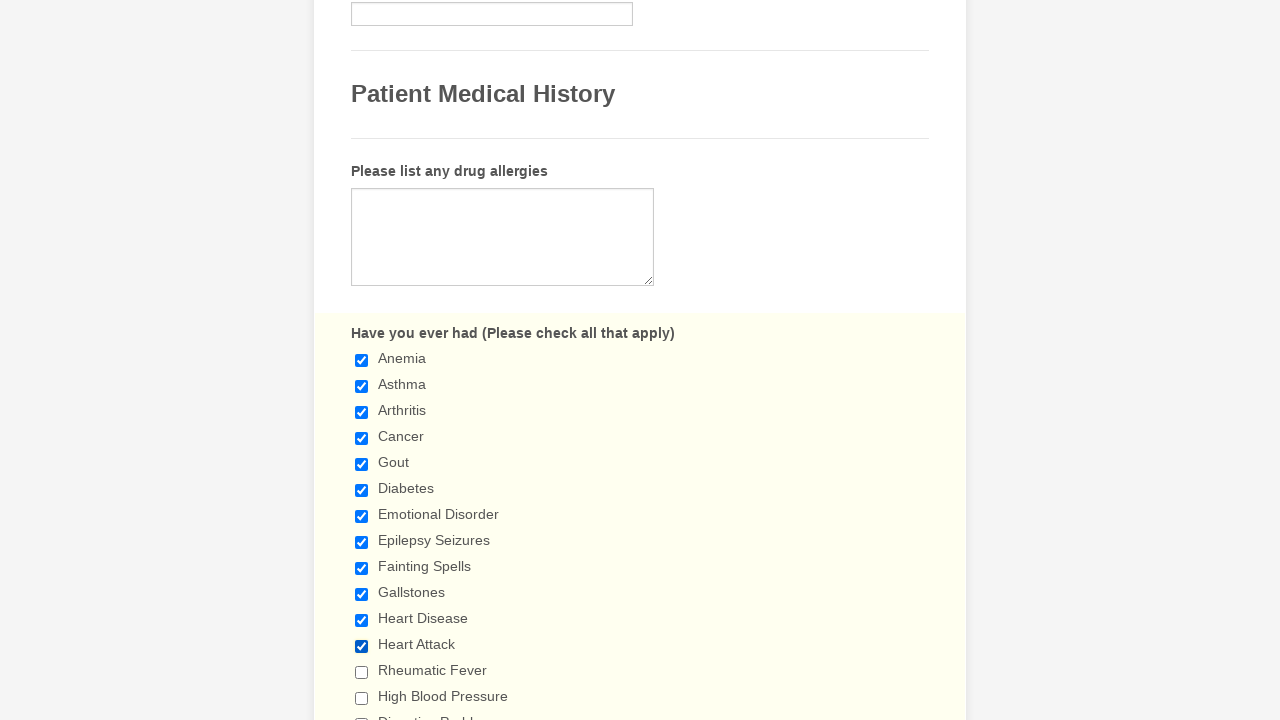

Clicked checkbox at index 12 at (362, 672) on div.form-single-column input[type='checkbox'] >> nth=12
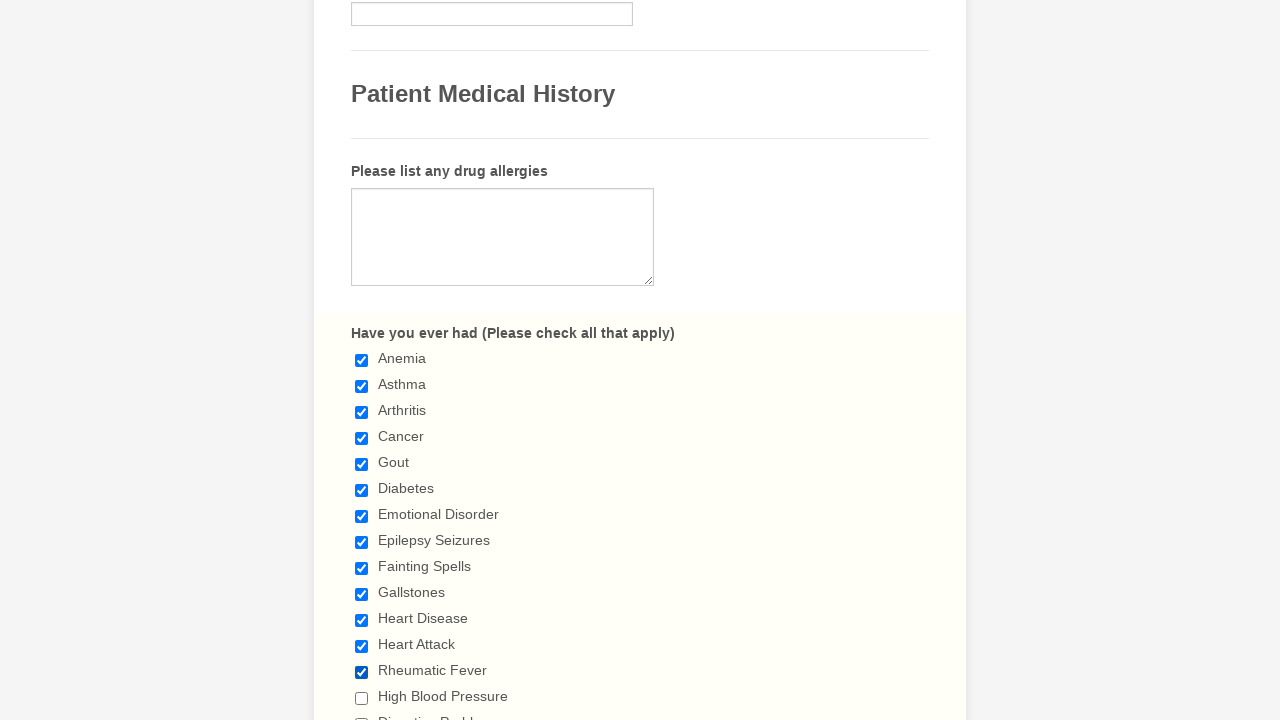

Clicked checkbox at index 13 at (362, 698) on div.form-single-column input[type='checkbox'] >> nth=13
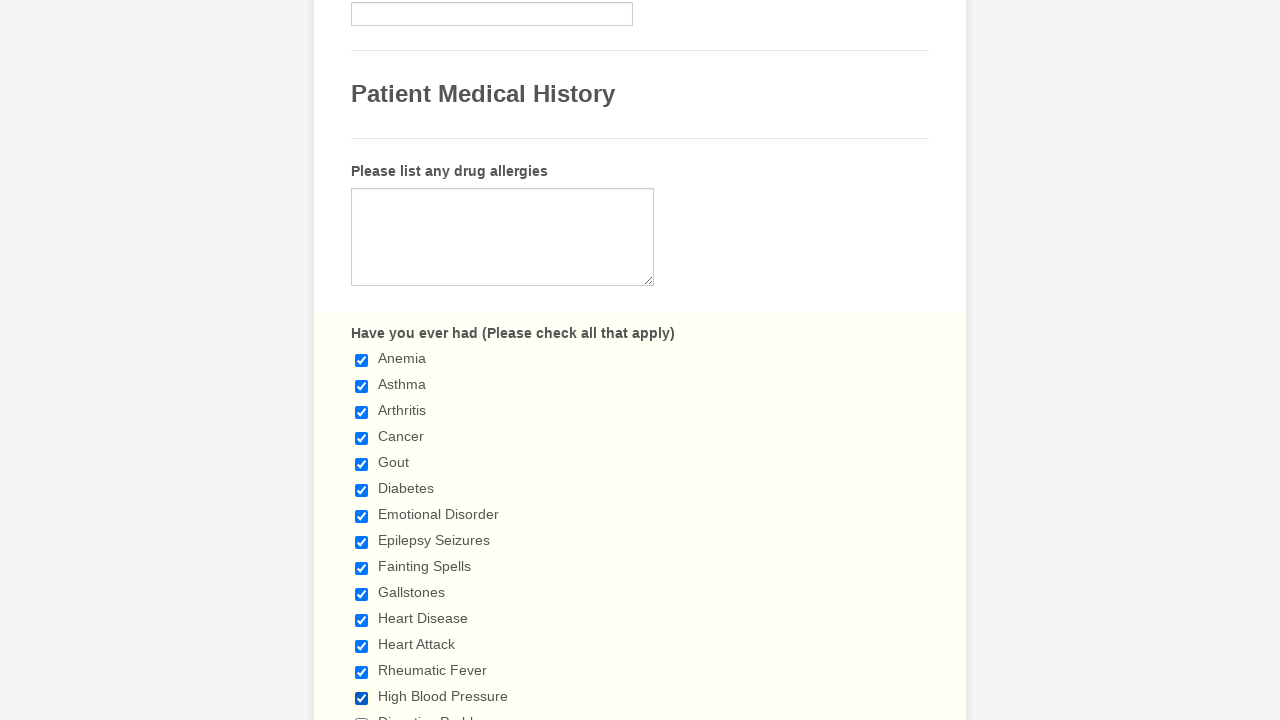

Clicked checkbox at index 14 at (362, 714) on div.form-single-column input[type='checkbox'] >> nth=14
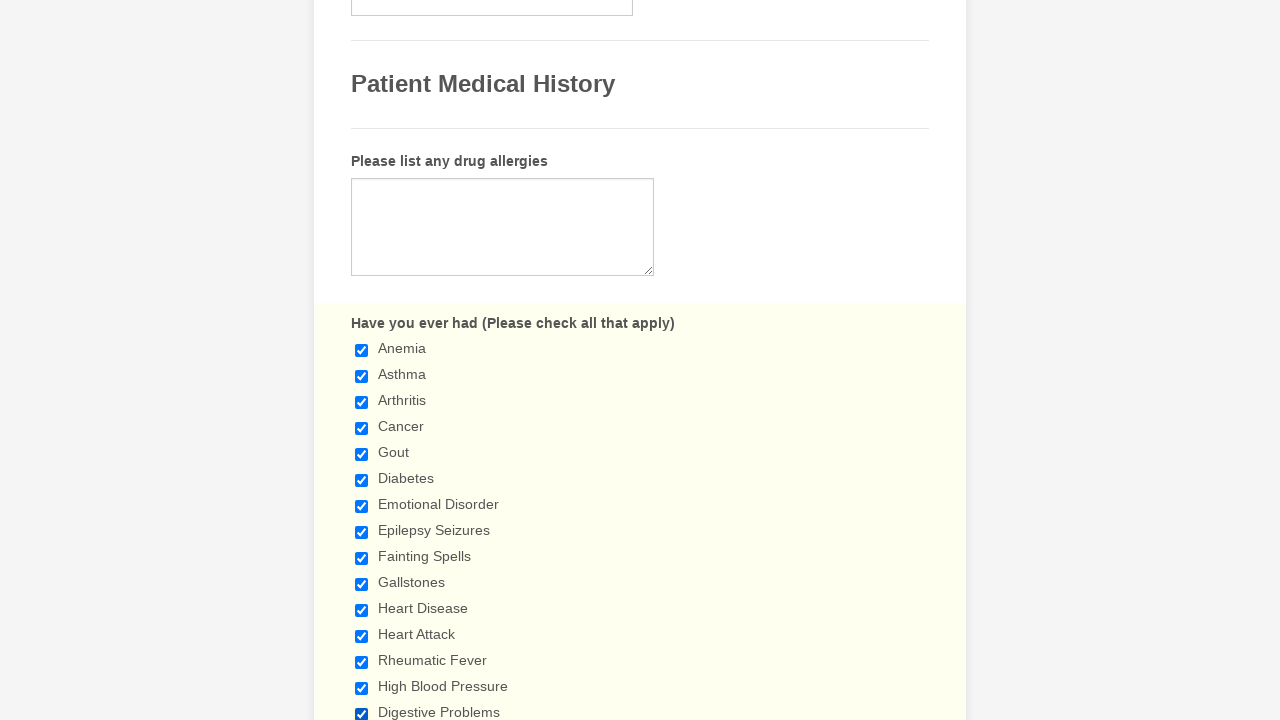

Clicked checkbox at index 15 at (362, 360) on div.form-single-column input[type='checkbox'] >> nth=15
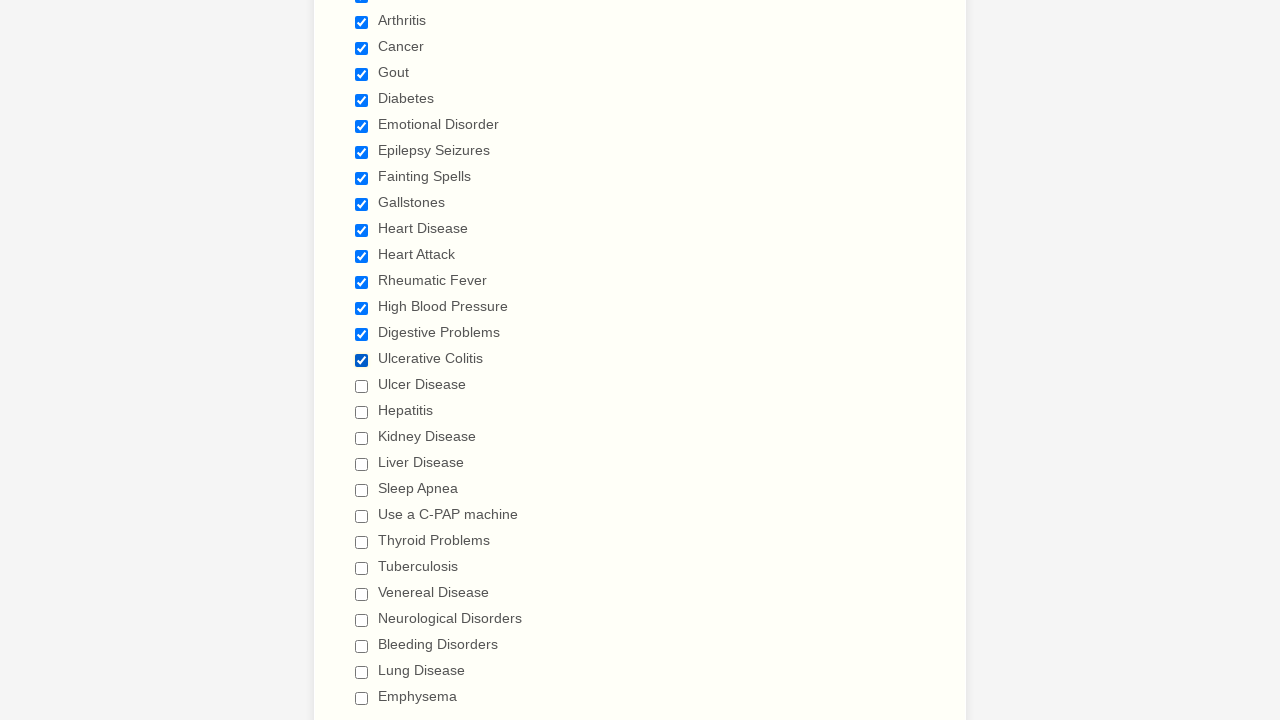

Clicked checkbox at index 16 at (362, 386) on div.form-single-column input[type='checkbox'] >> nth=16
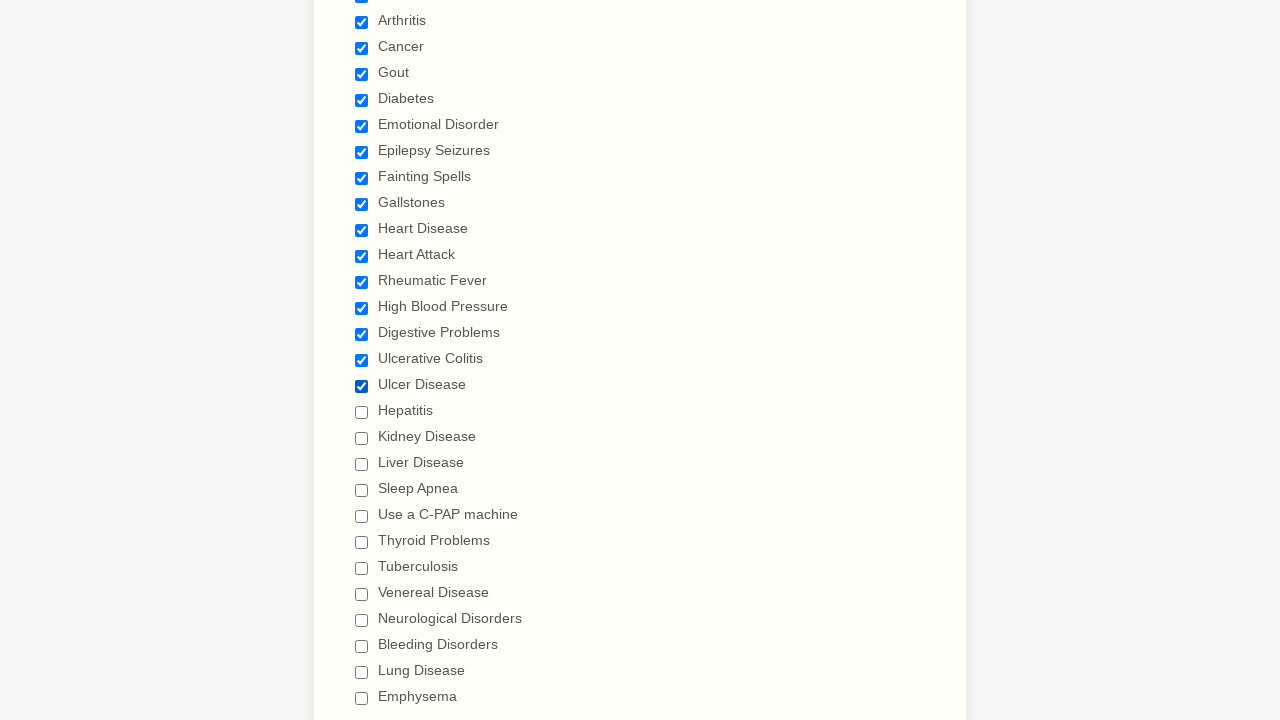

Clicked checkbox at index 17 at (362, 412) on div.form-single-column input[type='checkbox'] >> nth=17
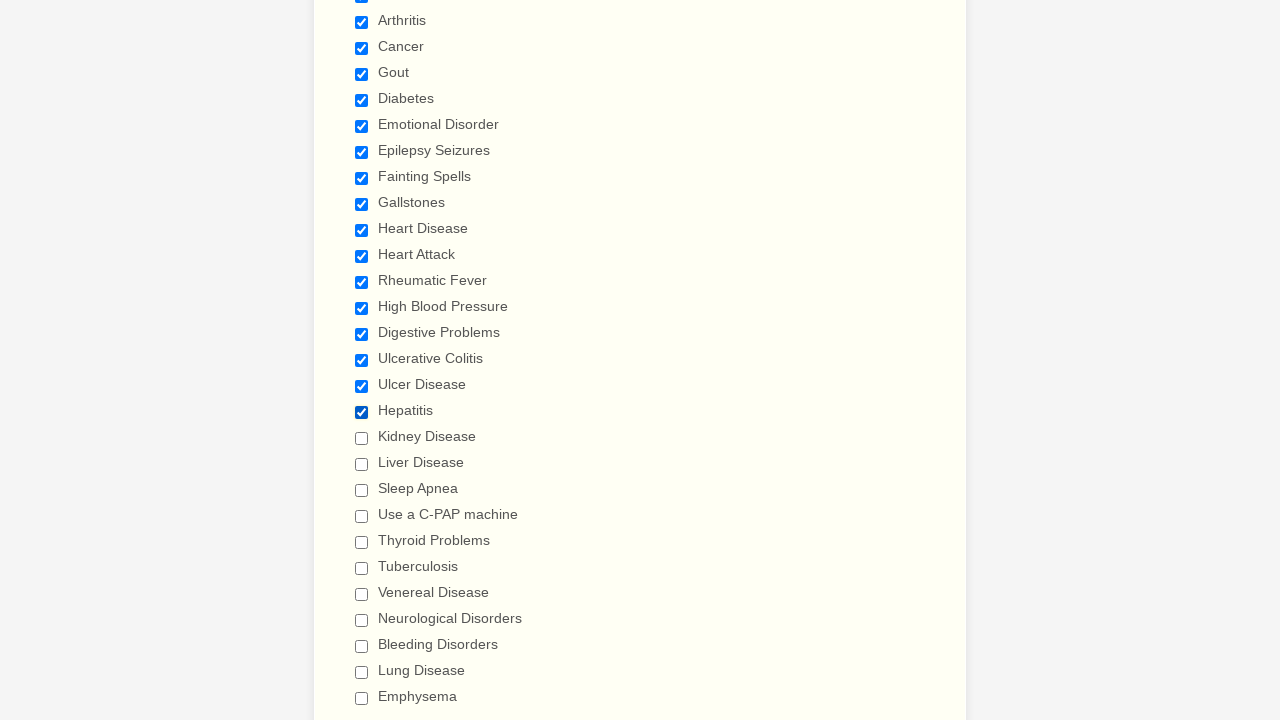

Clicked checkbox at index 18 at (362, 438) on div.form-single-column input[type='checkbox'] >> nth=18
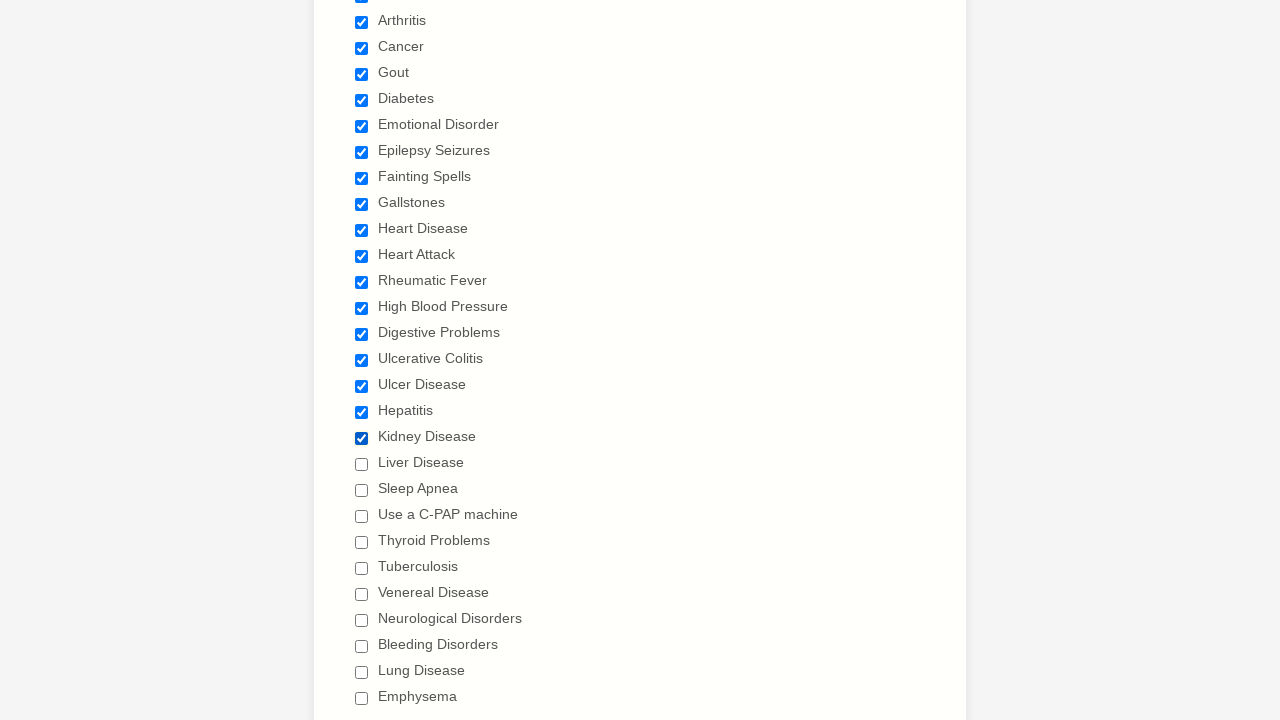

Clicked checkbox at index 19 at (362, 464) on div.form-single-column input[type='checkbox'] >> nth=19
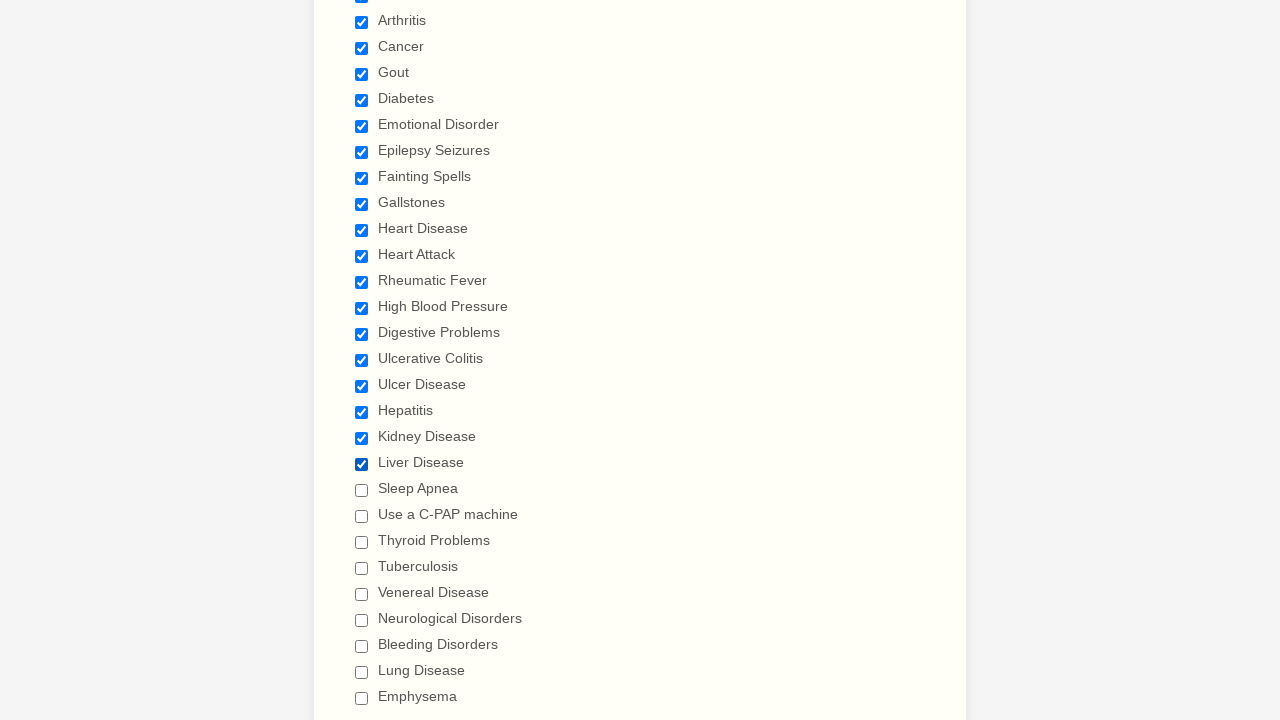

Clicked checkbox at index 20 at (362, 490) on div.form-single-column input[type='checkbox'] >> nth=20
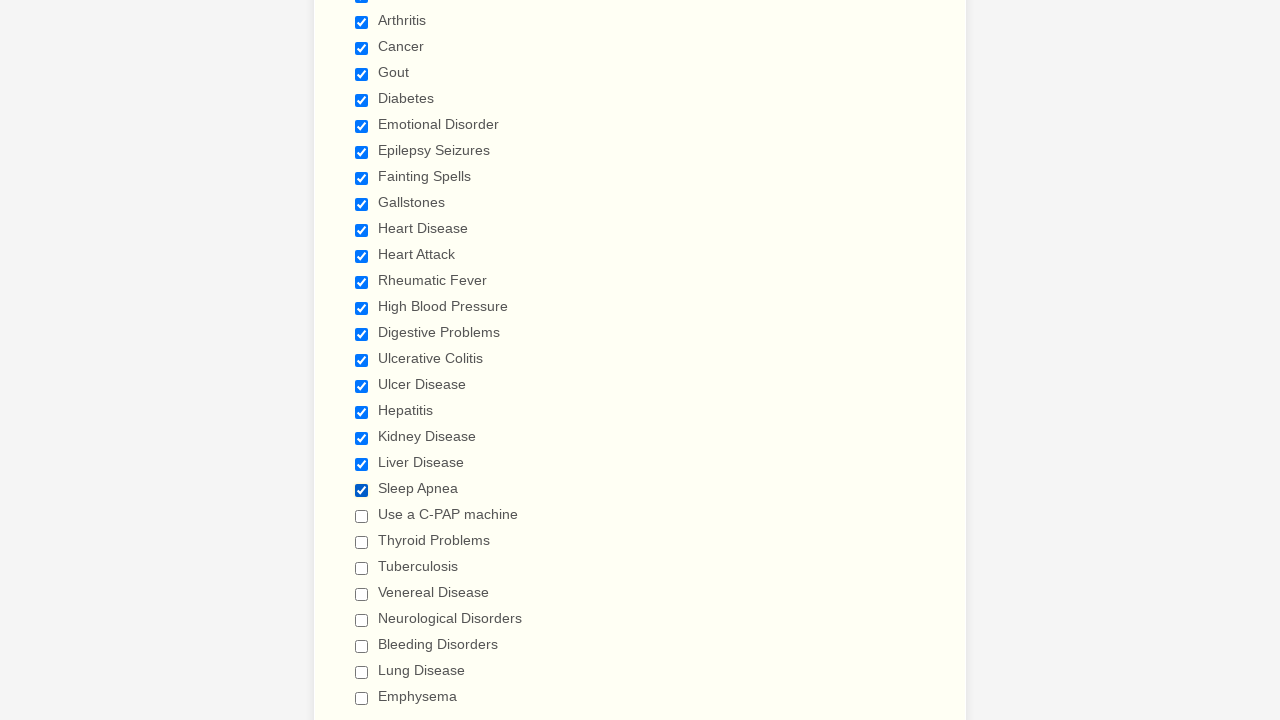

Clicked checkbox at index 21 at (362, 516) on div.form-single-column input[type='checkbox'] >> nth=21
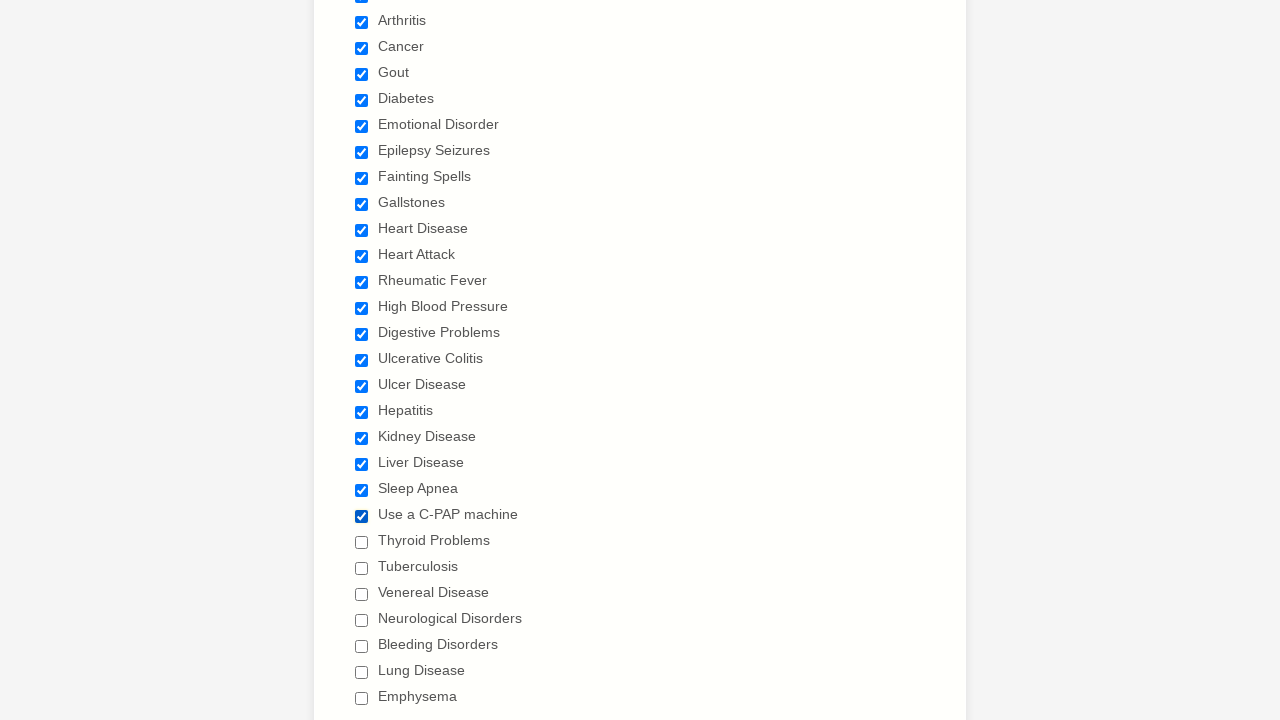

Clicked checkbox at index 22 at (362, 542) on div.form-single-column input[type='checkbox'] >> nth=22
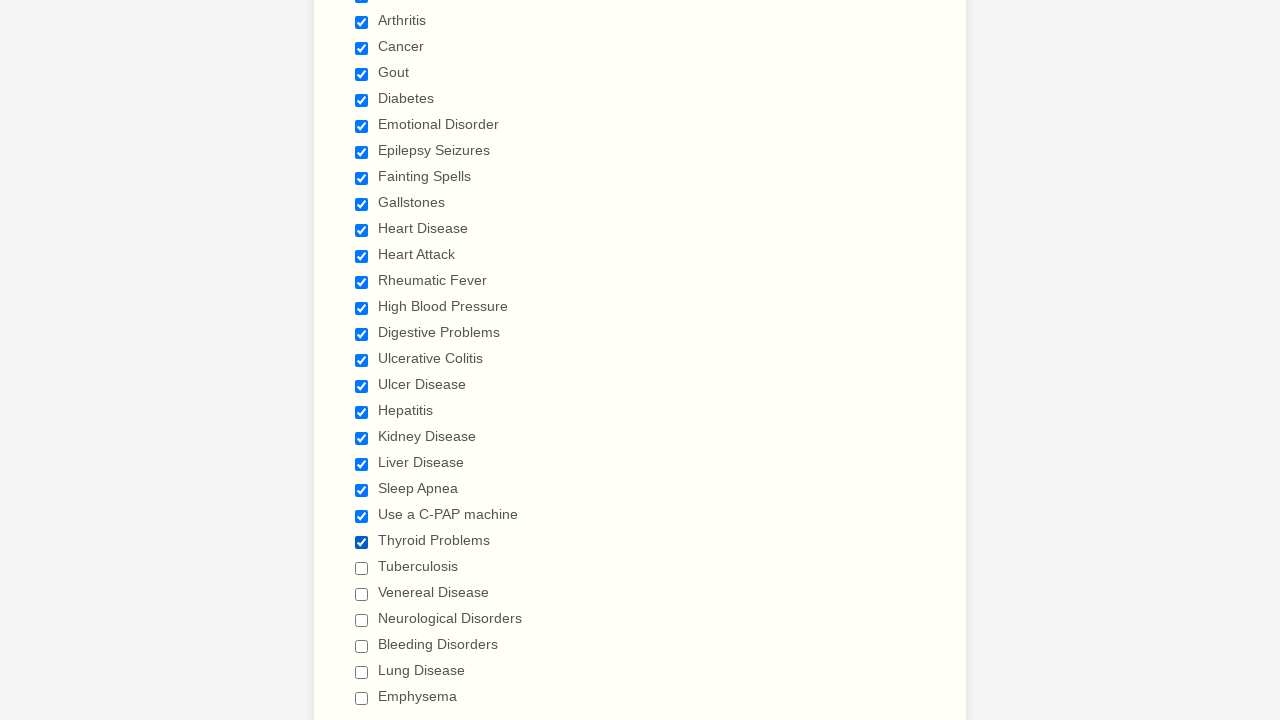

Clicked checkbox at index 23 at (362, 568) on div.form-single-column input[type='checkbox'] >> nth=23
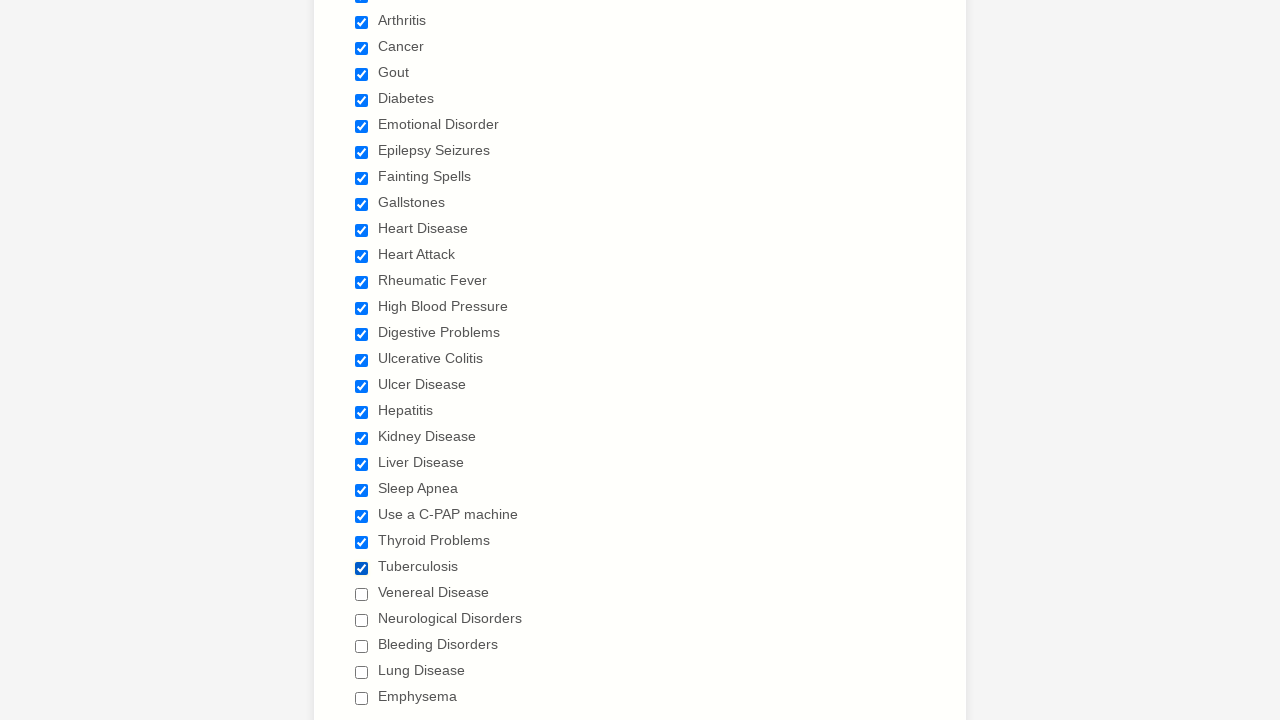

Clicked checkbox at index 24 at (362, 594) on div.form-single-column input[type='checkbox'] >> nth=24
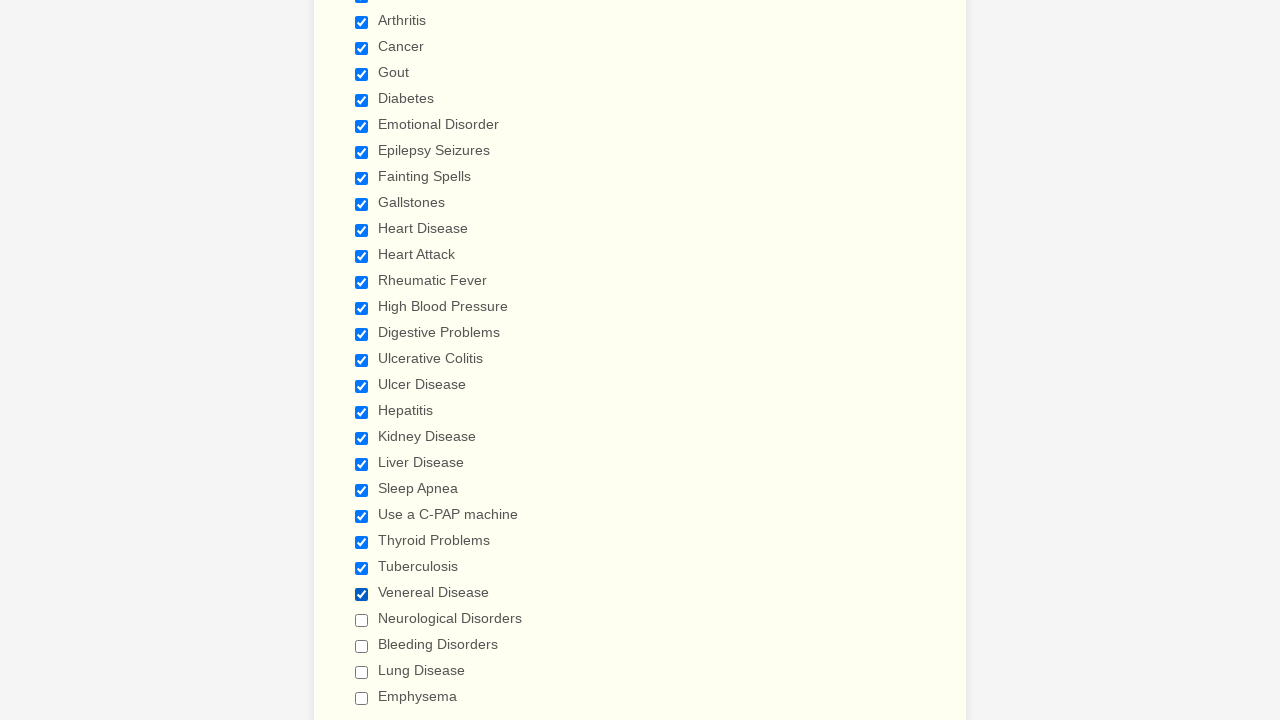

Clicked checkbox at index 25 at (362, 620) on div.form-single-column input[type='checkbox'] >> nth=25
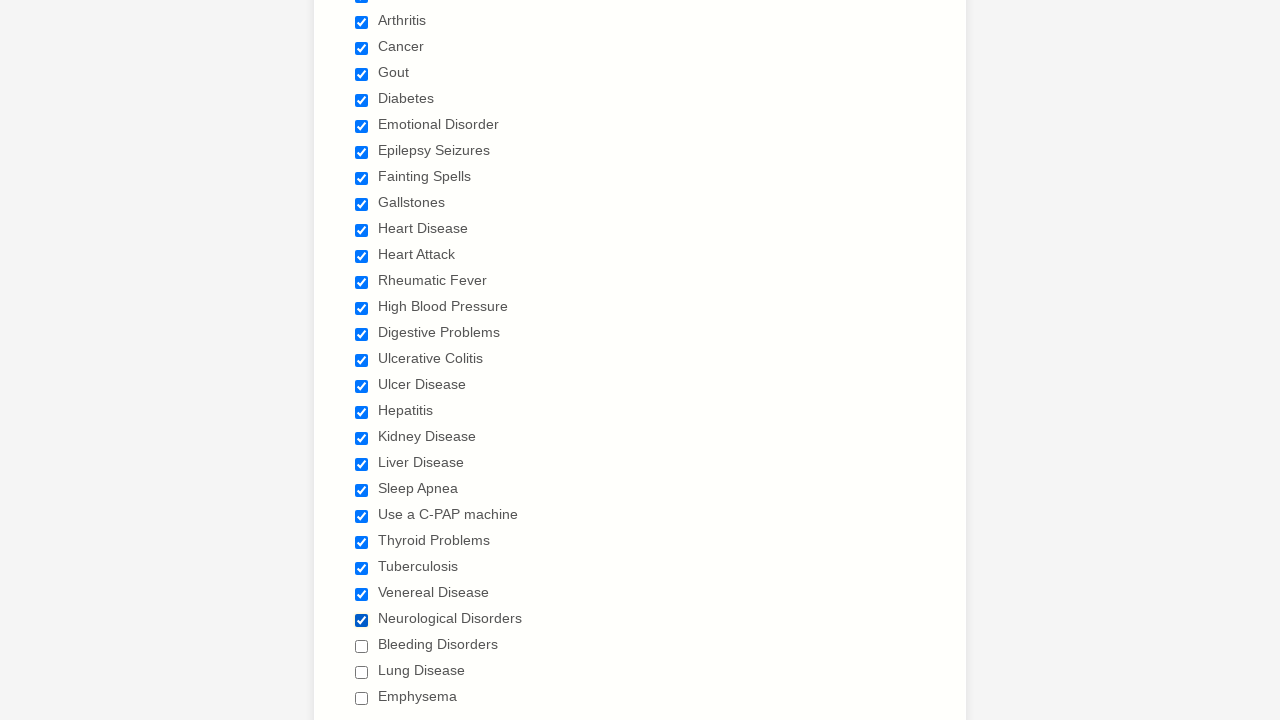

Clicked checkbox at index 26 at (362, 646) on div.form-single-column input[type='checkbox'] >> nth=26
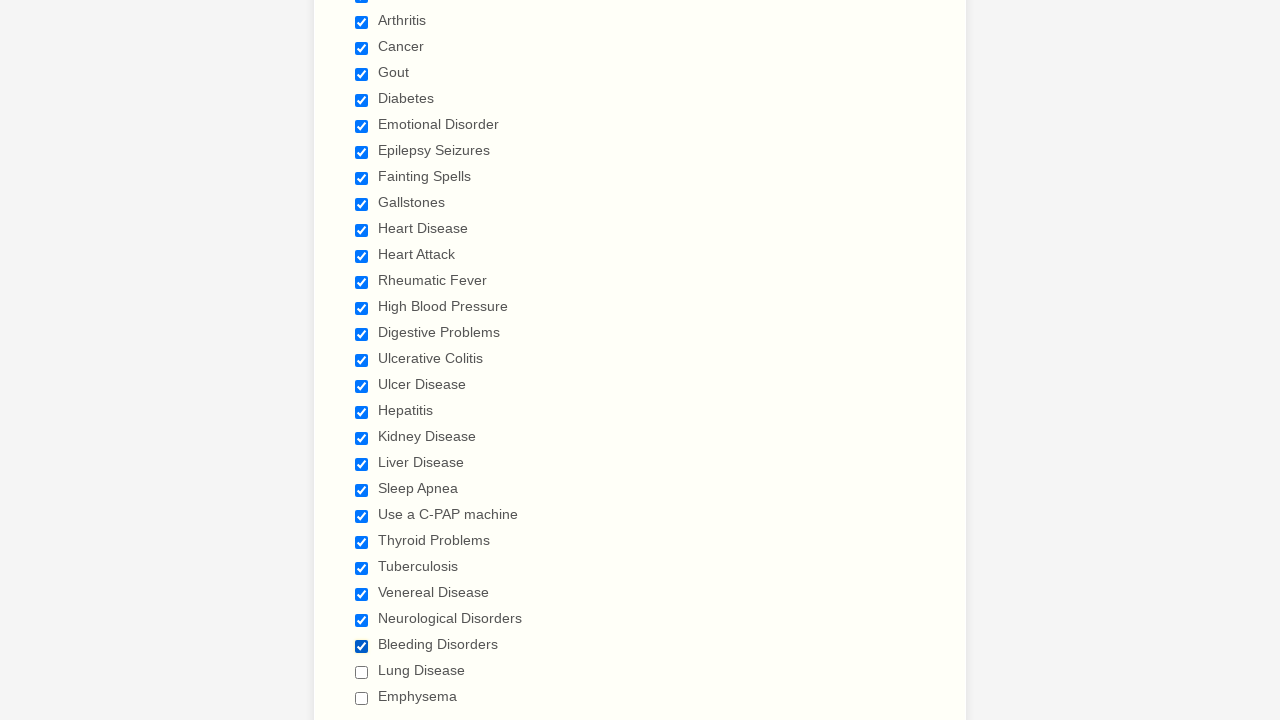

Clicked checkbox at index 27 at (362, 672) on div.form-single-column input[type='checkbox'] >> nth=27
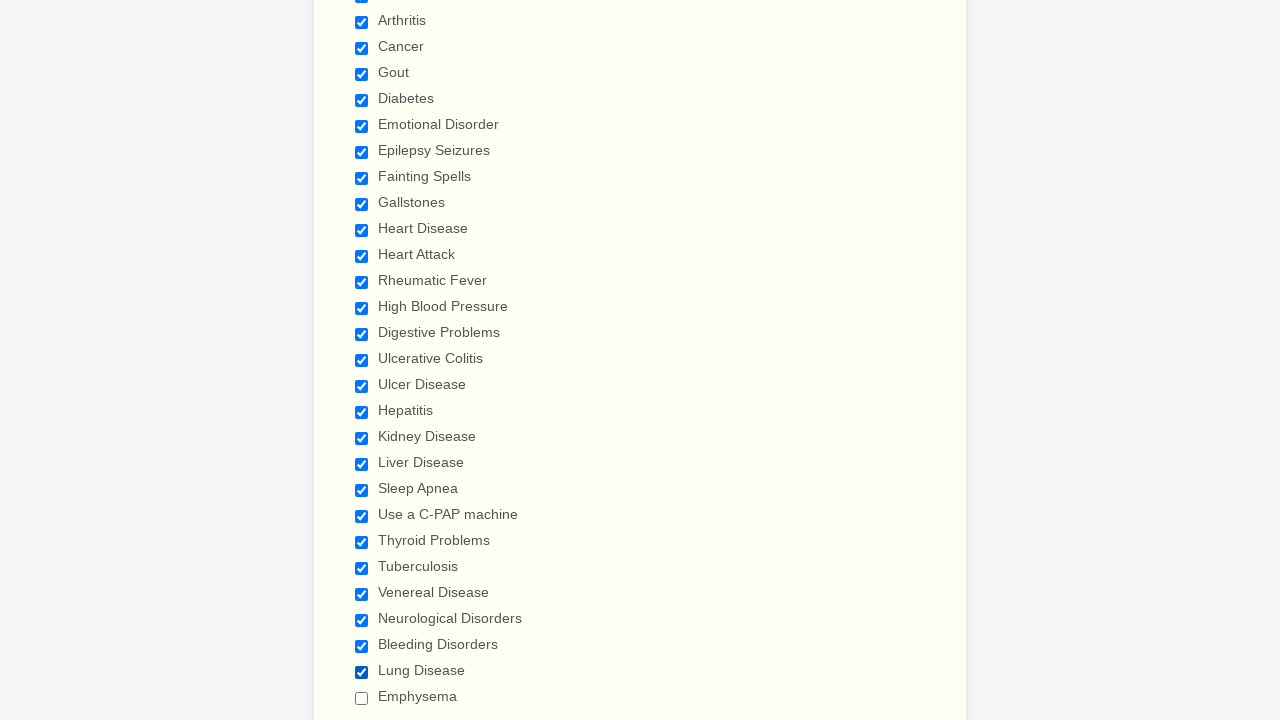

Clicked checkbox at index 28 at (362, 698) on div.form-single-column input[type='checkbox'] >> nth=28
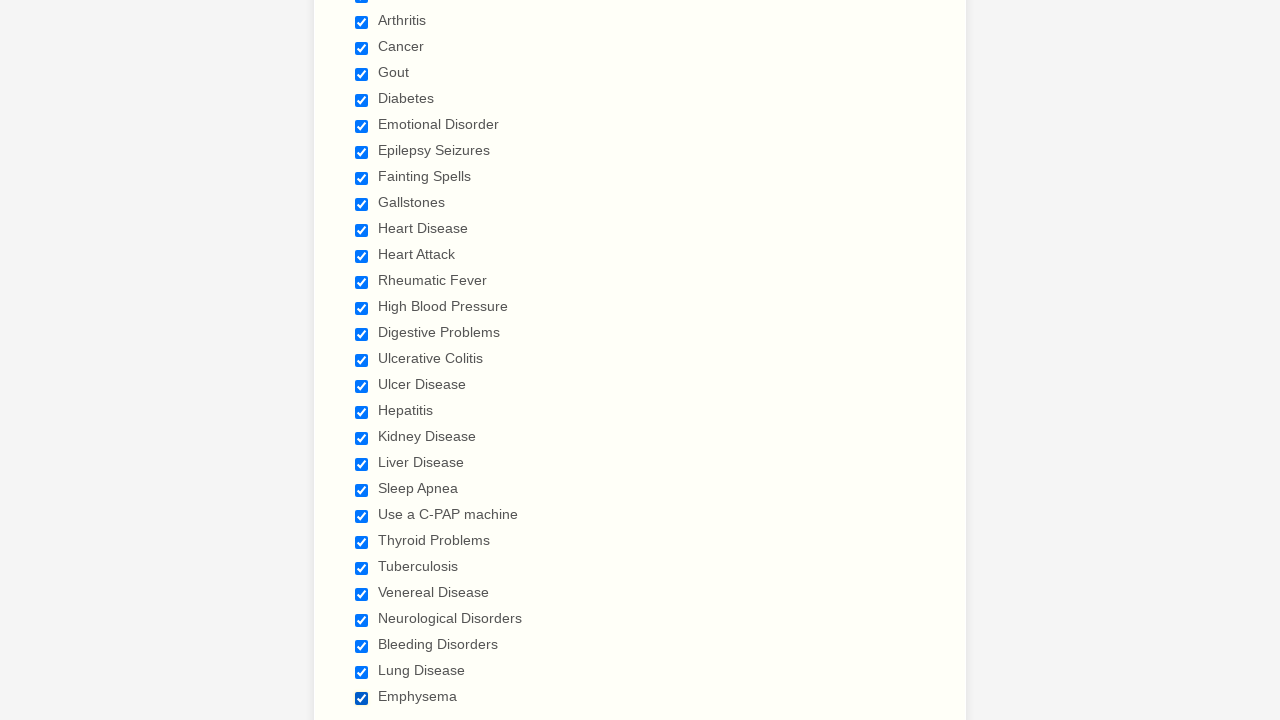

Verified checkbox at index 0 is selected
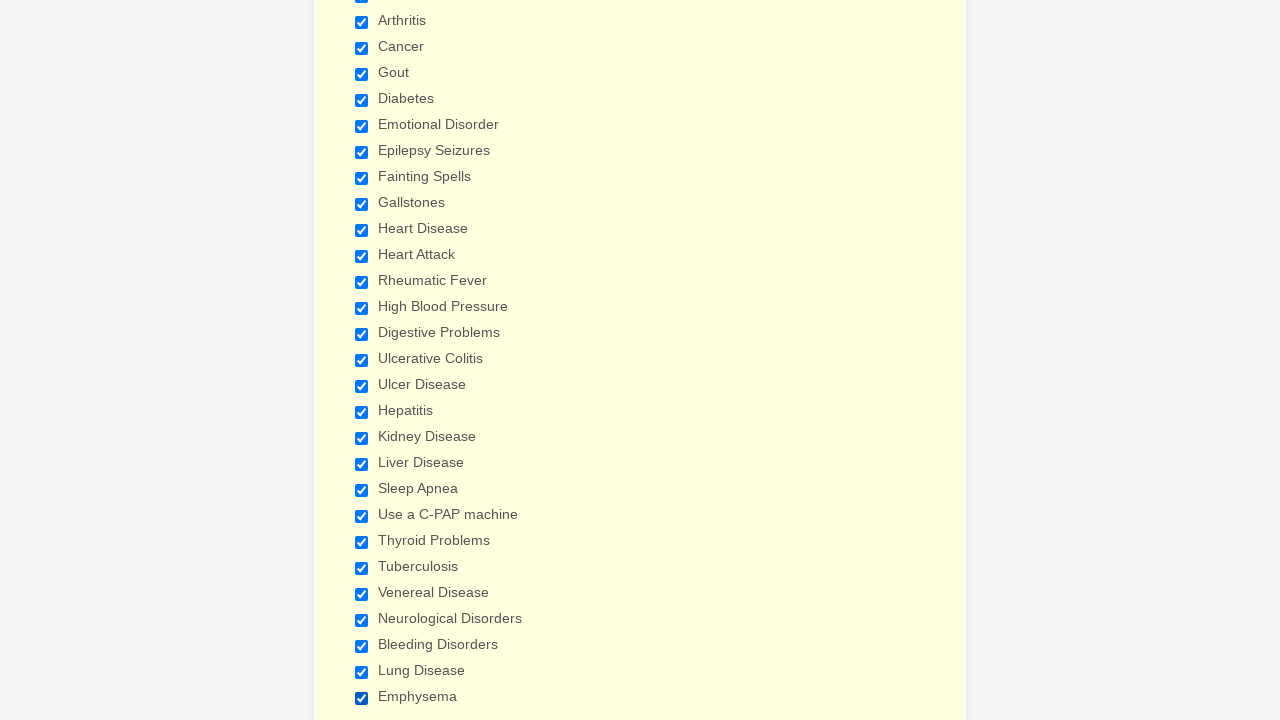

Verified checkbox at index 1 is selected
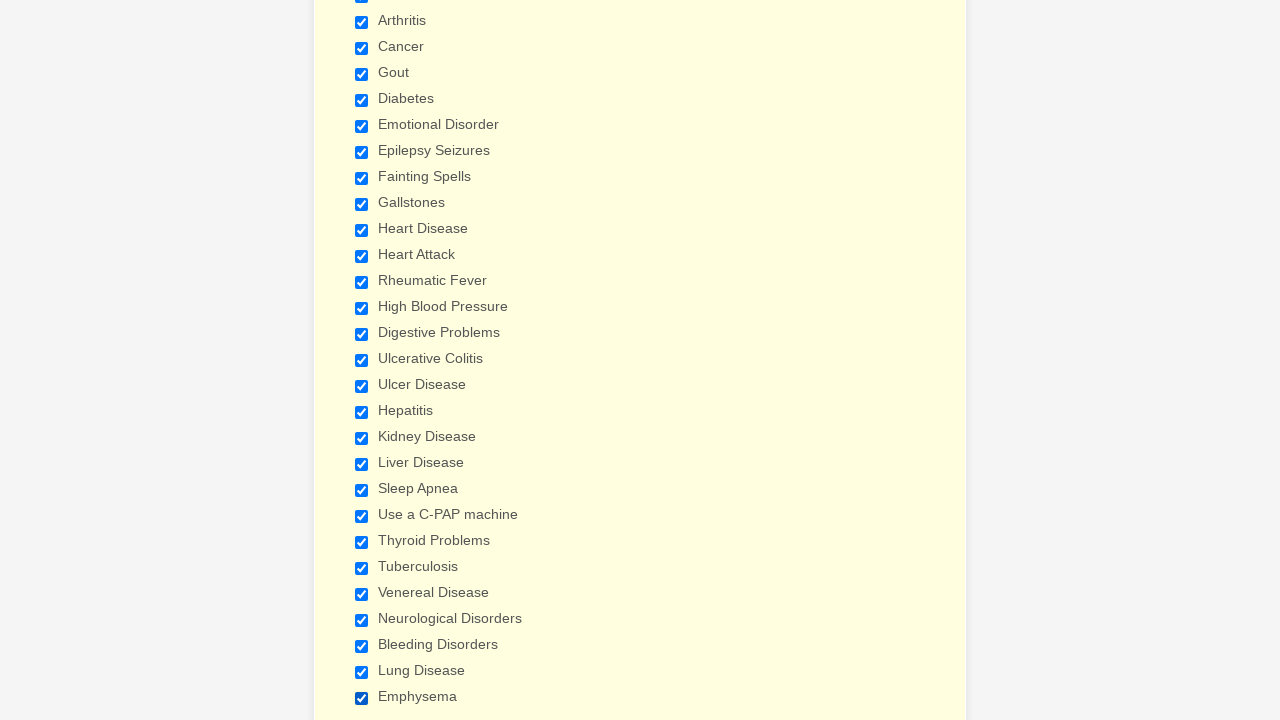

Verified checkbox at index 2 is selected
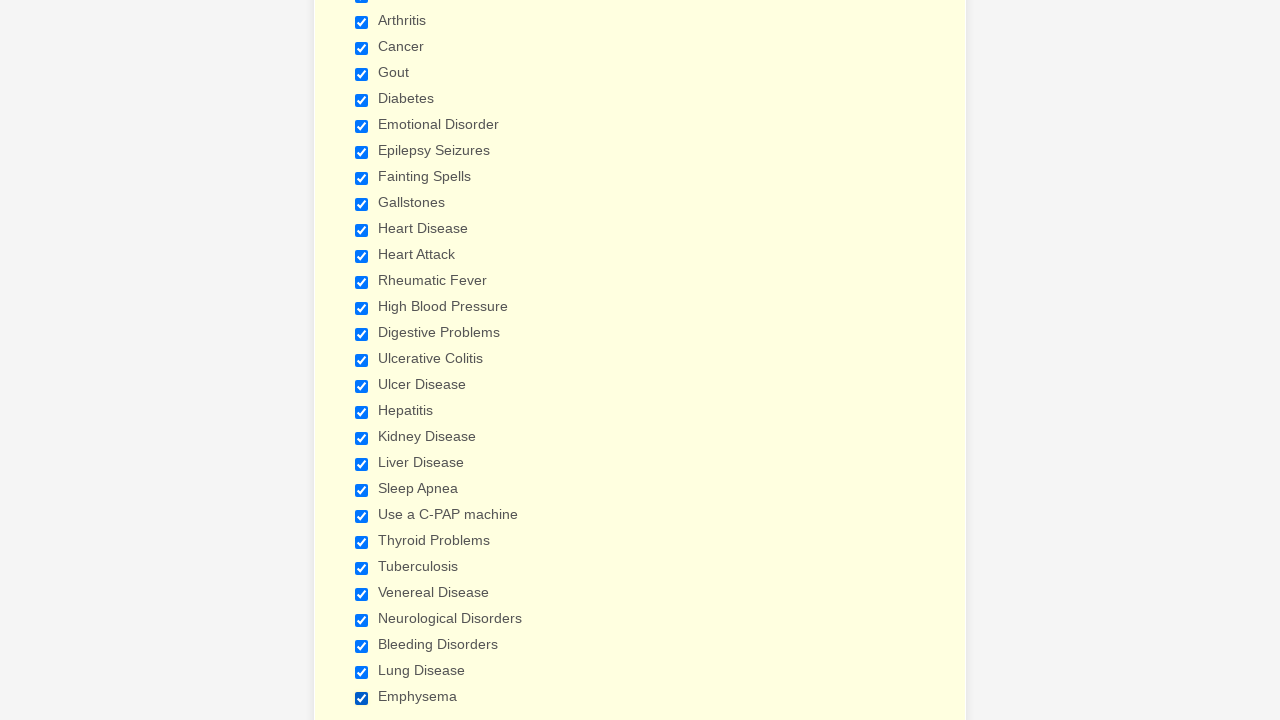

Verified checkbox at index 3 is selected
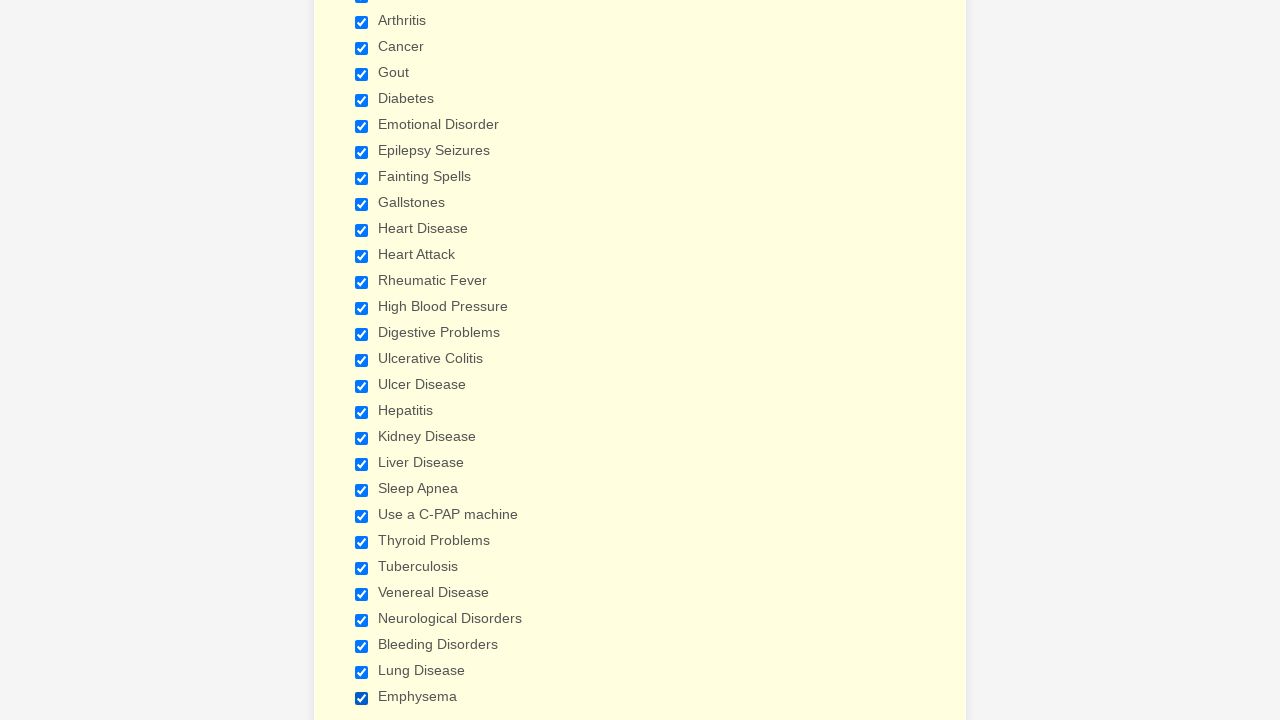

Verified checkbox at index 4 is selected
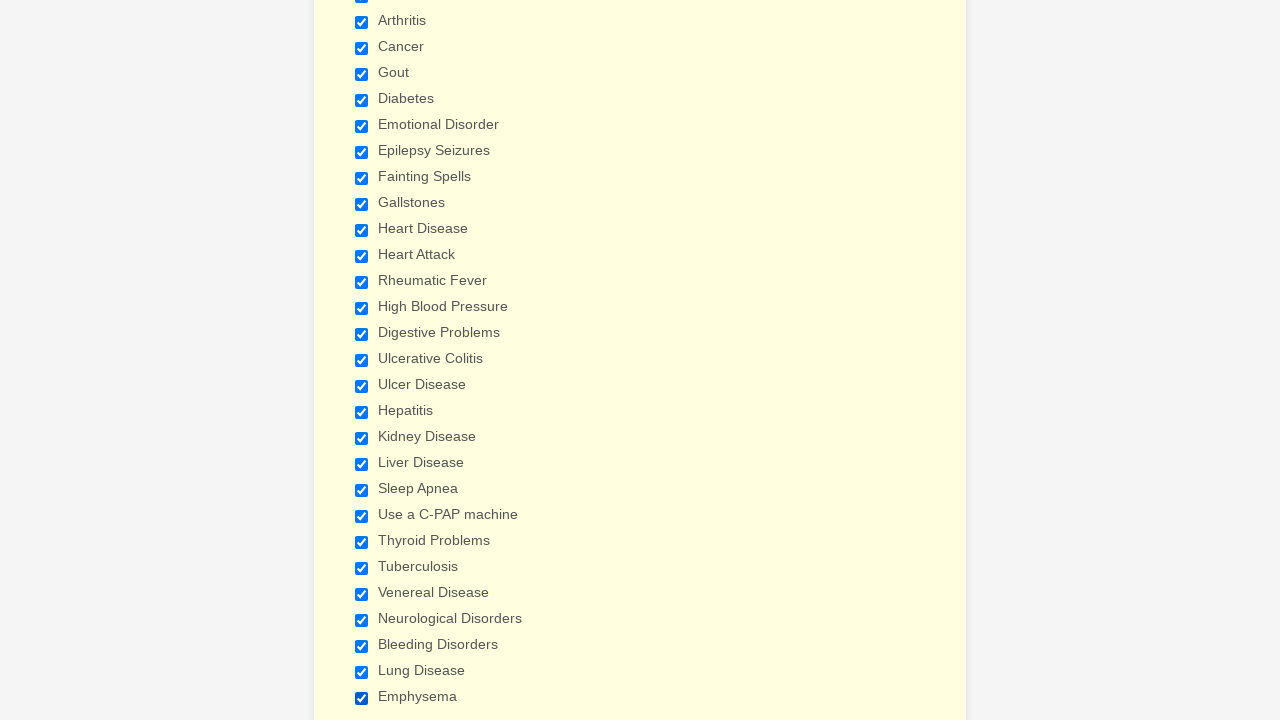

Verified checkbox at index 5 is selected
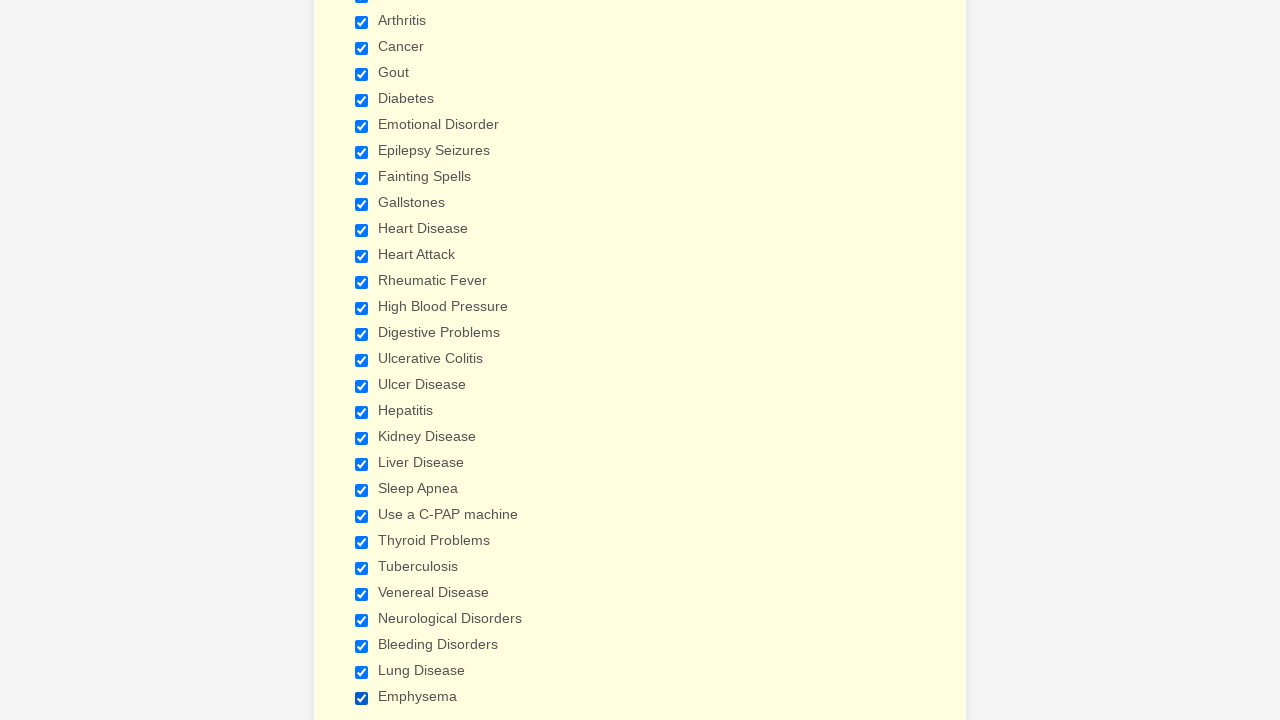

Verified checkbox at index 6 is selected
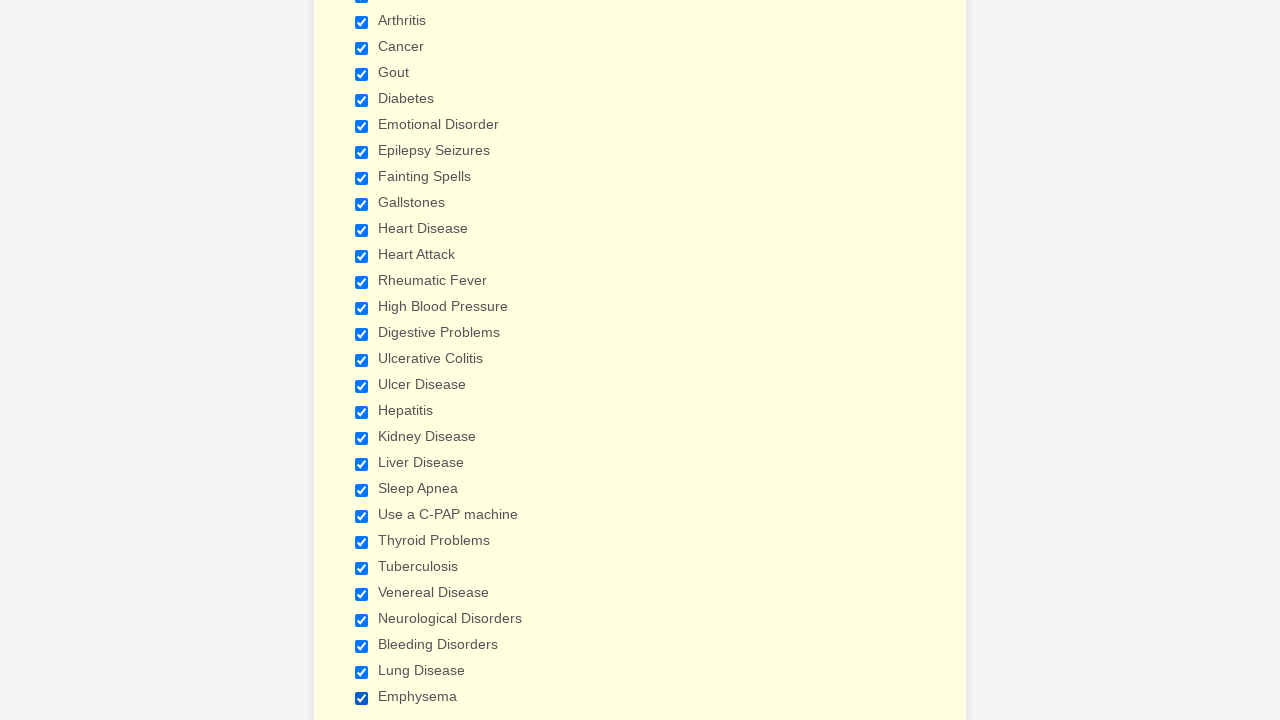

Verified checkbox at index 7 is selected
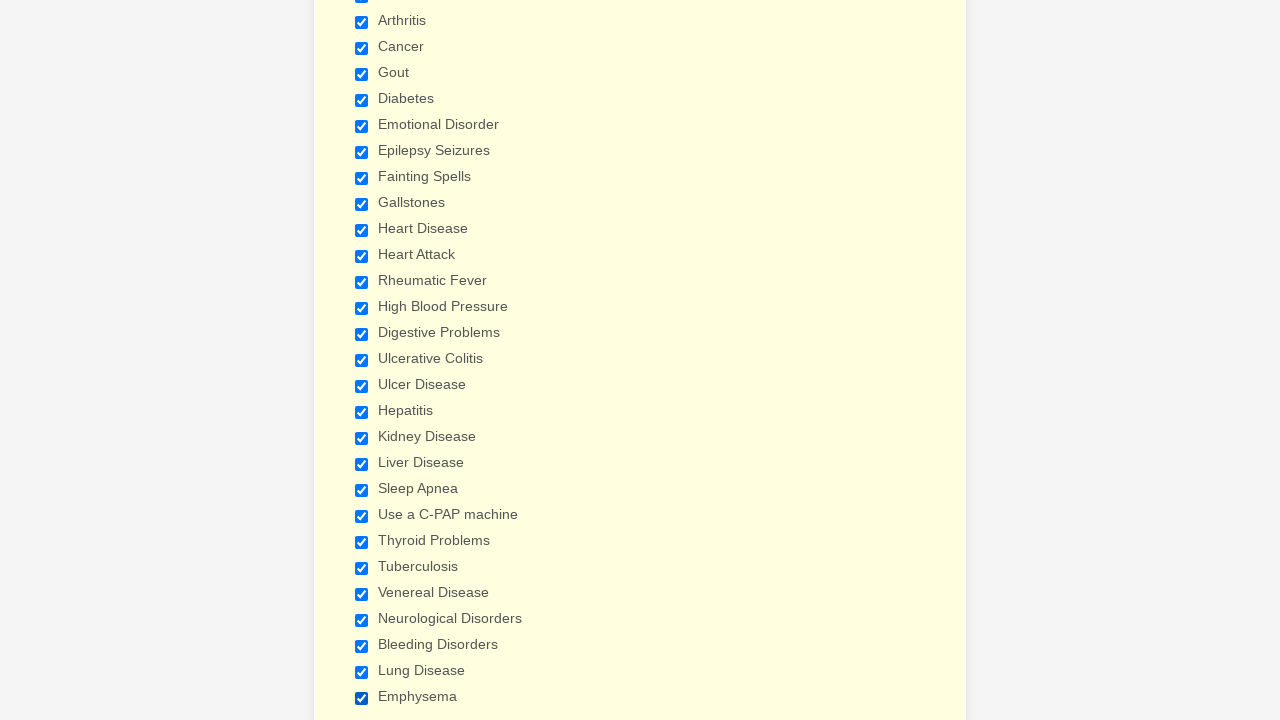

Verified checkbox at index 8 is selected
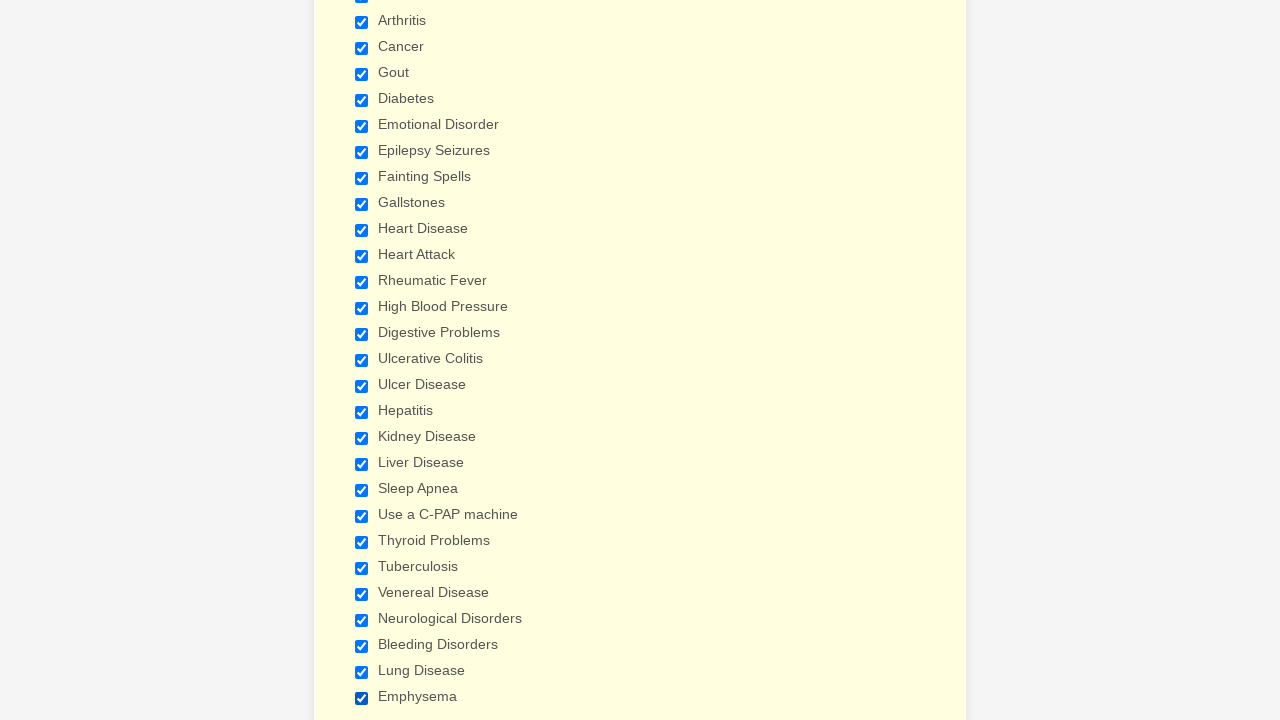

Verified checkbox at index 9 is selected
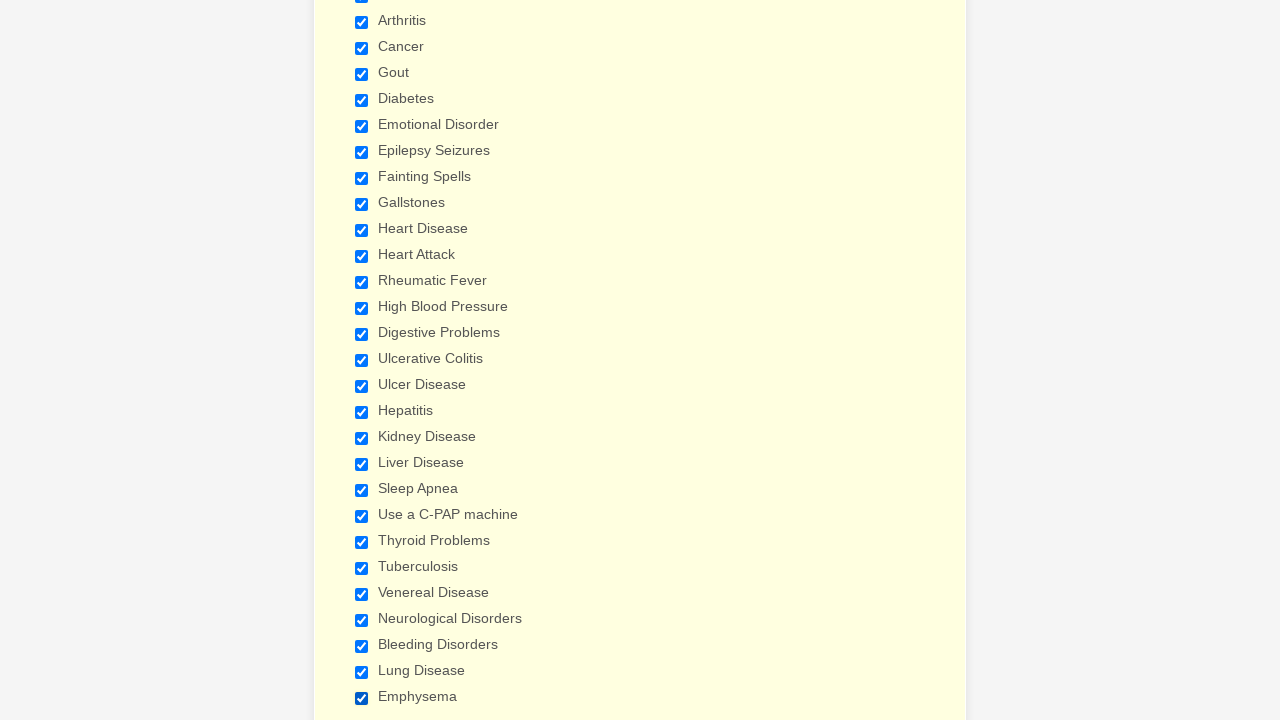

Verified checkbox at index 10 is selected
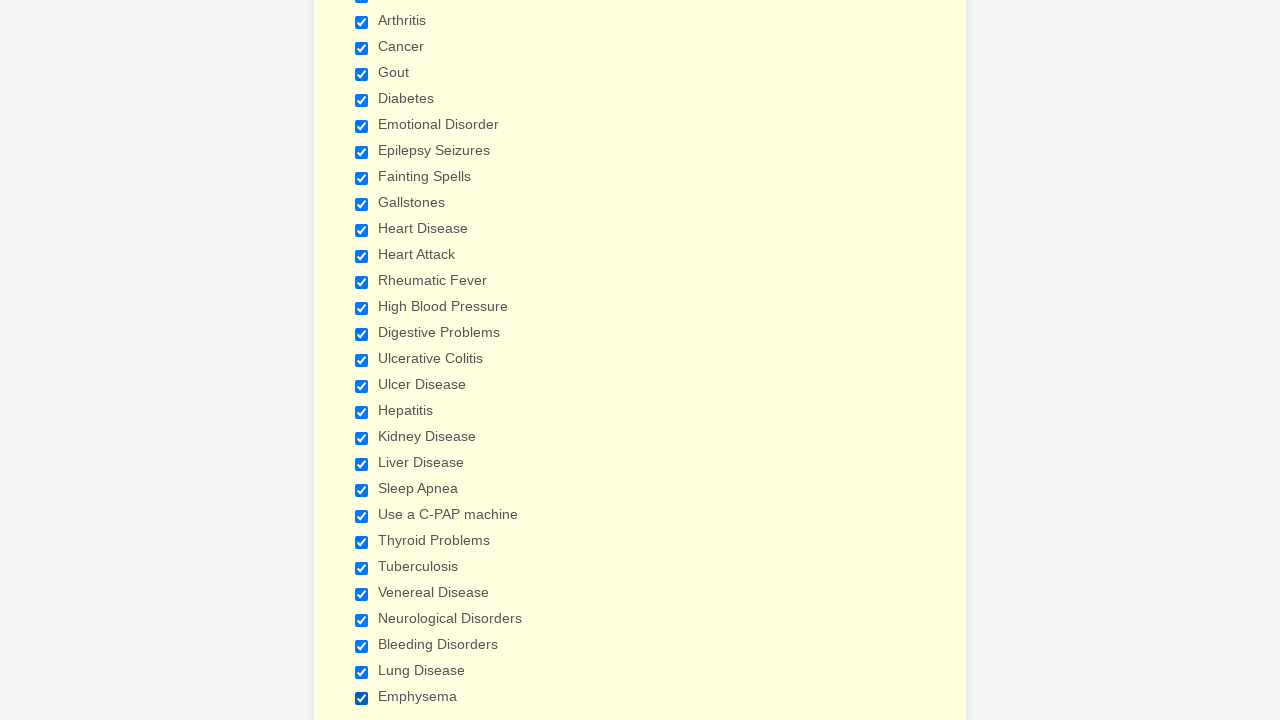

Verified checkbox at index 11 is selected
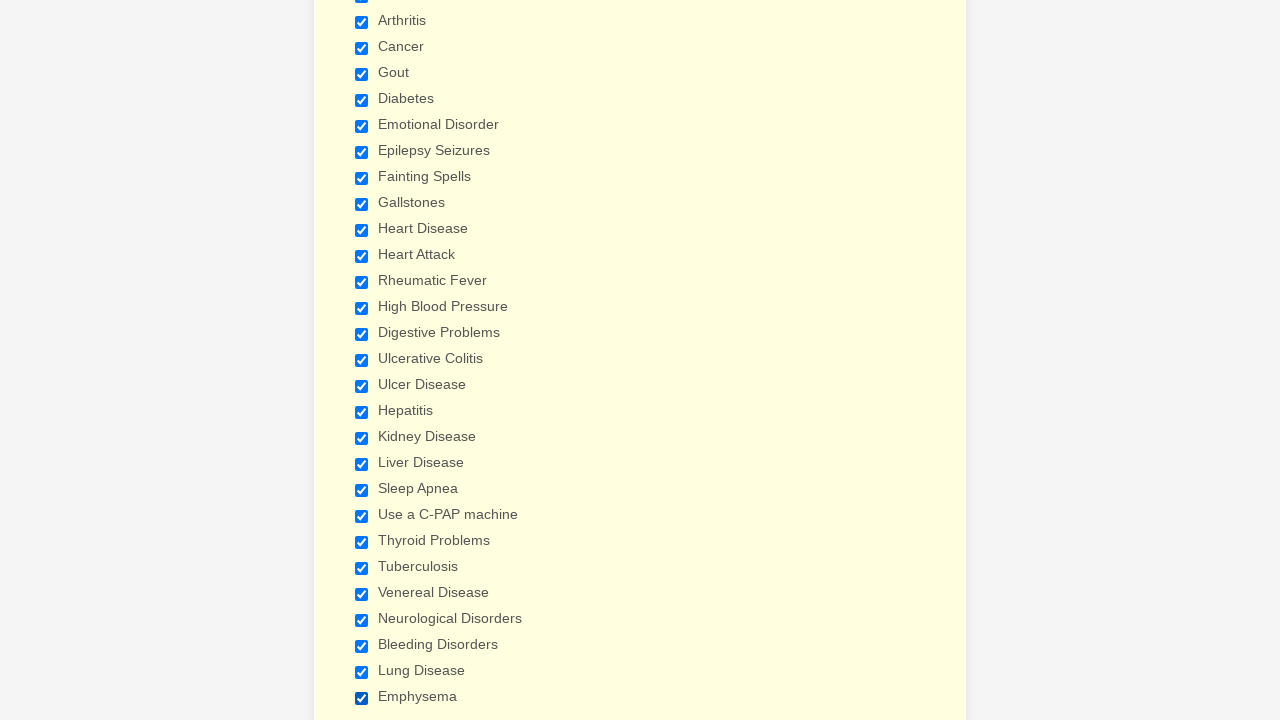

Verified checkbox at index 12 is selected
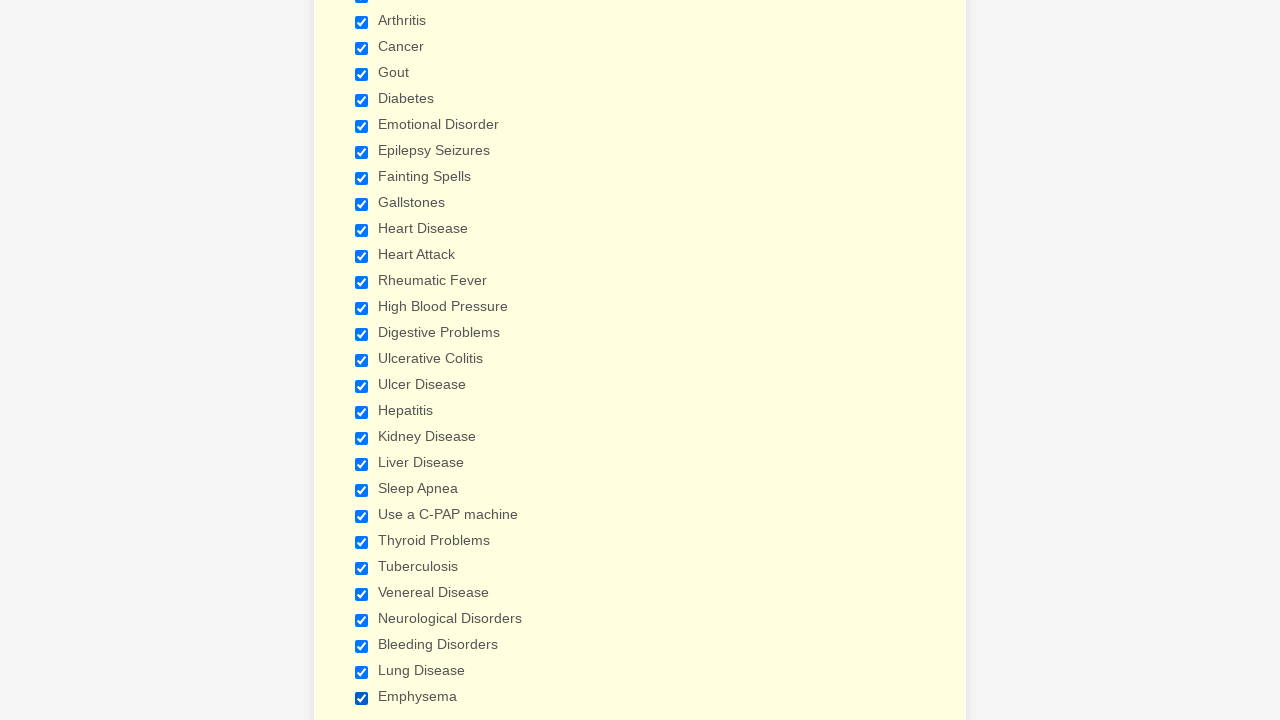

Verified checkbox at index 13 is selected
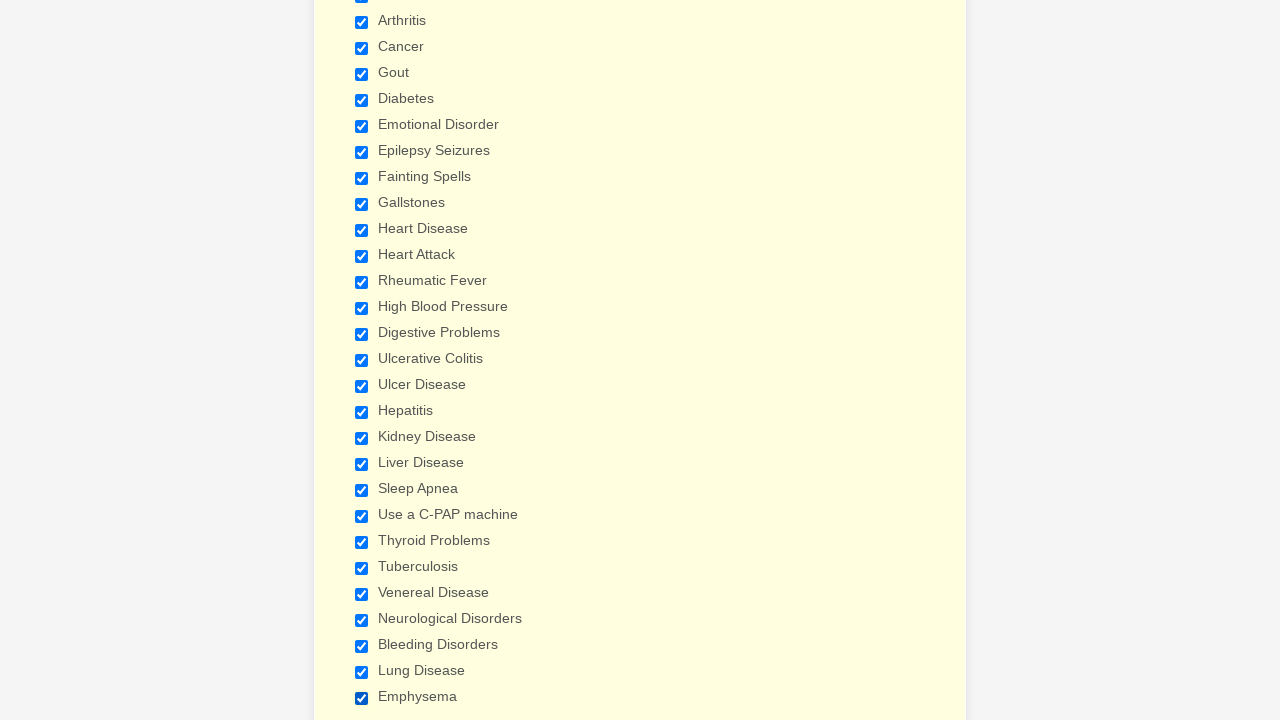

Verified checkbox at index 14 is selected
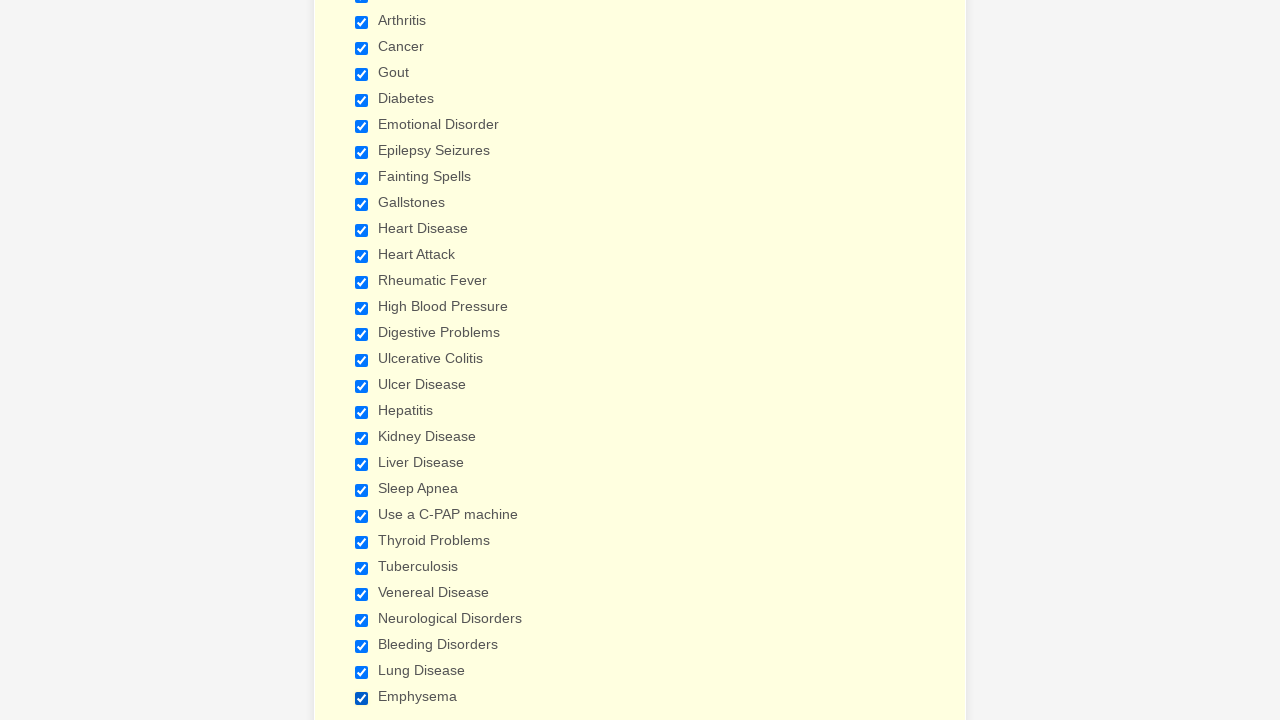

Verified checkbox at index 15 is selected
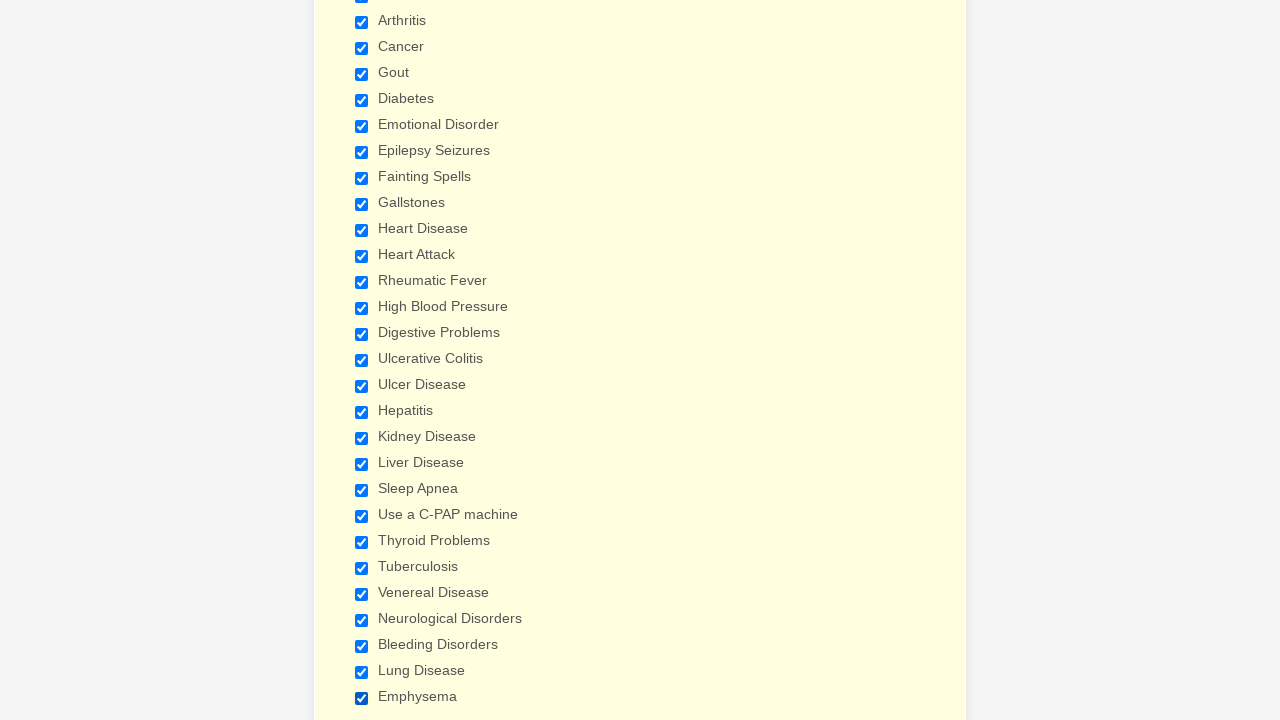

Verified checkbox at index 16 is selected
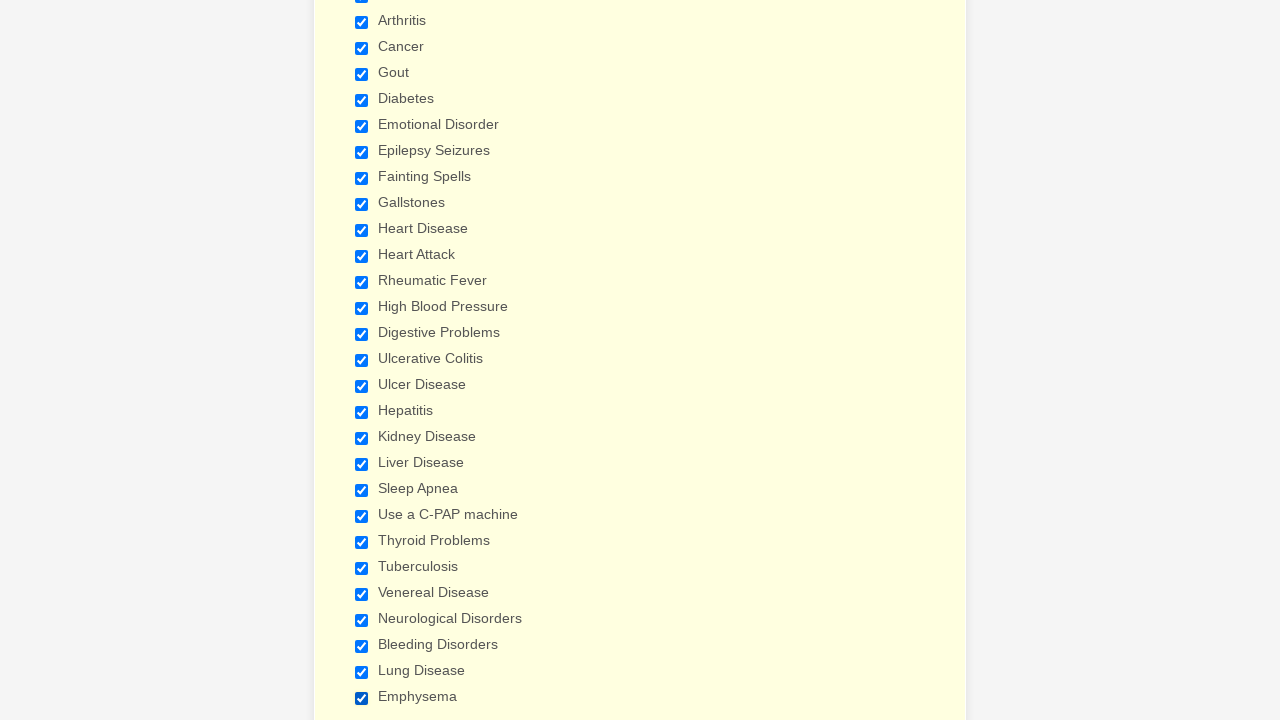

Verified checkbox at index 17 is selected
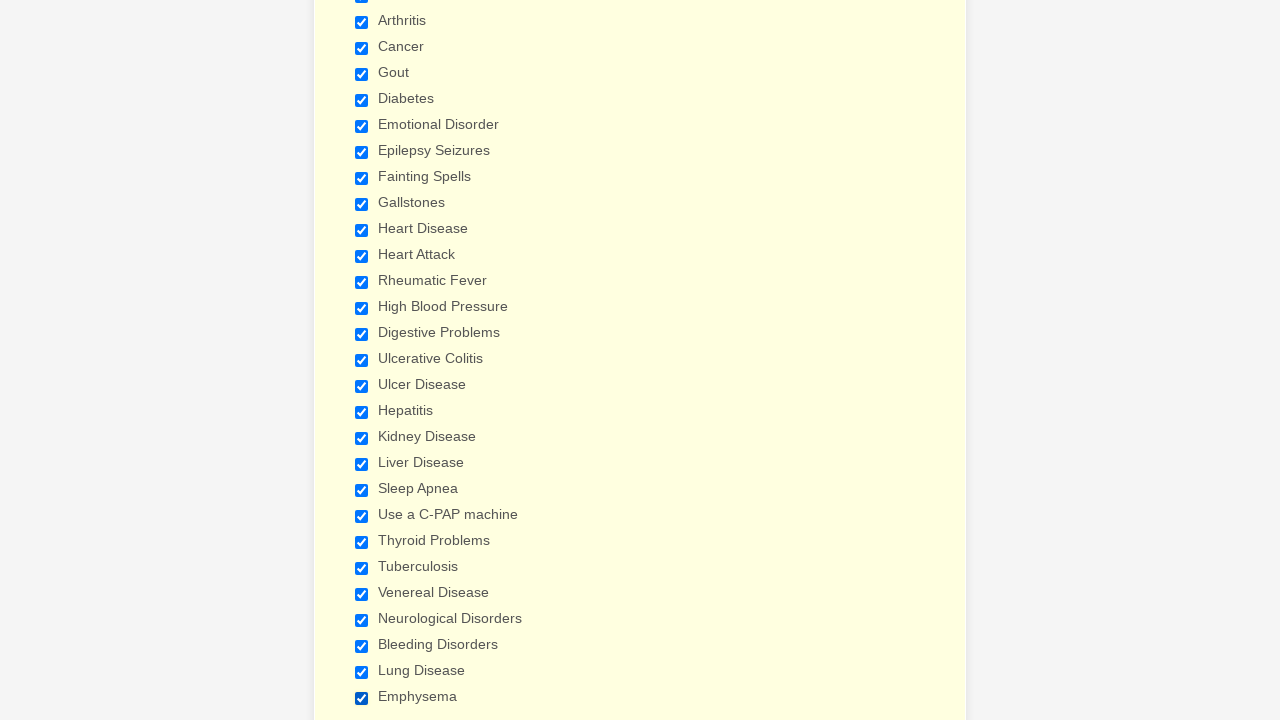

Verified checkbox at index 18 is selected
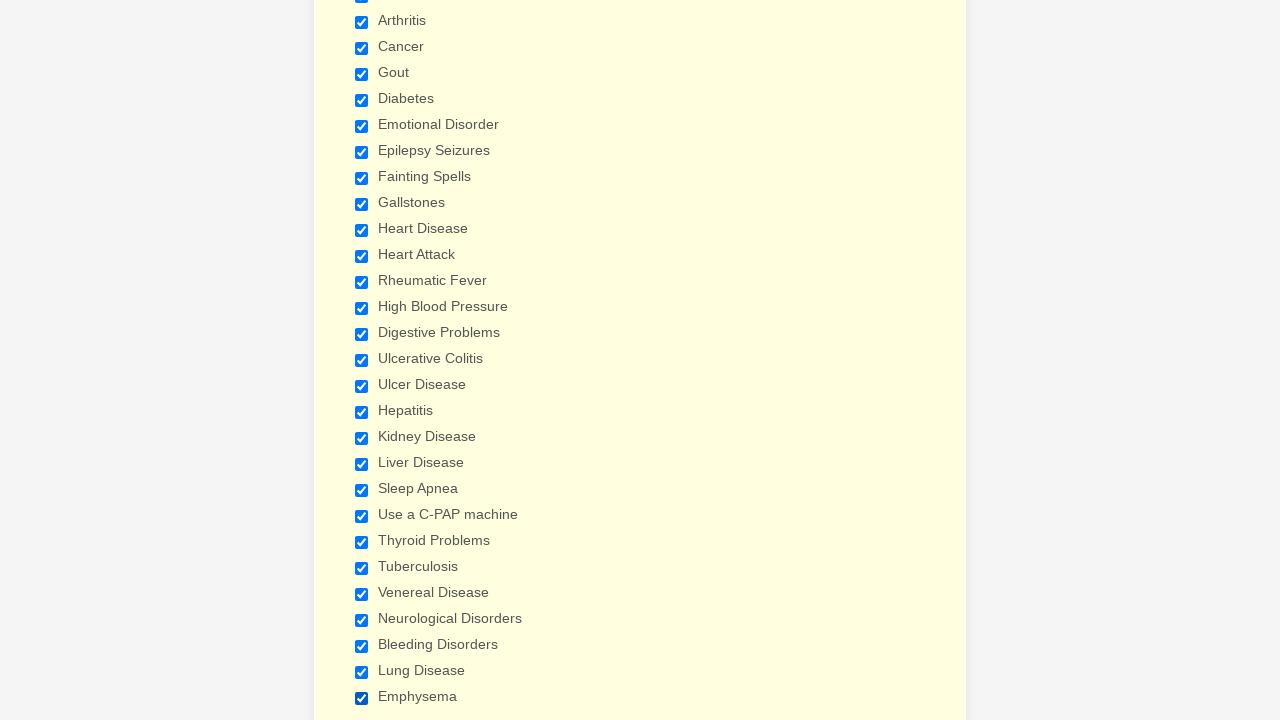

Verified checkbox at index 19 is selected
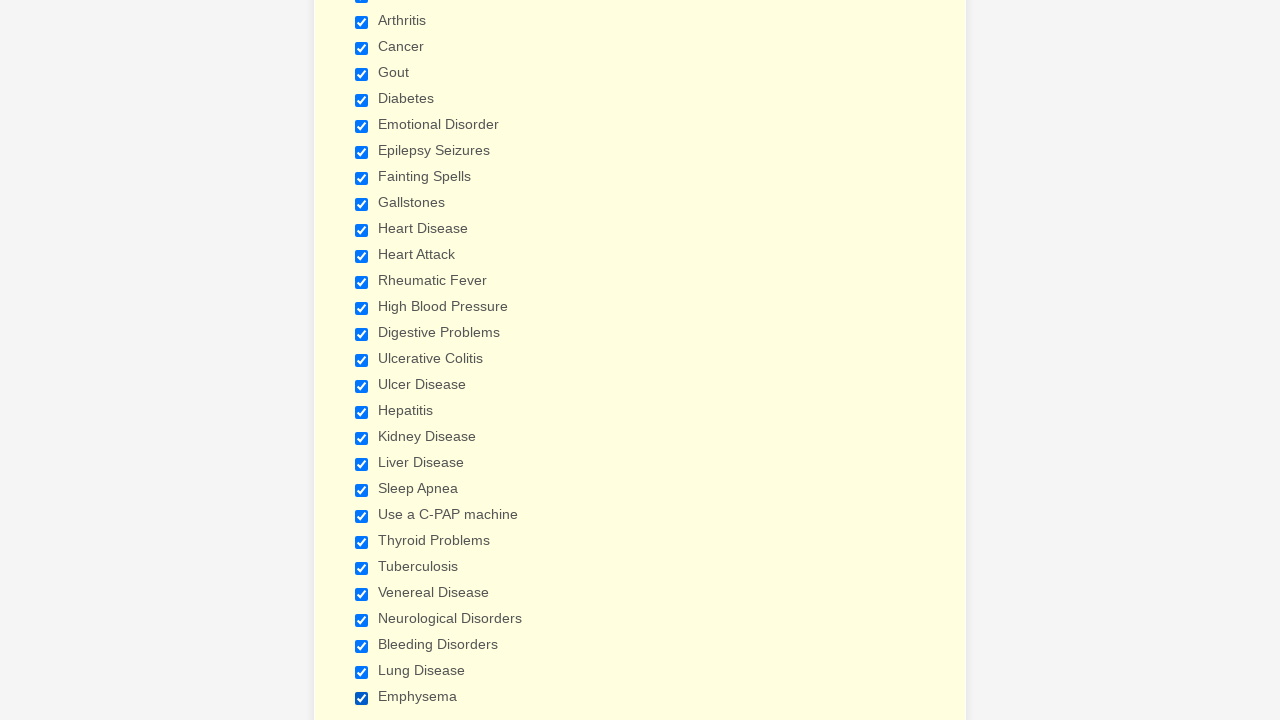

Verified checkbox at index 20 is selected
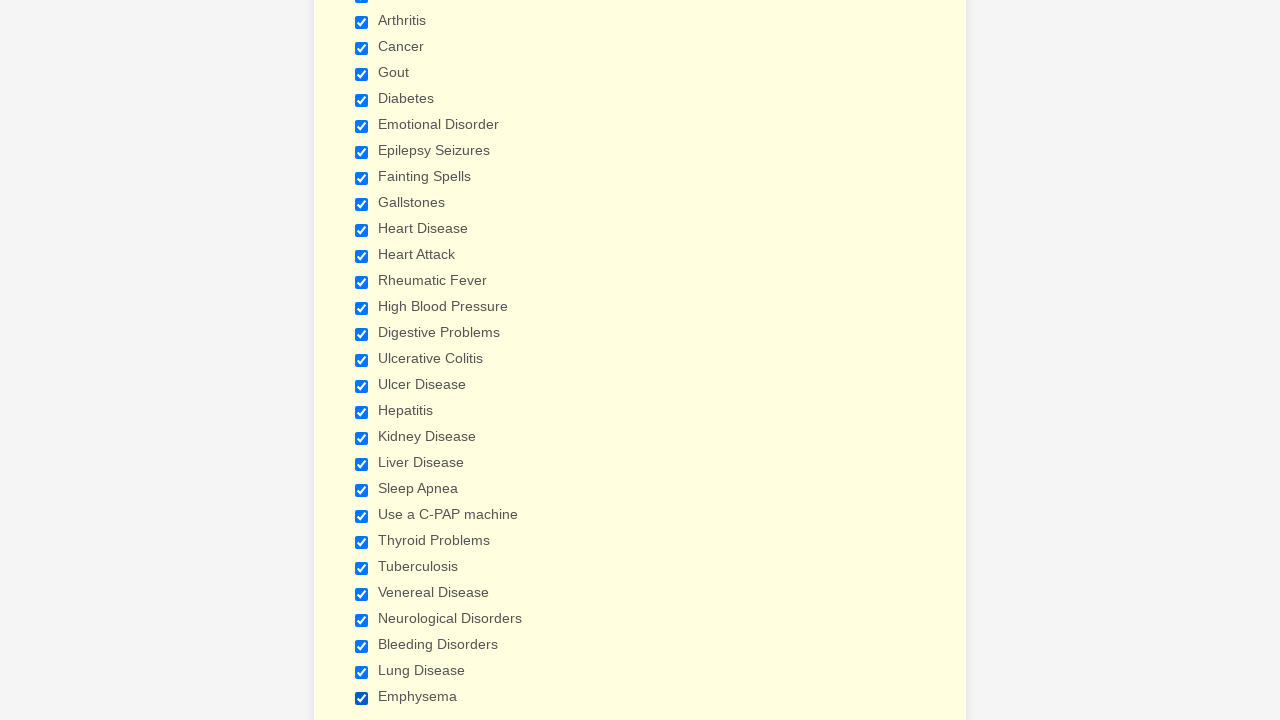

Verified checkbox at index 21 is selected
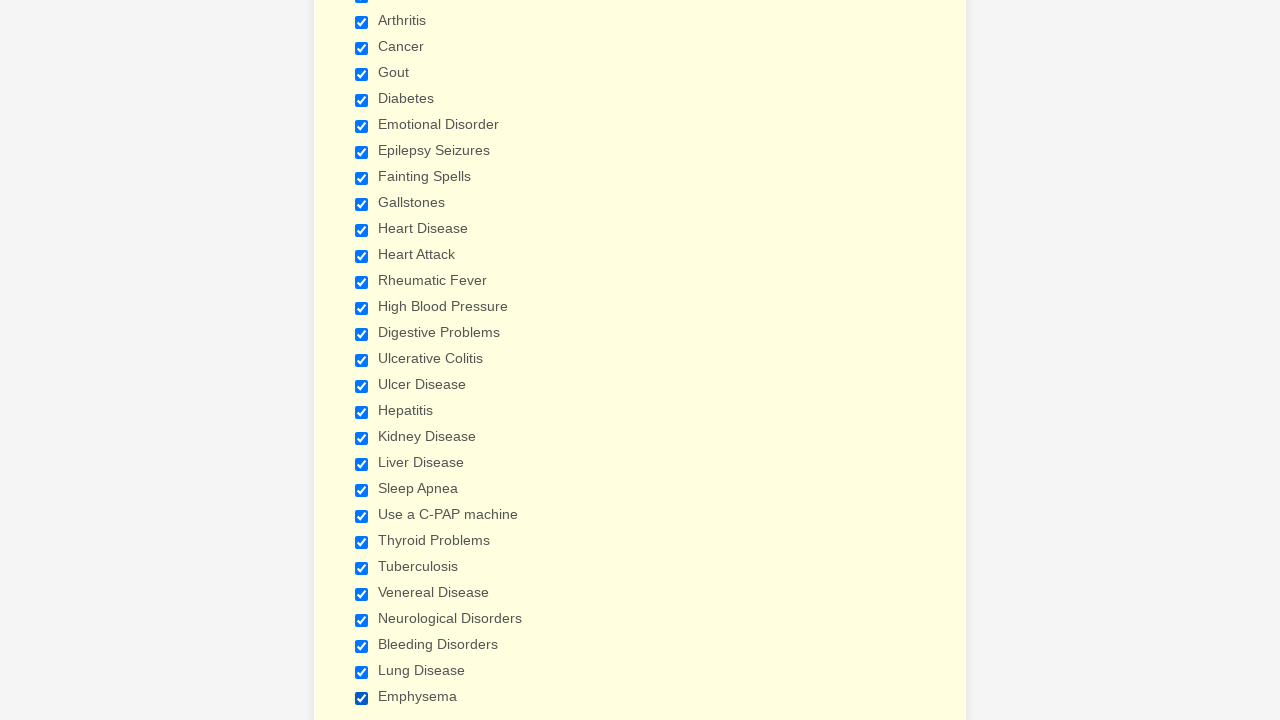

Verified checkbox at index 22 is selected
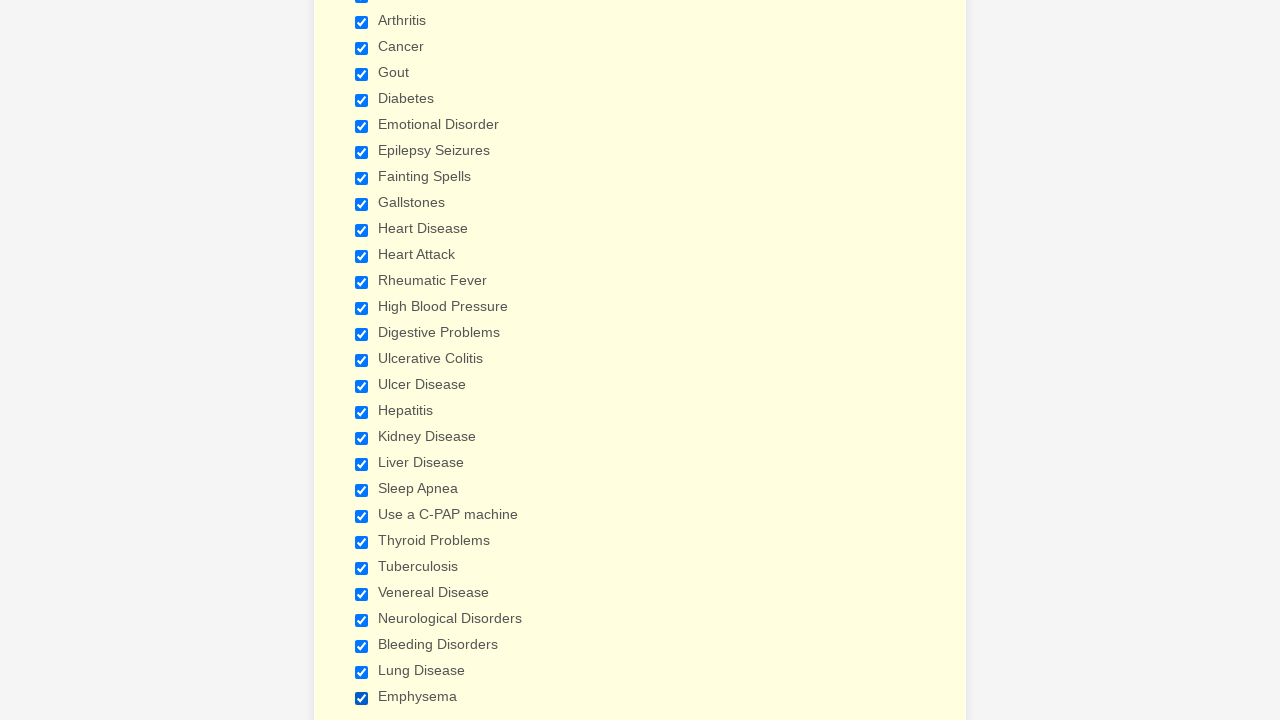

Verified checkbox at index 23 is selected
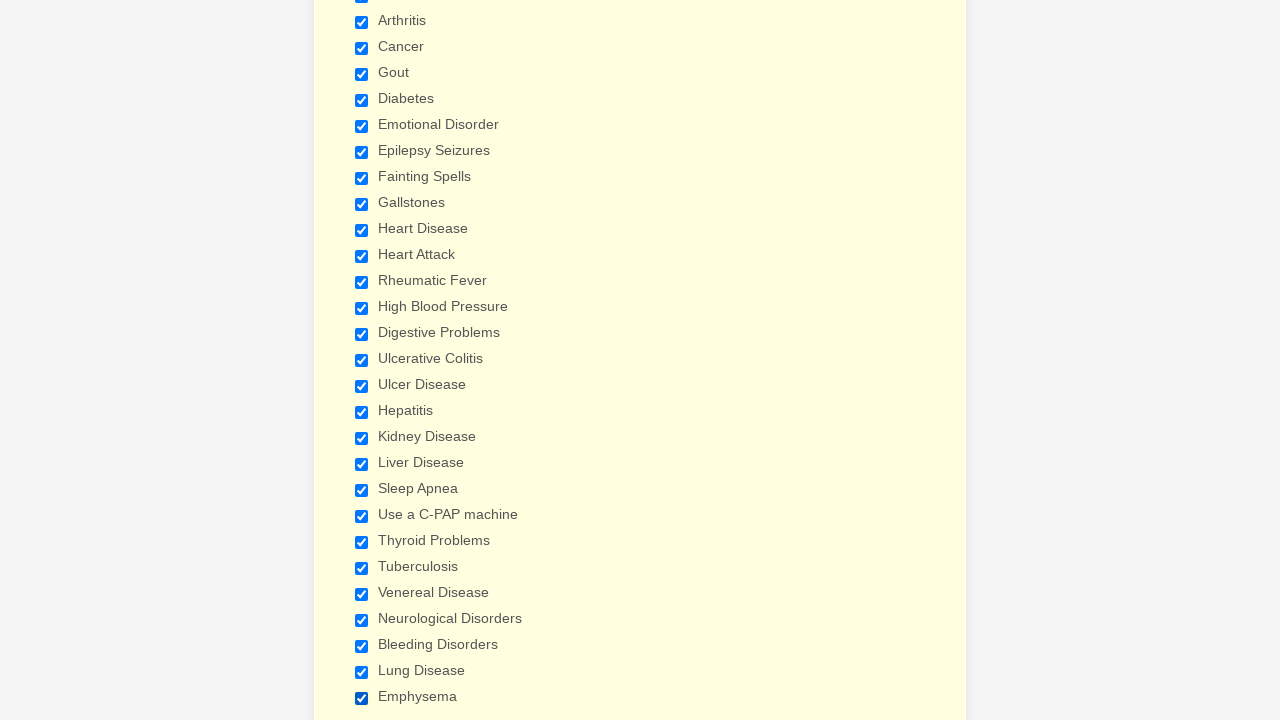

Verified checkbox at index 24 is selected
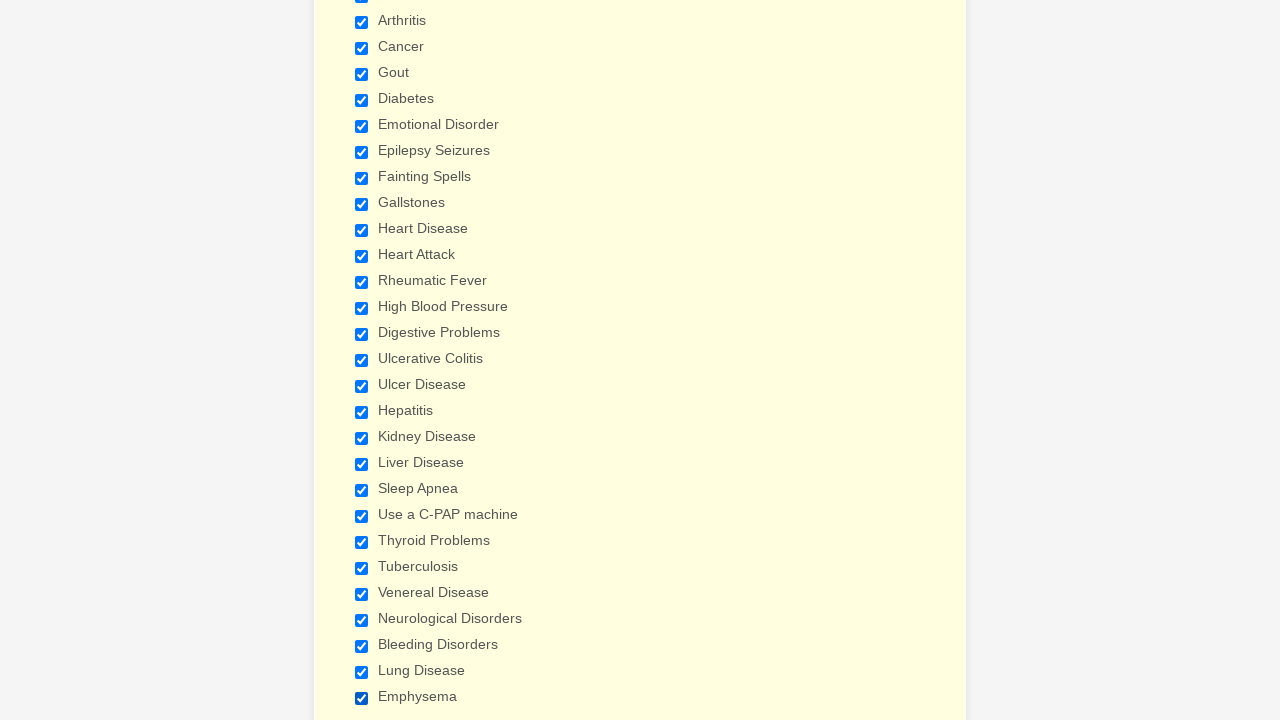

Verified checkbox at index 25 is selected
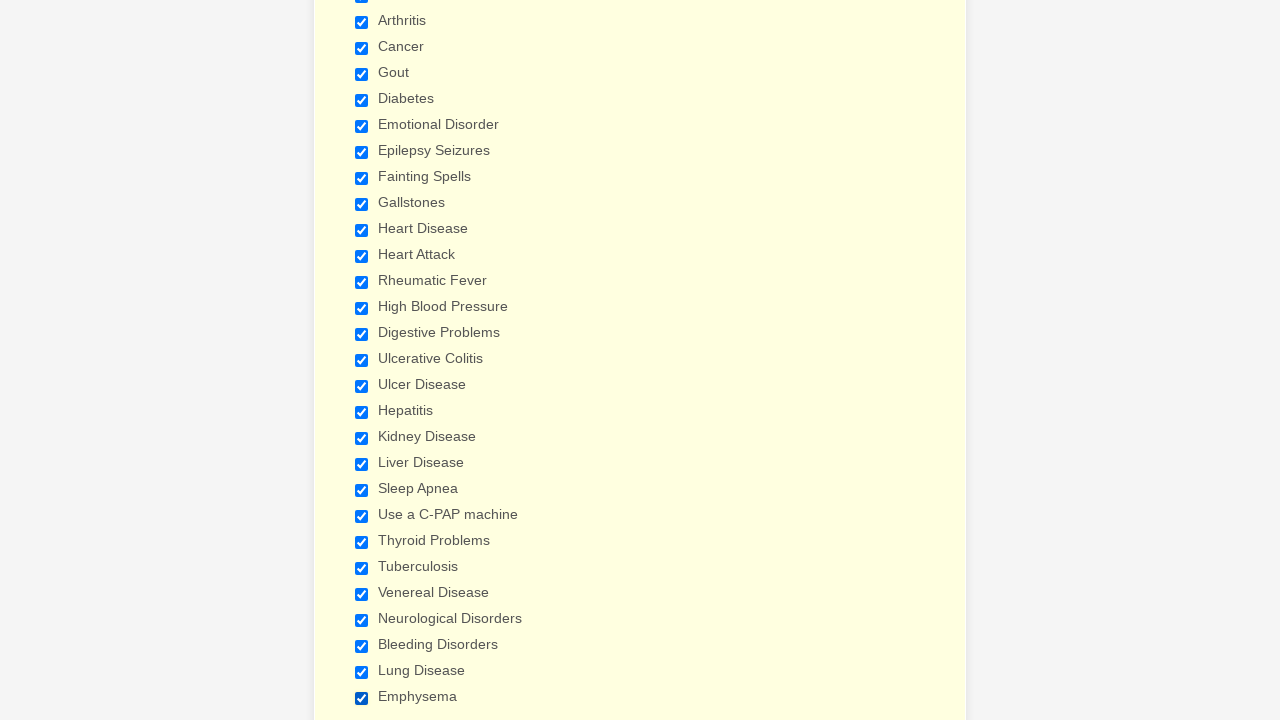

Verified checkbox at index 26 is selected
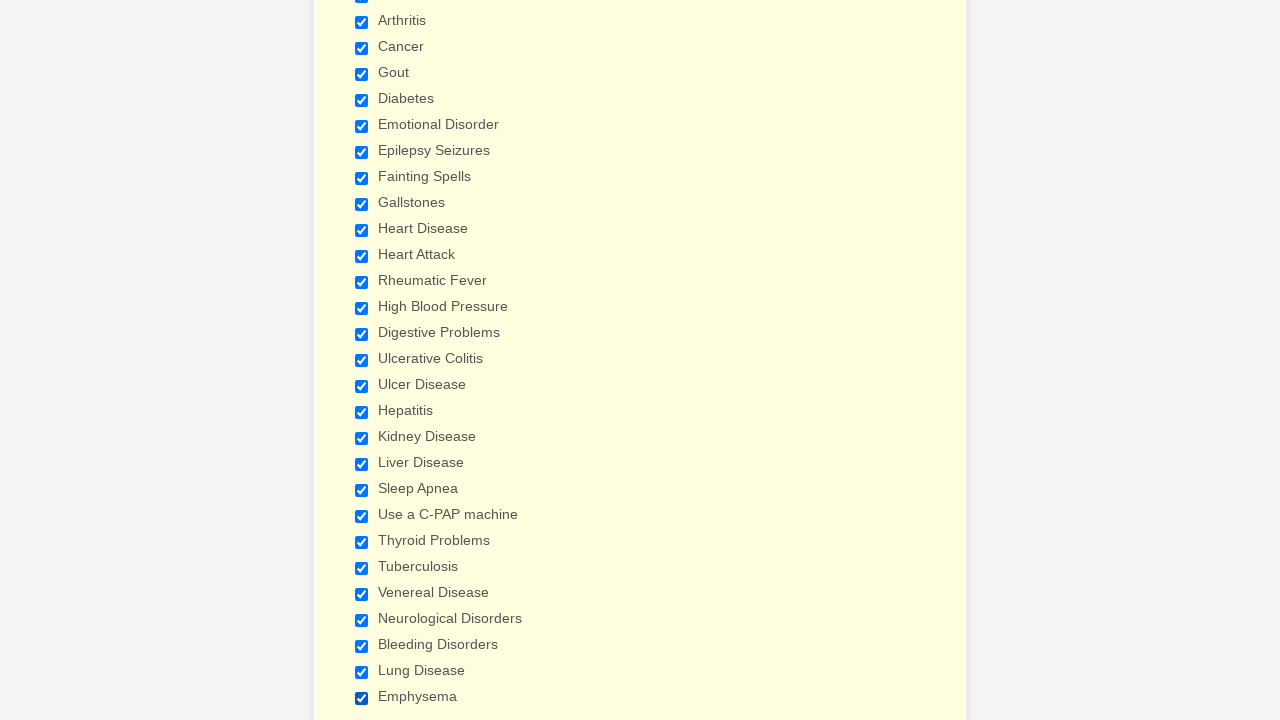

Verified checkbox at index 27 is selected
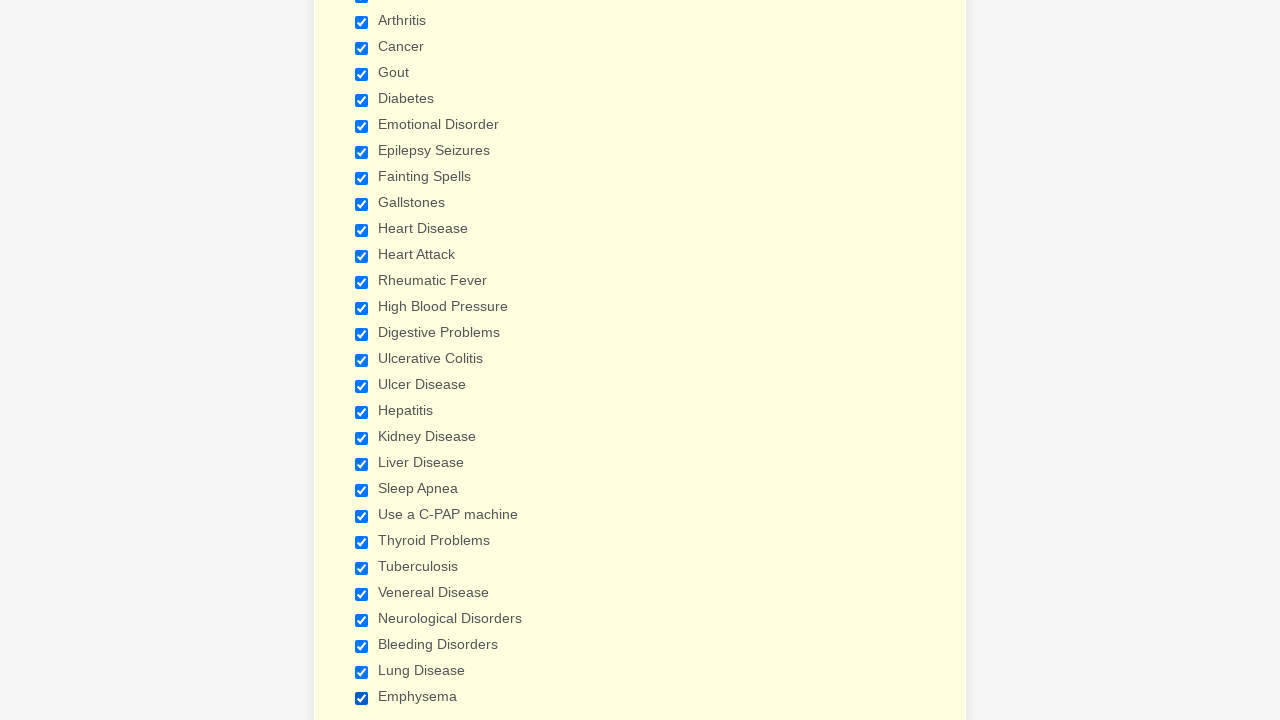

Verified checkbox at index 28 is selected
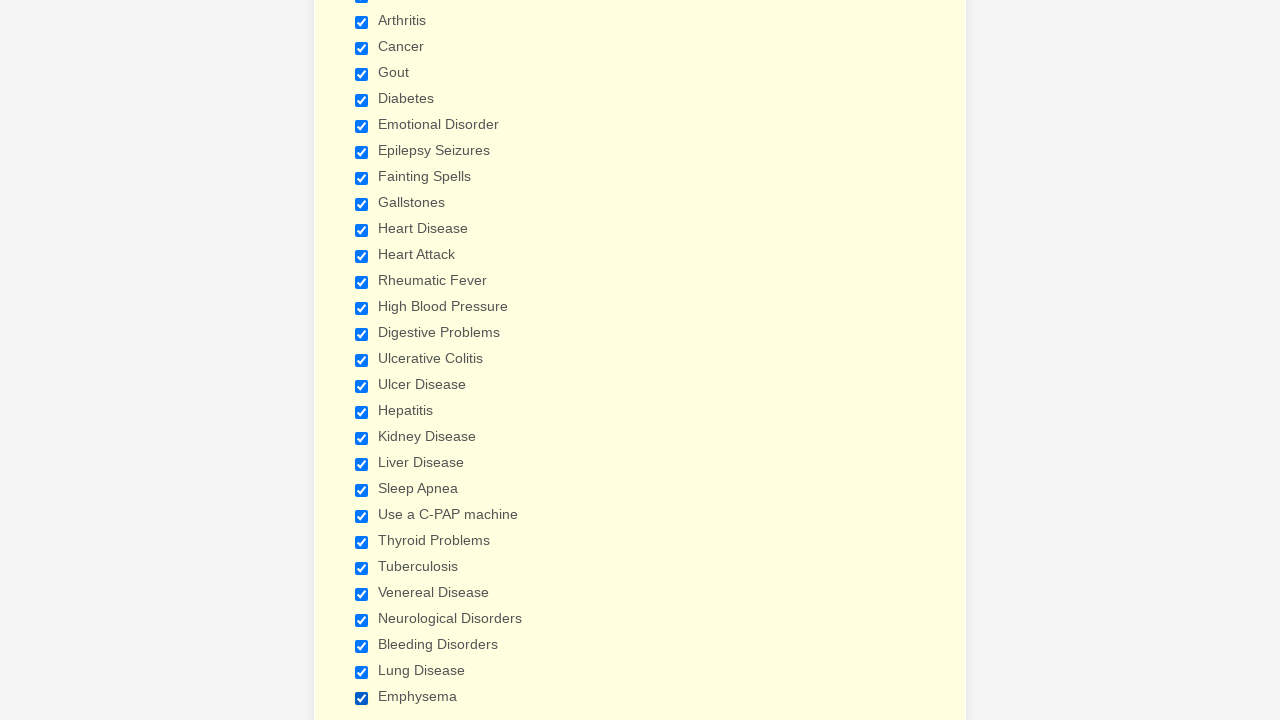

Cleared browser cookies
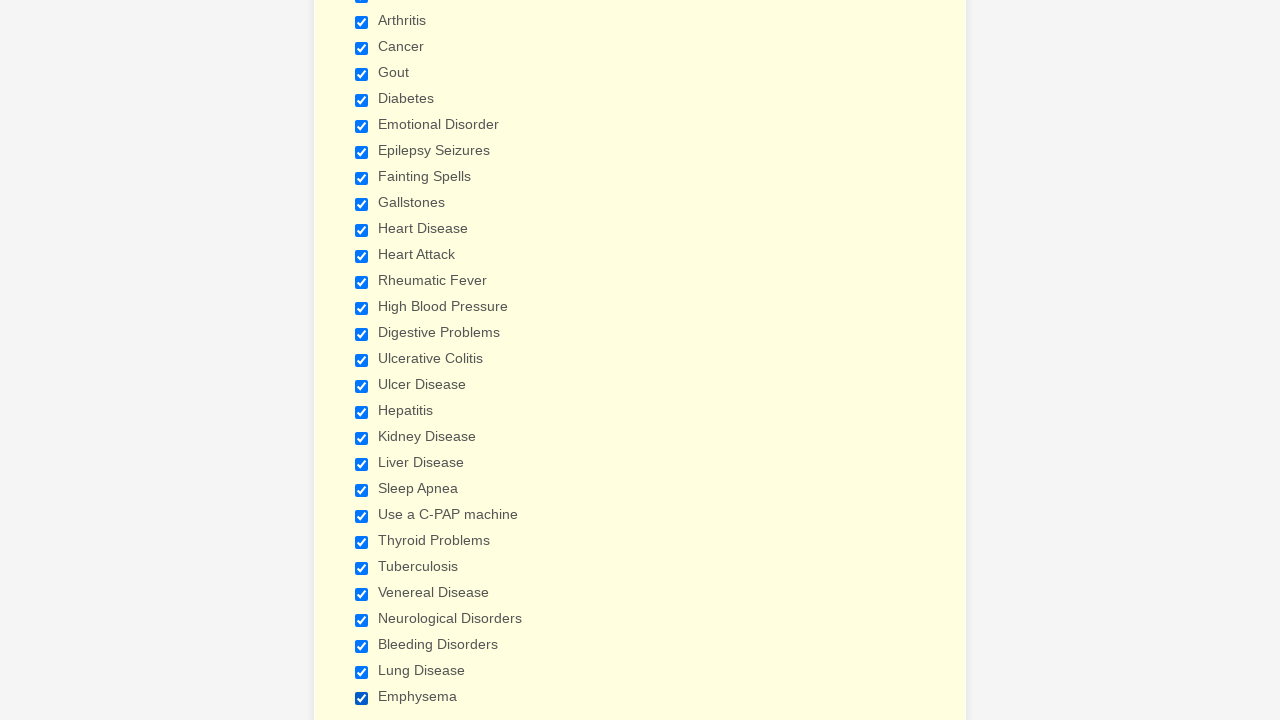

Refreshed the page
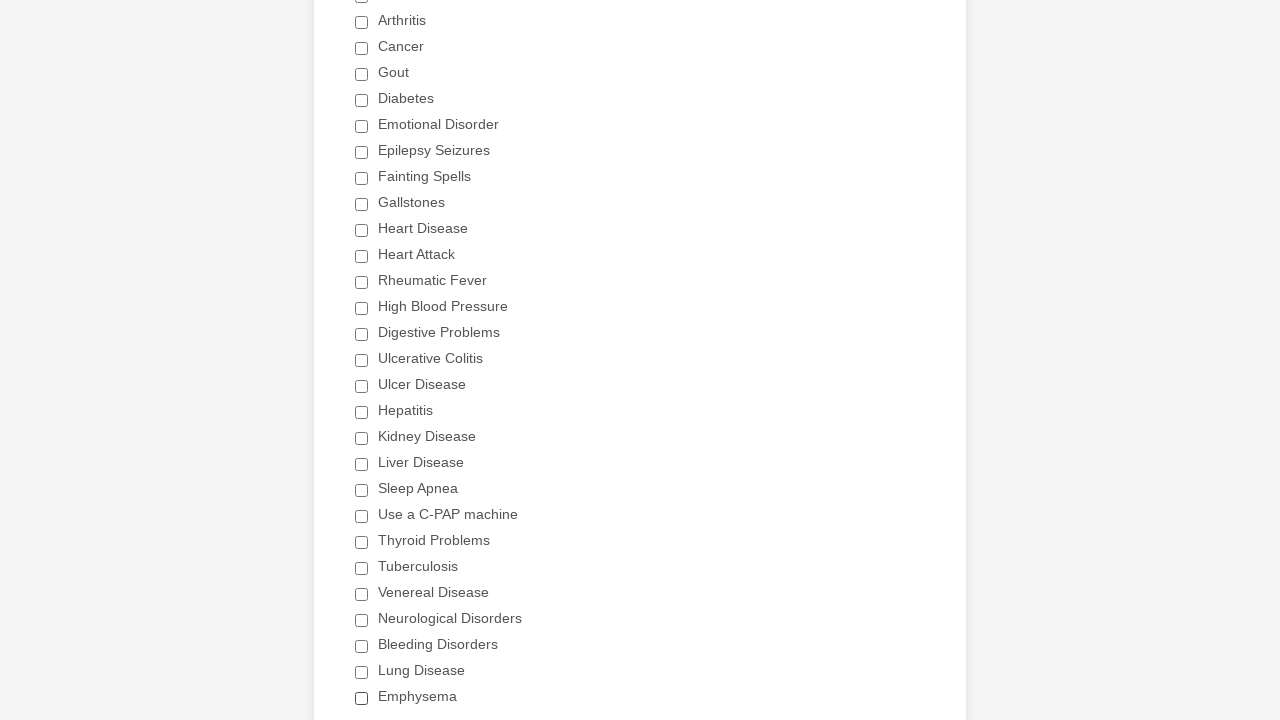

Re-located all checkboxes after page refresh
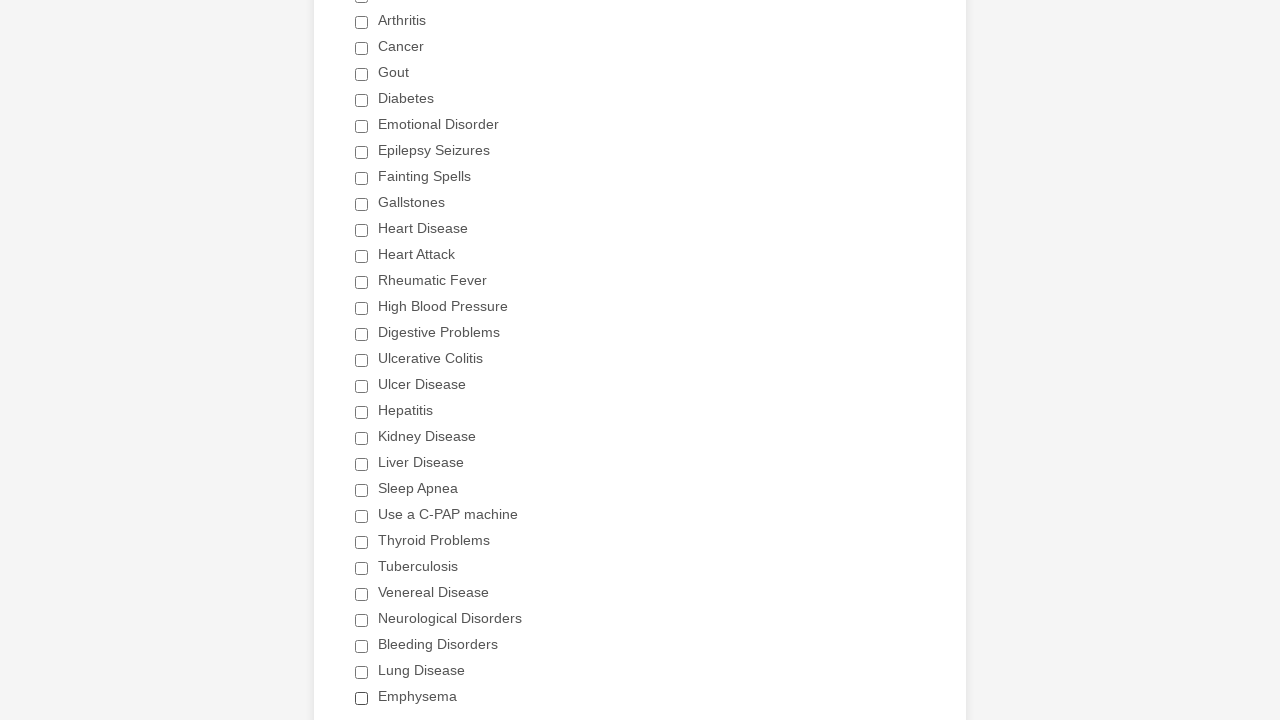

Clicked Heart Attack checkbox at (362, 256) on div.form-single-column input[type='checkbox'] >> nth=11
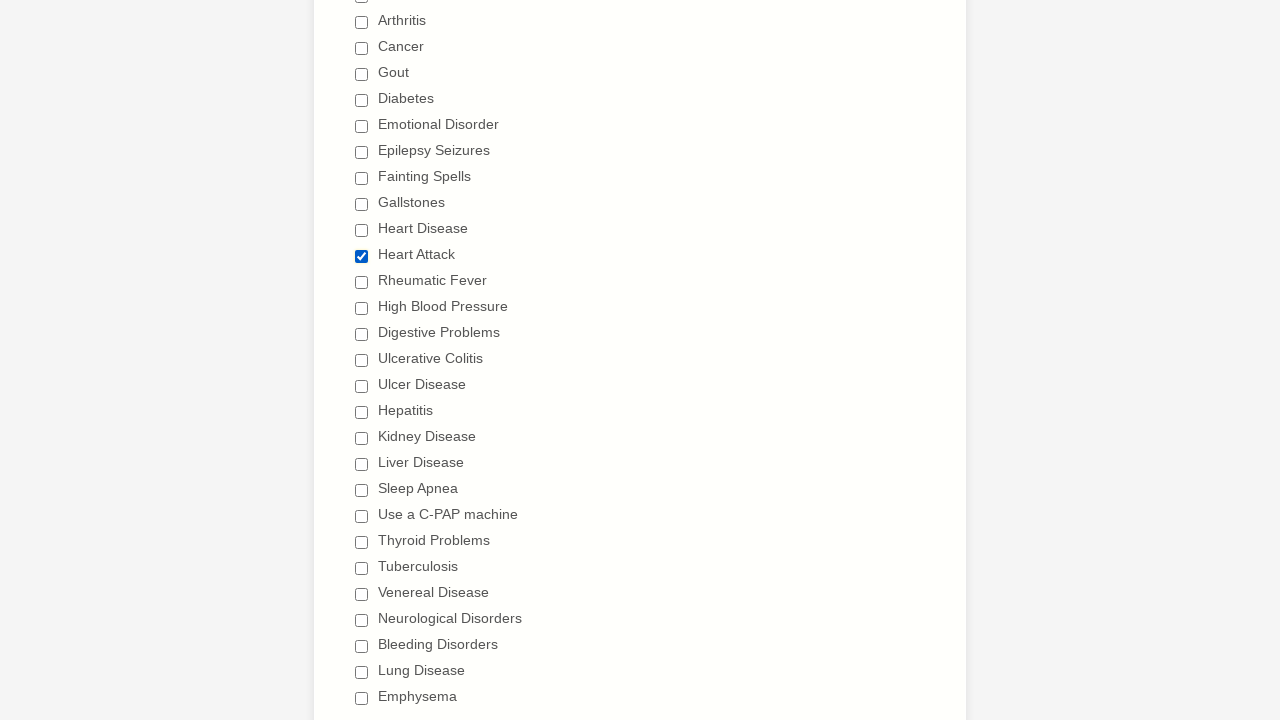

Waited 1000ms after clicking Heart Attack checkbox
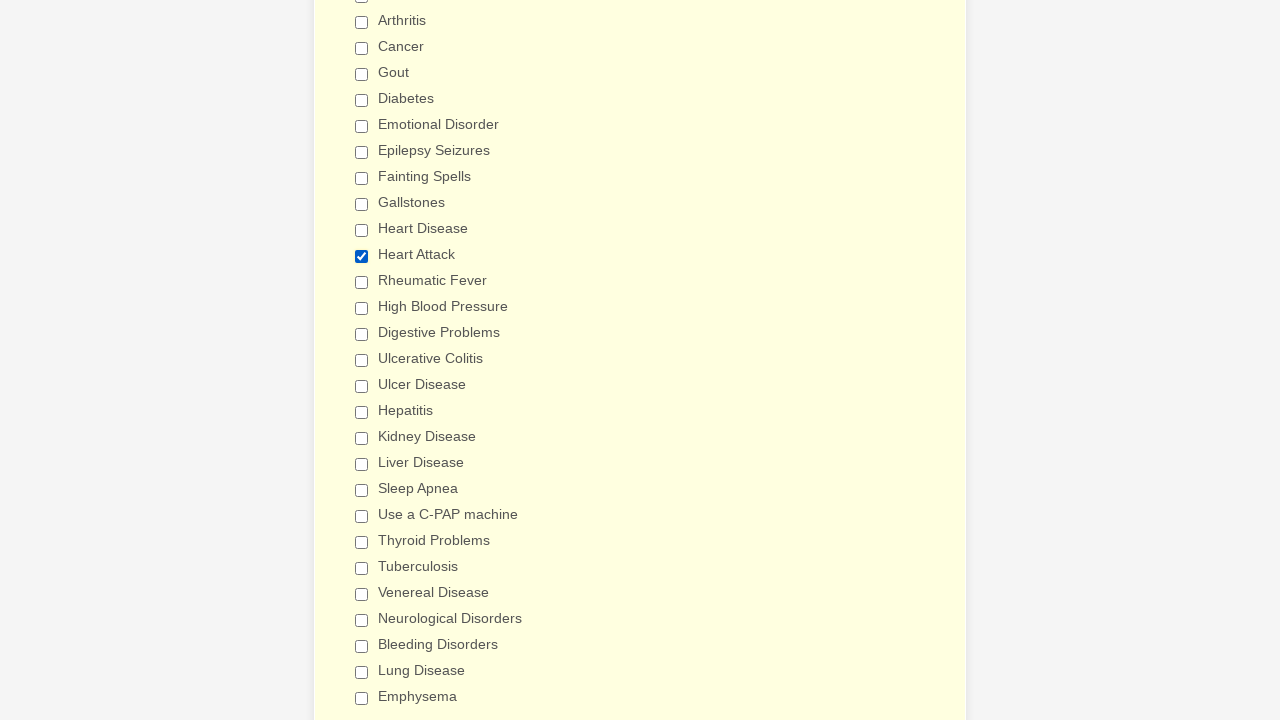

Verified checkbox at index 0 is NOT selected
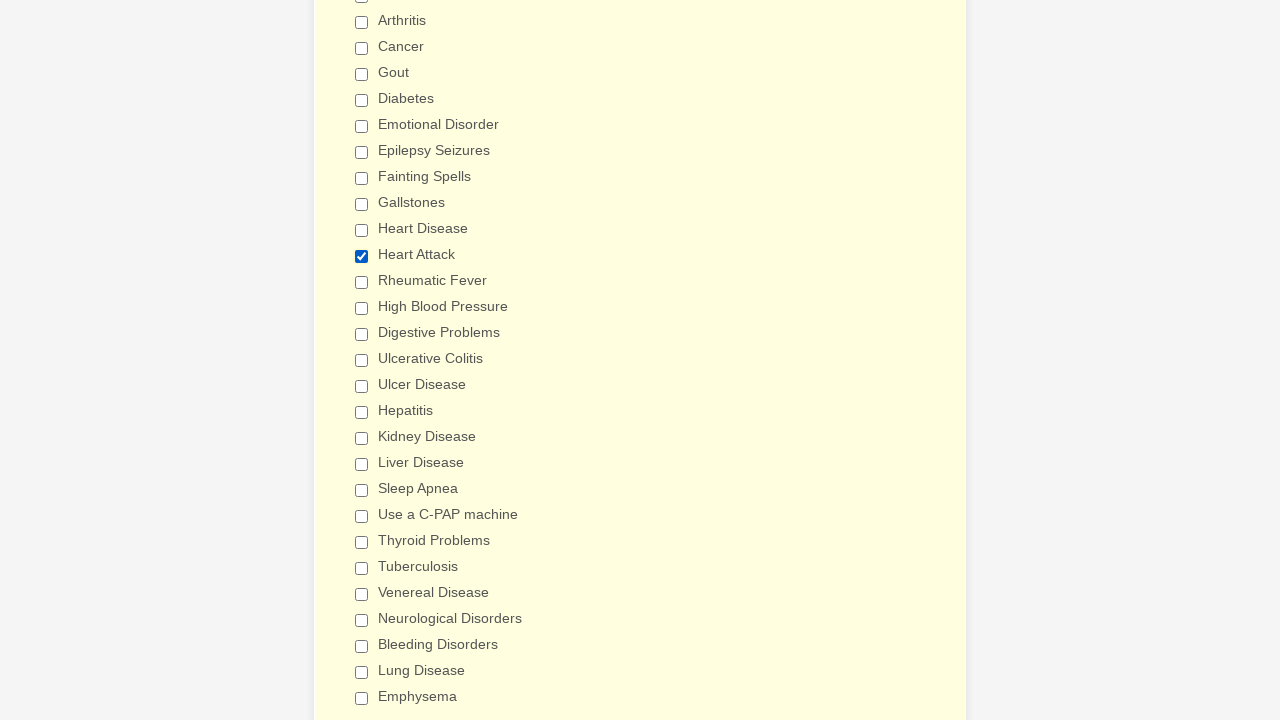

Verified checkbox at index 1 is NOT selected
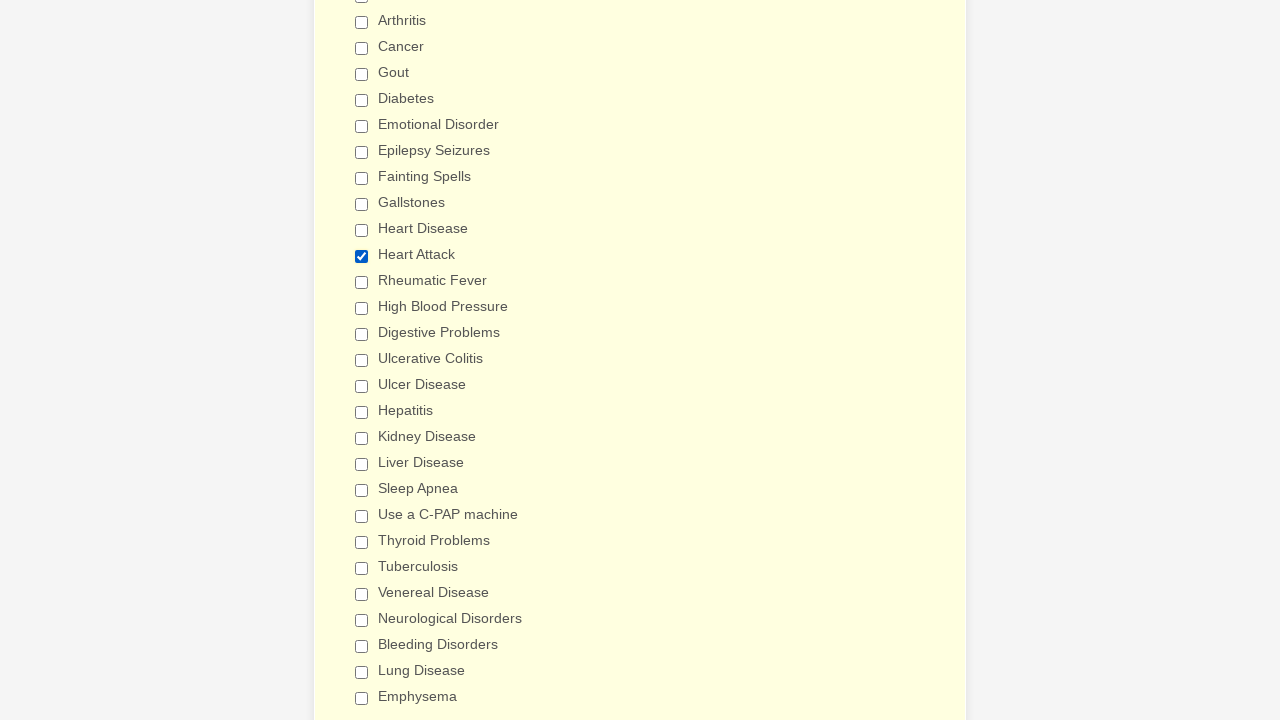

Verified checkbox at index 2 is NOT selected
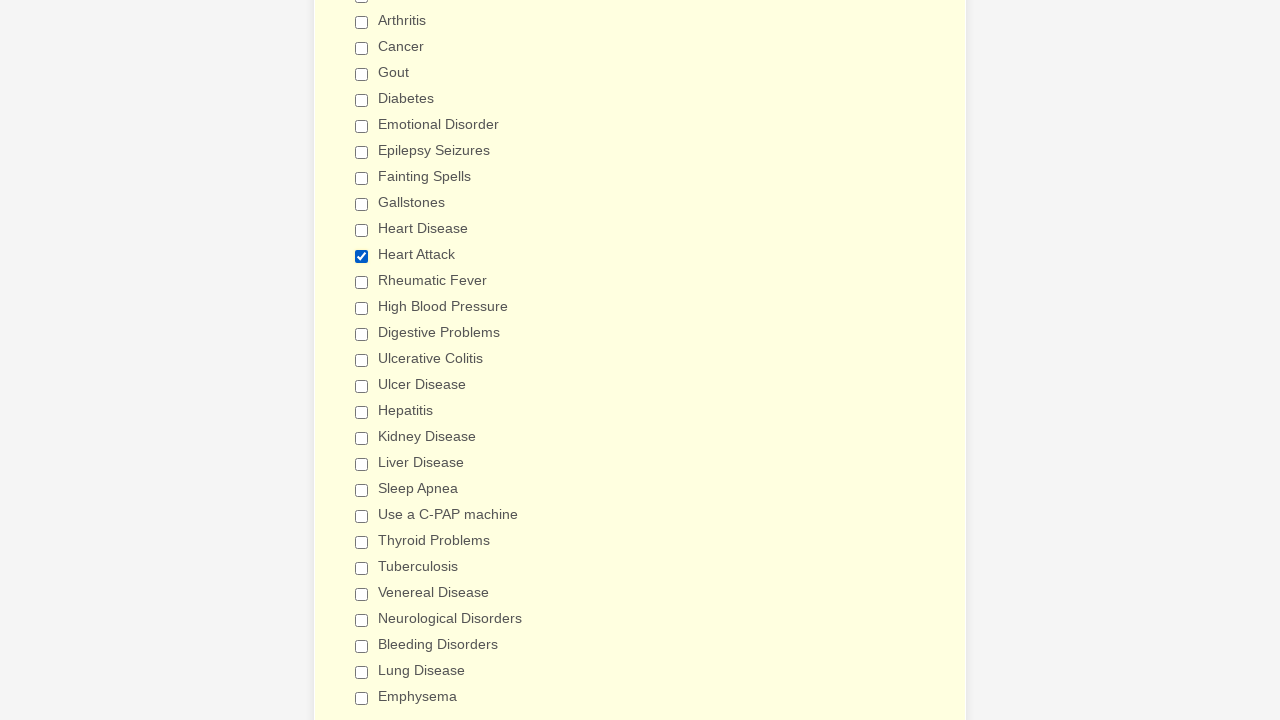

Verified checkbox at index 3 is NOT selected
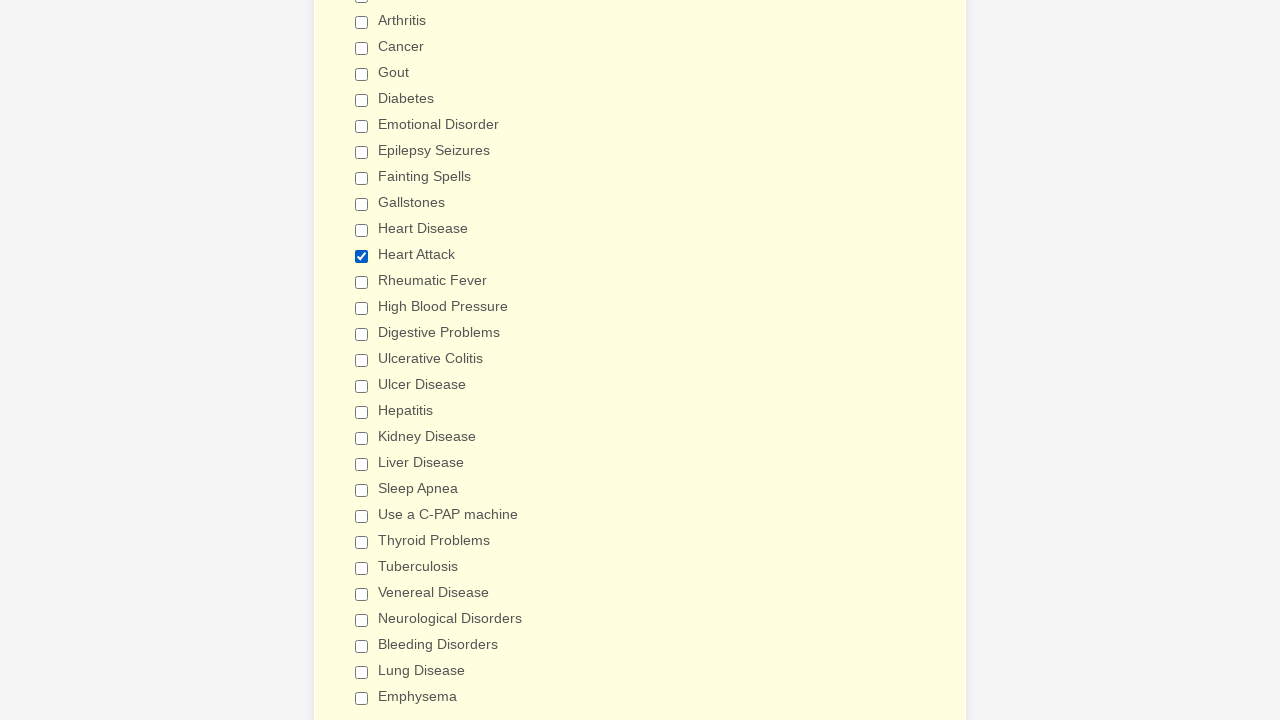

Verified checkbox at index 4 is NOT selected
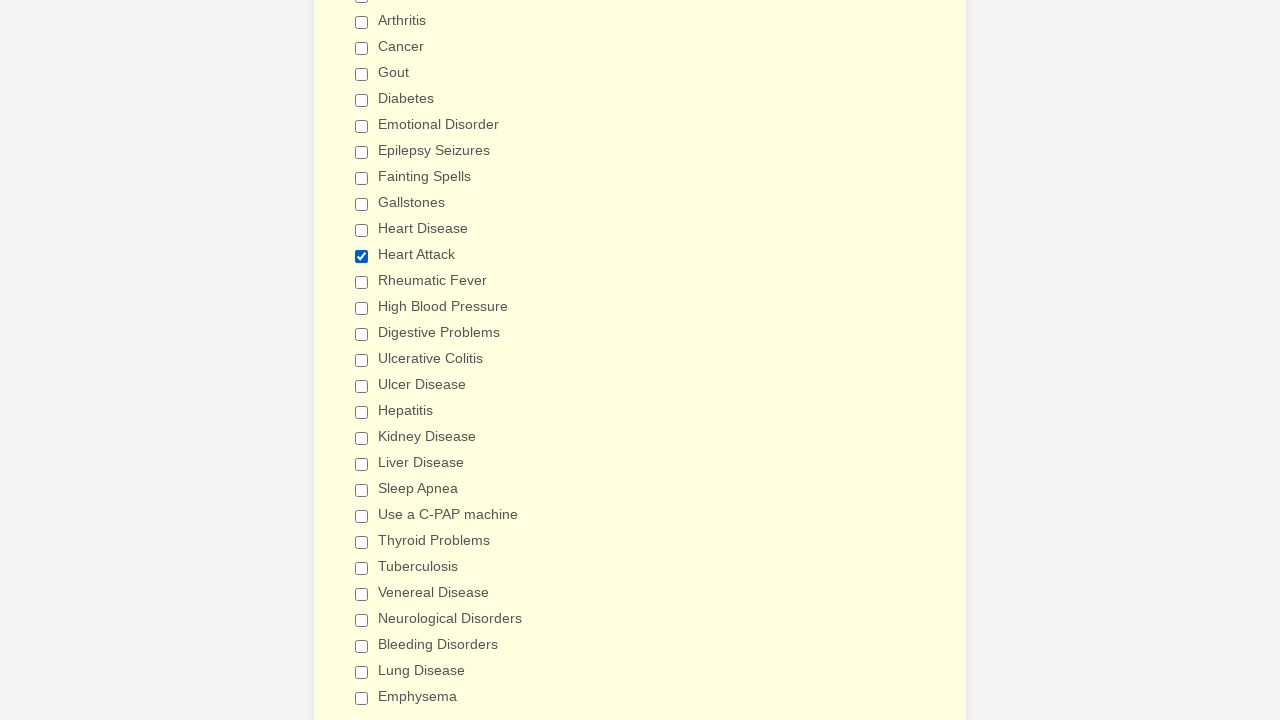

Verified checkbox at index 5 is NOT selected
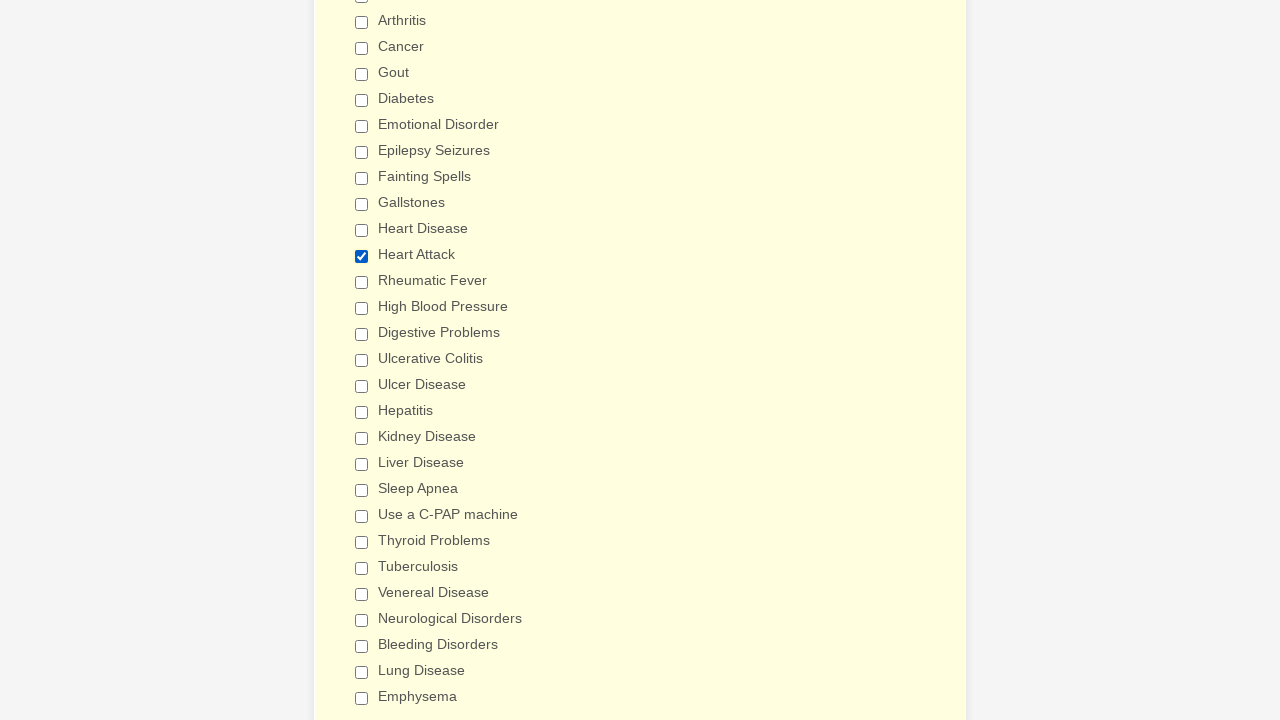

Verified checkbox at index 6 is NOT selected
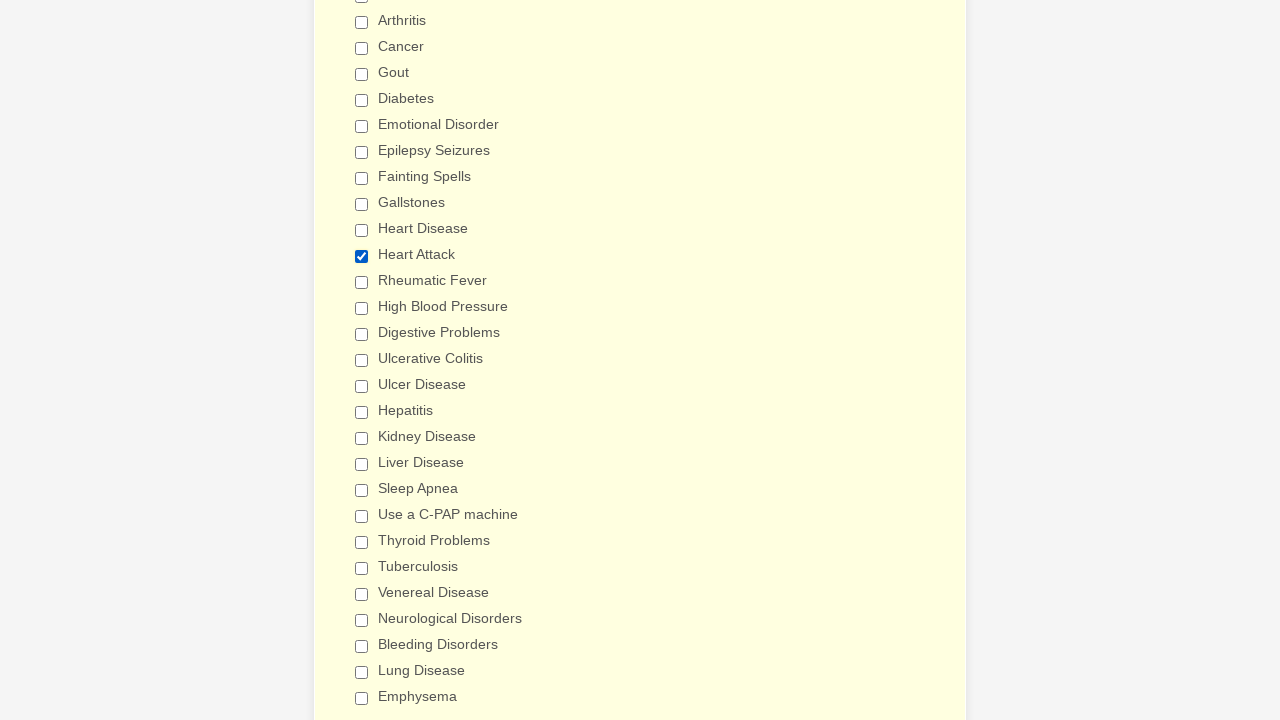

Verified checkbox at index 7 is NOT selected
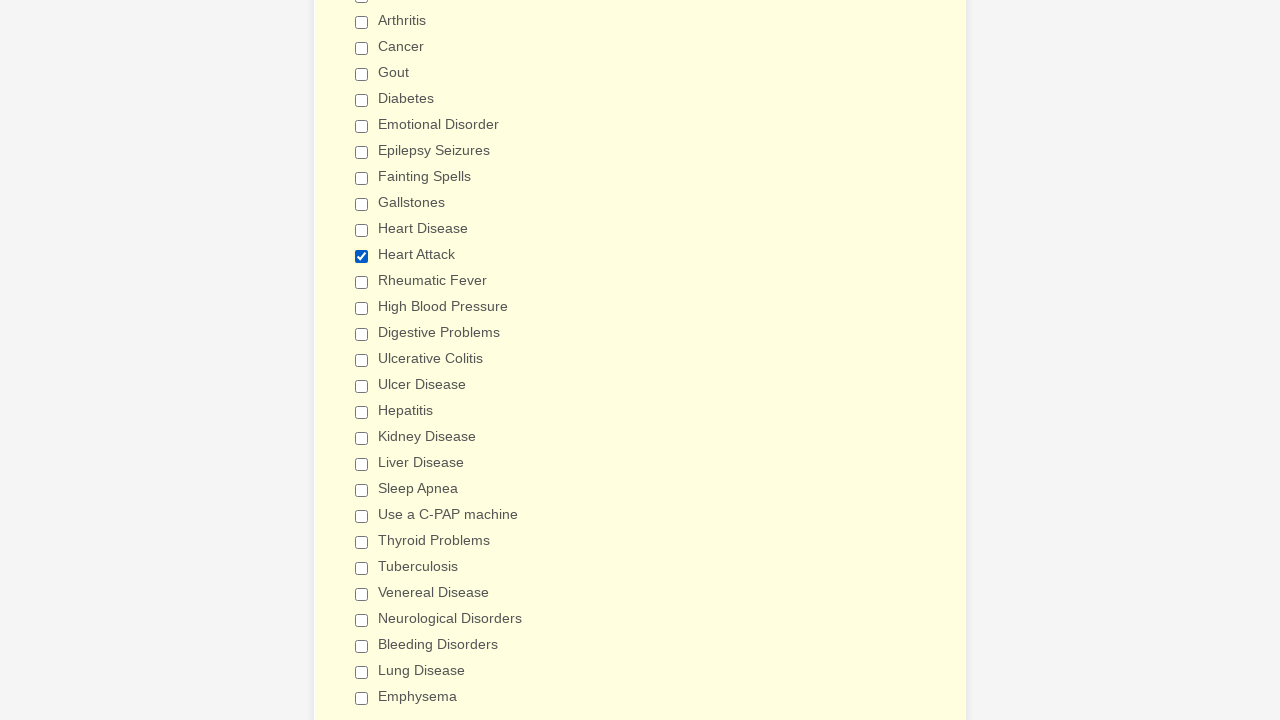

Verified checkbox at index 8 is NOT selected
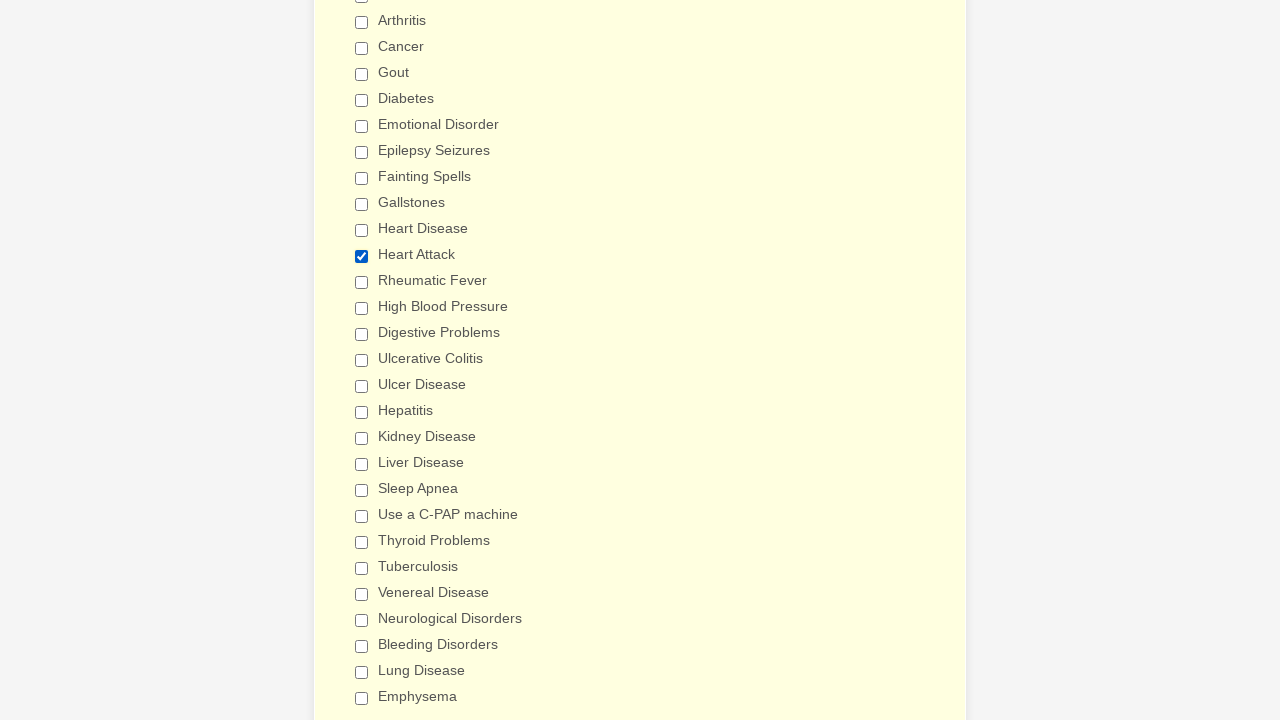

Verified checkbox at index 9 is NOT selected
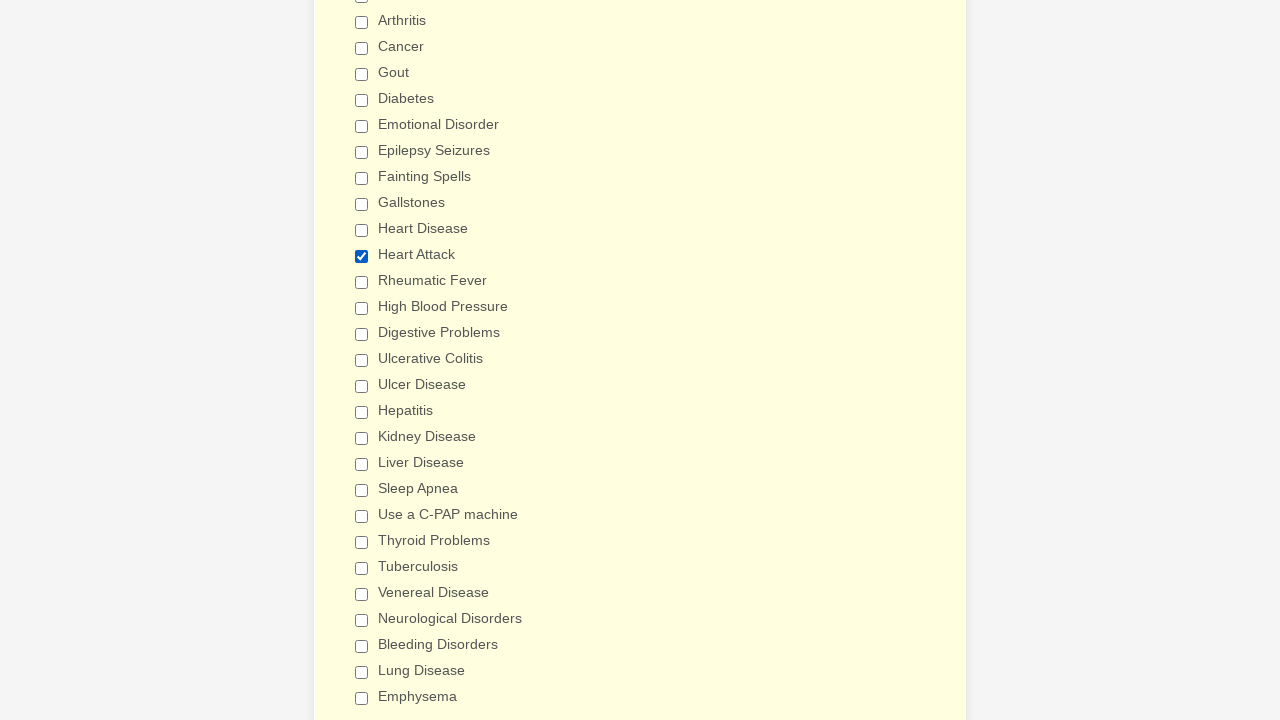

Verified checkbox at index 10 is NOT selected
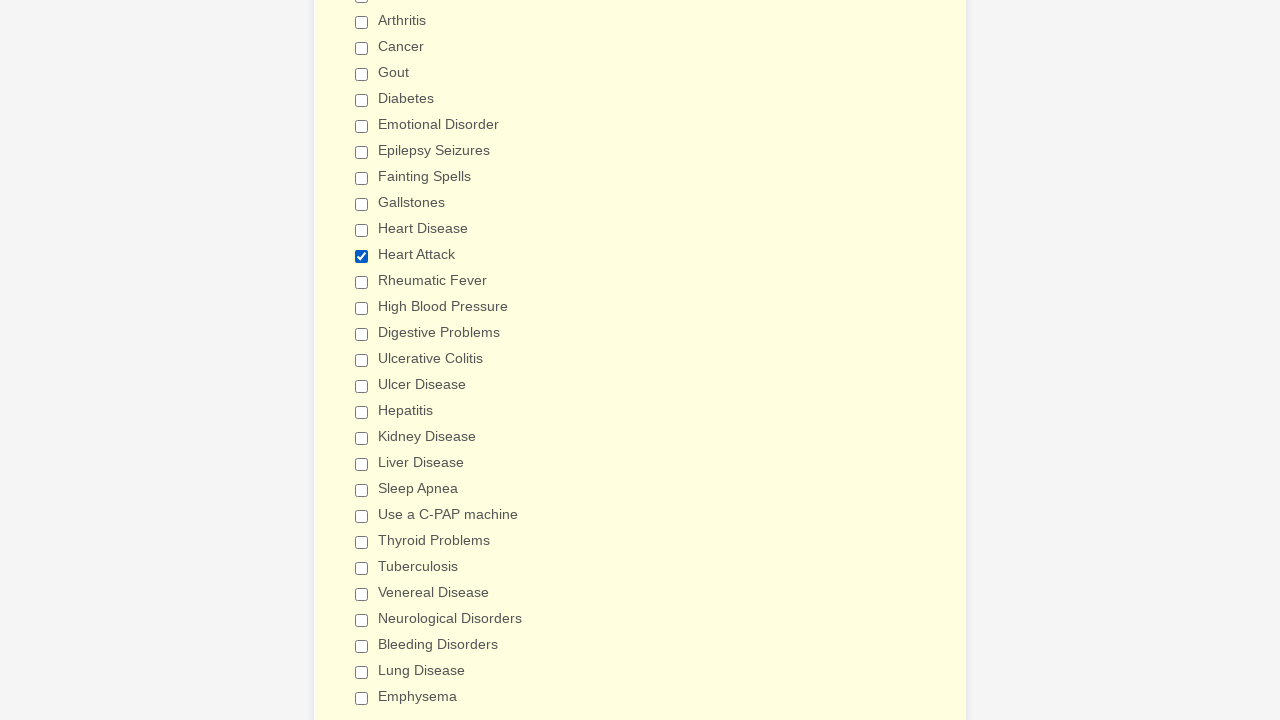

Verified Heart Attack checkbox is selected
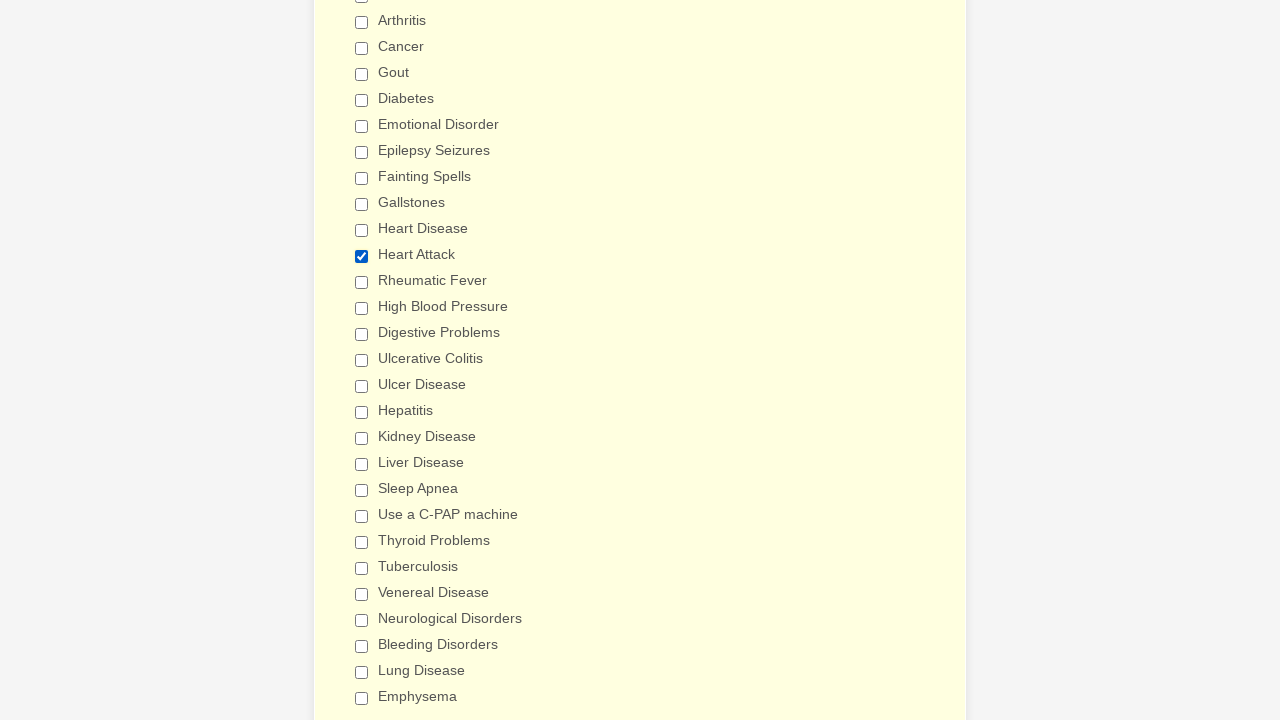

Verified checkbox at index 12 is NOT selected
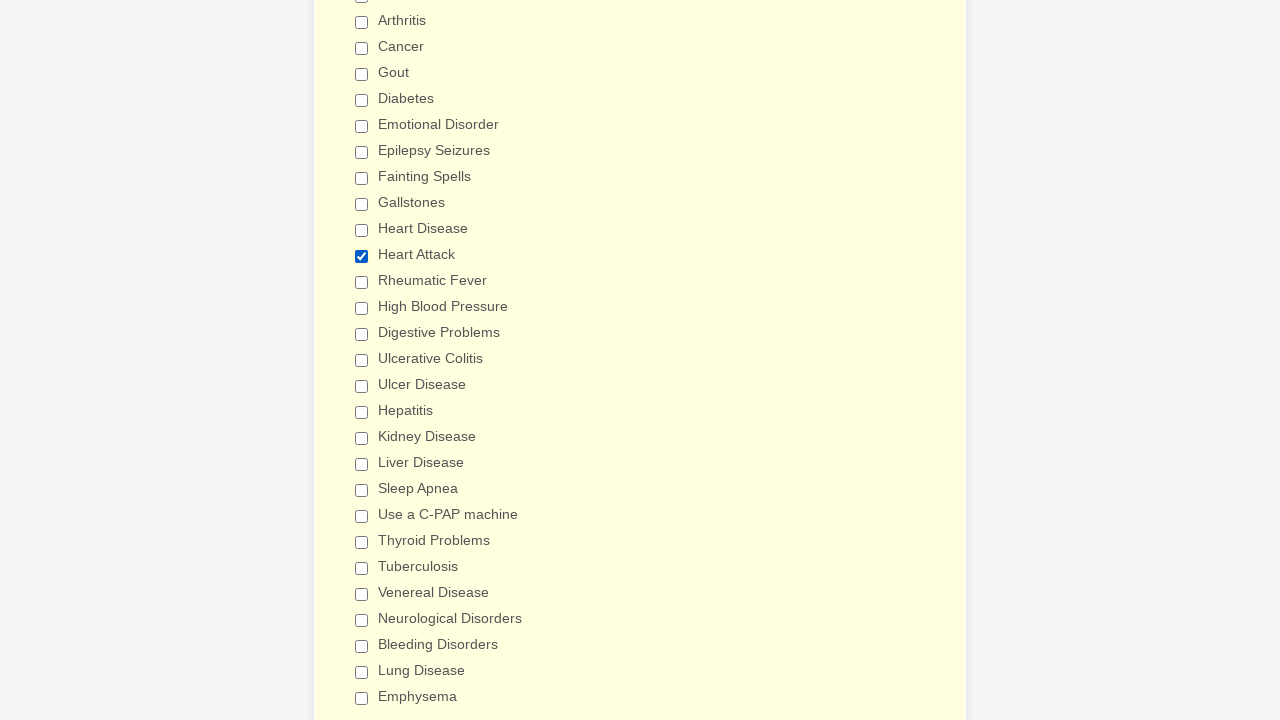

Verified checkbox at index 13 is NOT selected
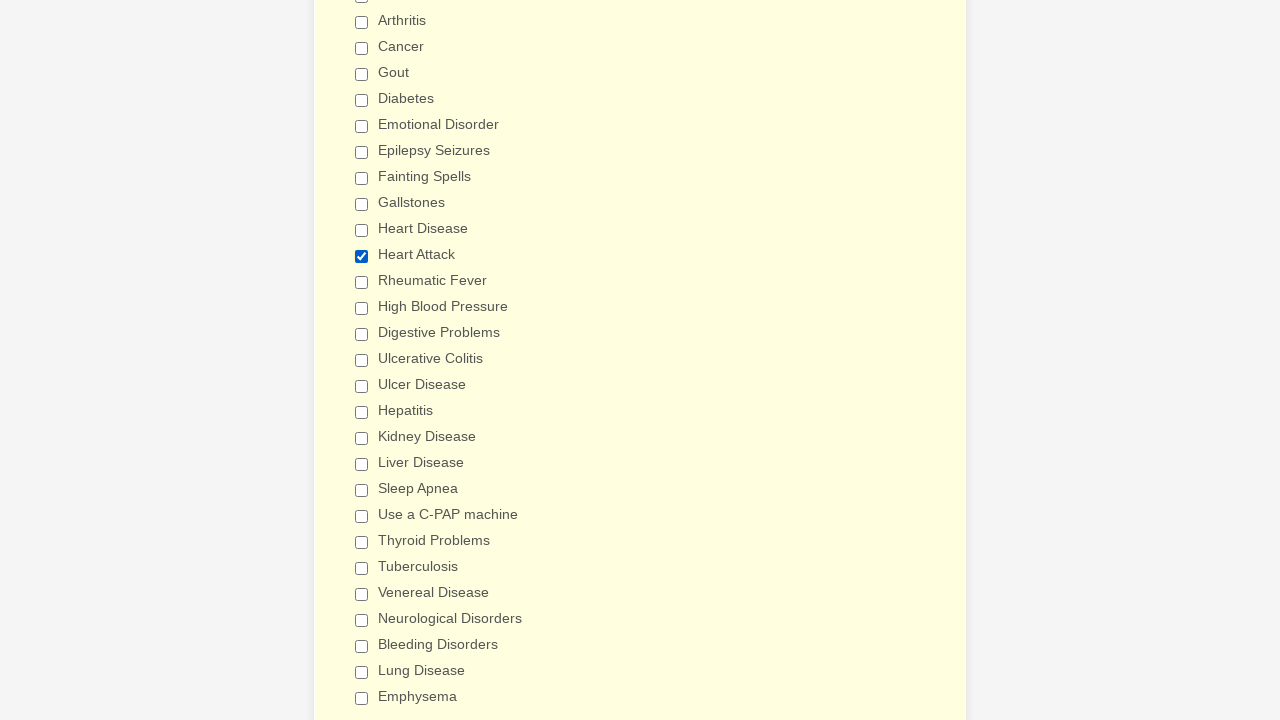

Verified checkbox at index 14 is NOT selected
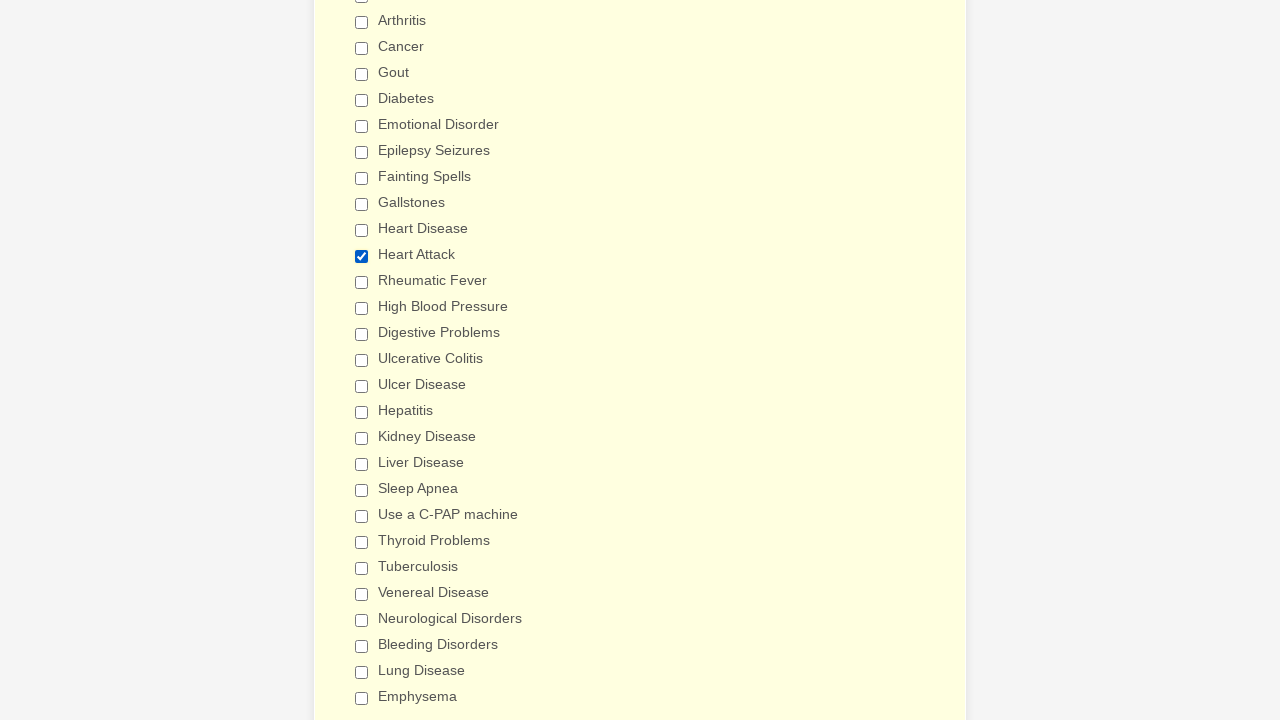

Verified checkbox at index 15 is NOT selected
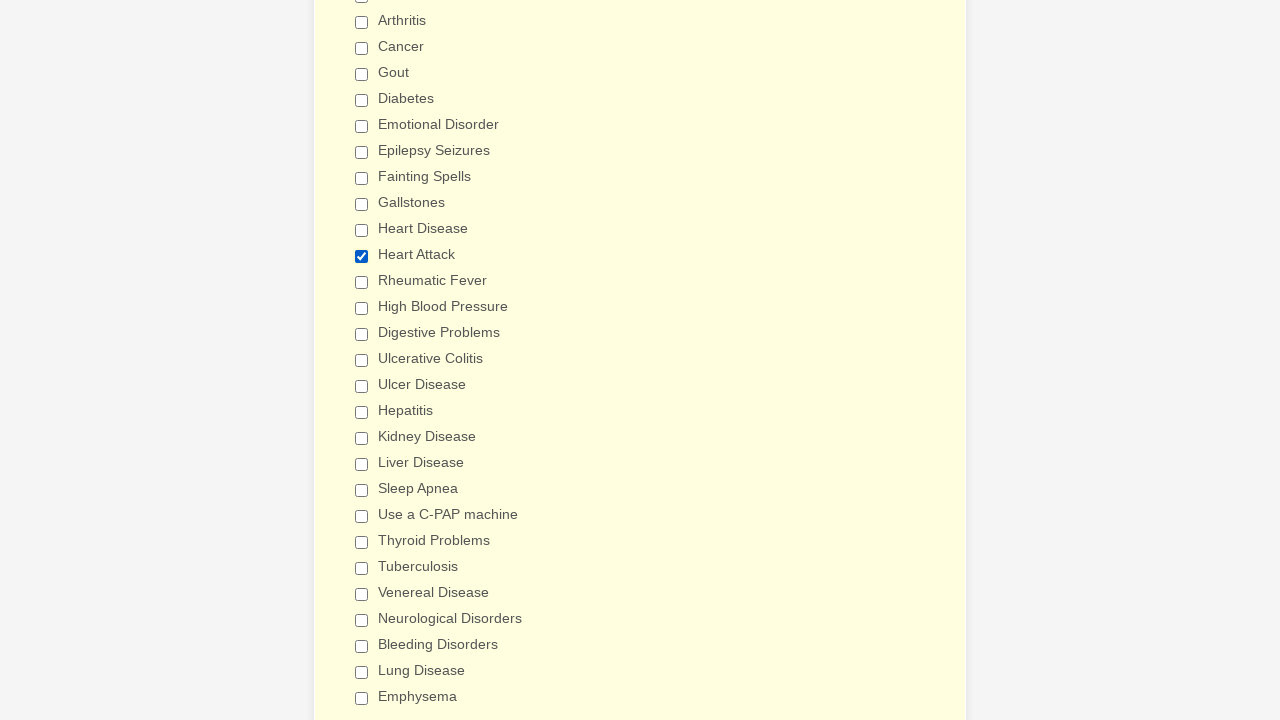

Verified checkbox at index 16 is NOT selected
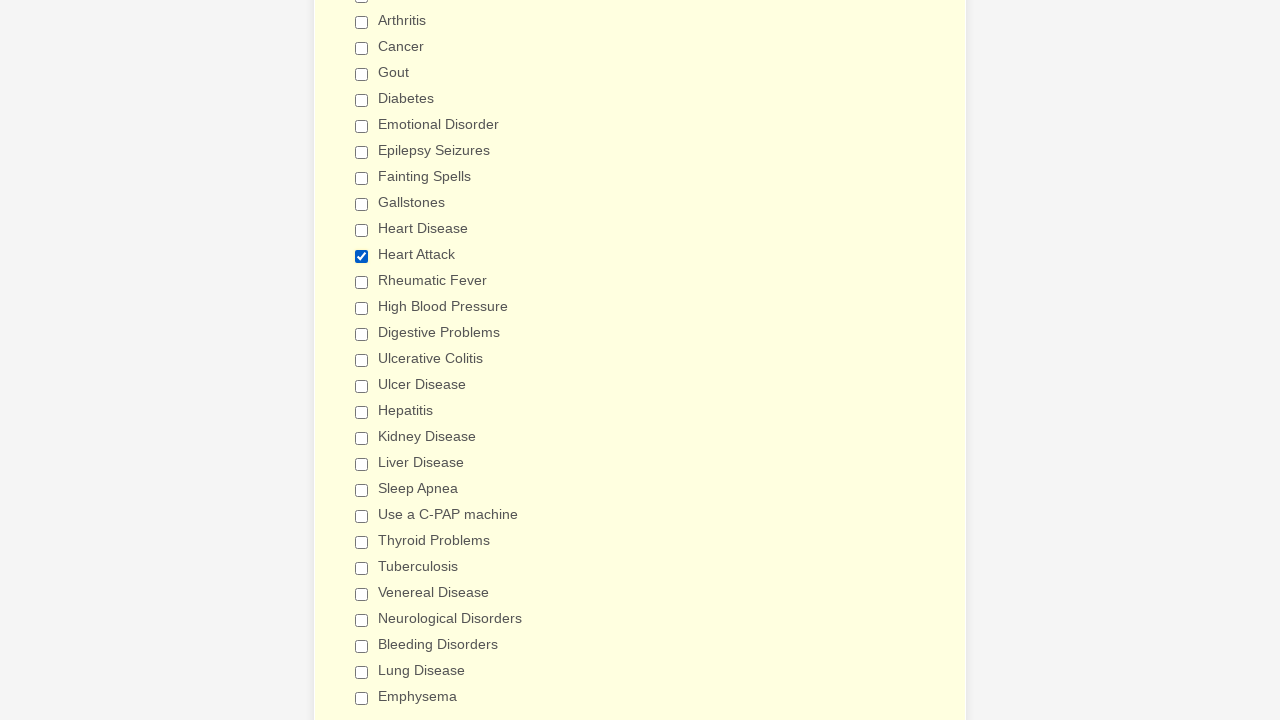

Verified checkbox at index 17 is NOT selected
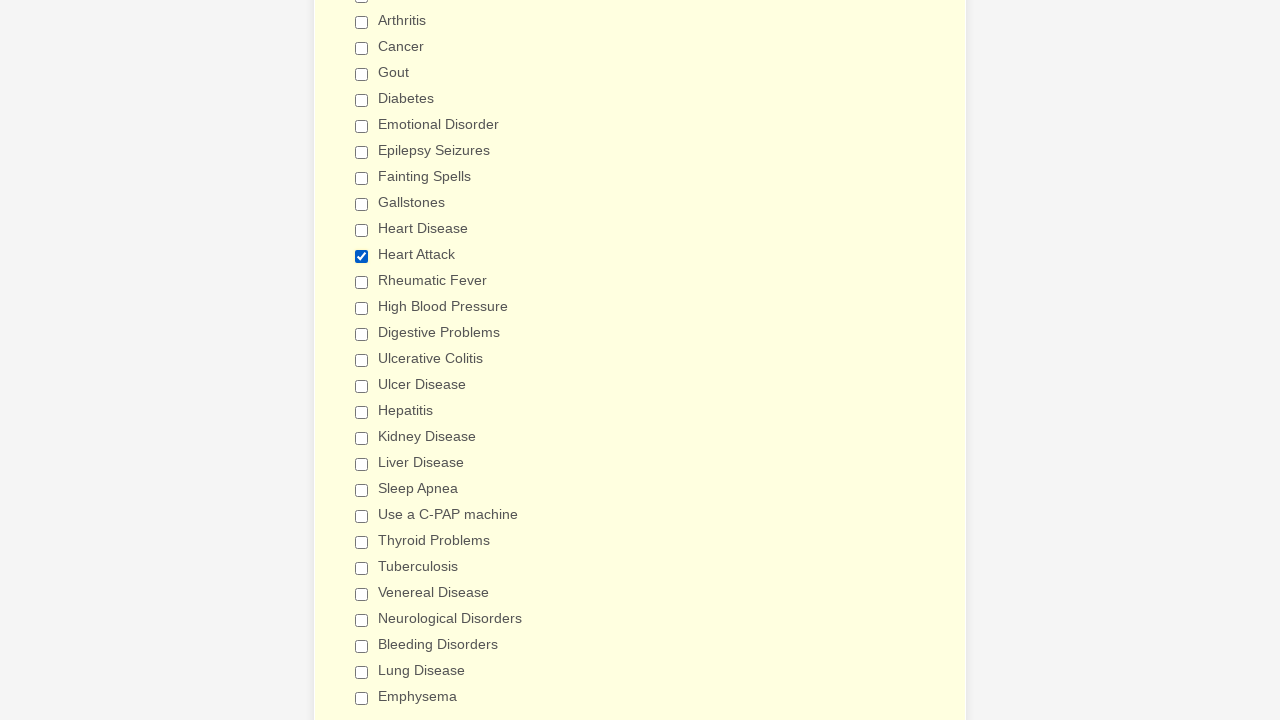

Verified checkbox at index 18 is NOT selected
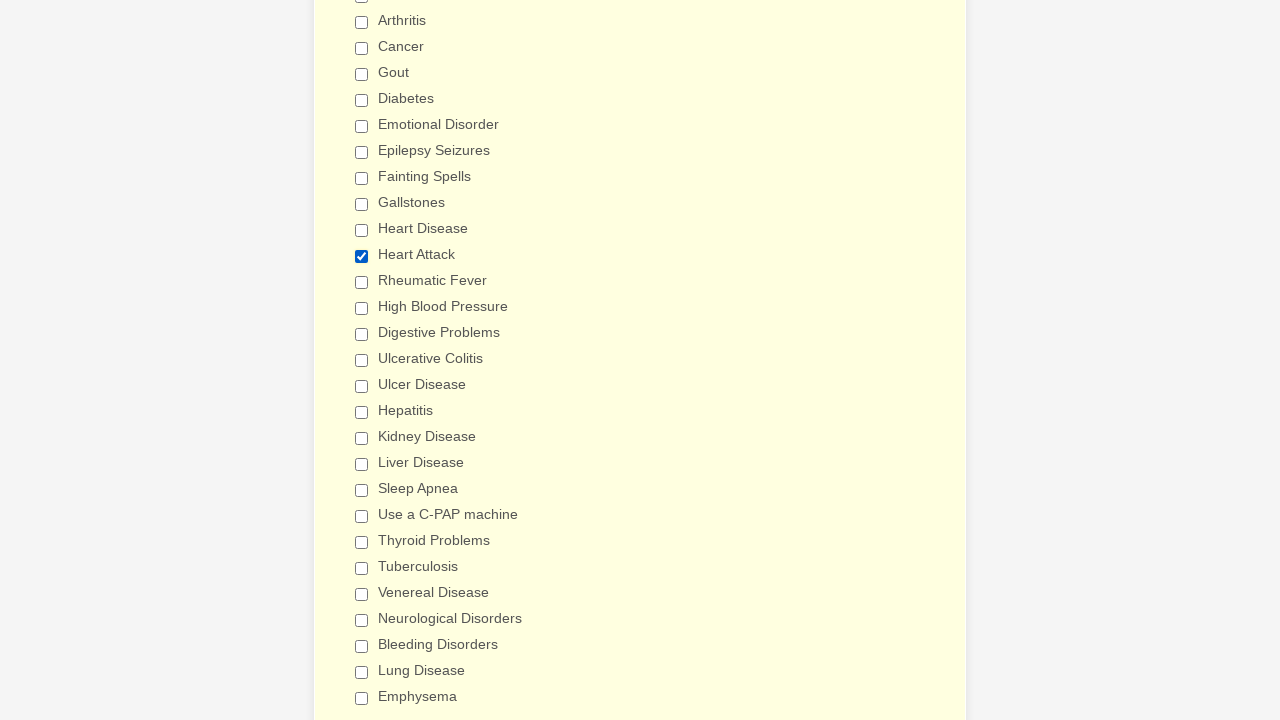

Verified checkbox at index 19 is NOT selected
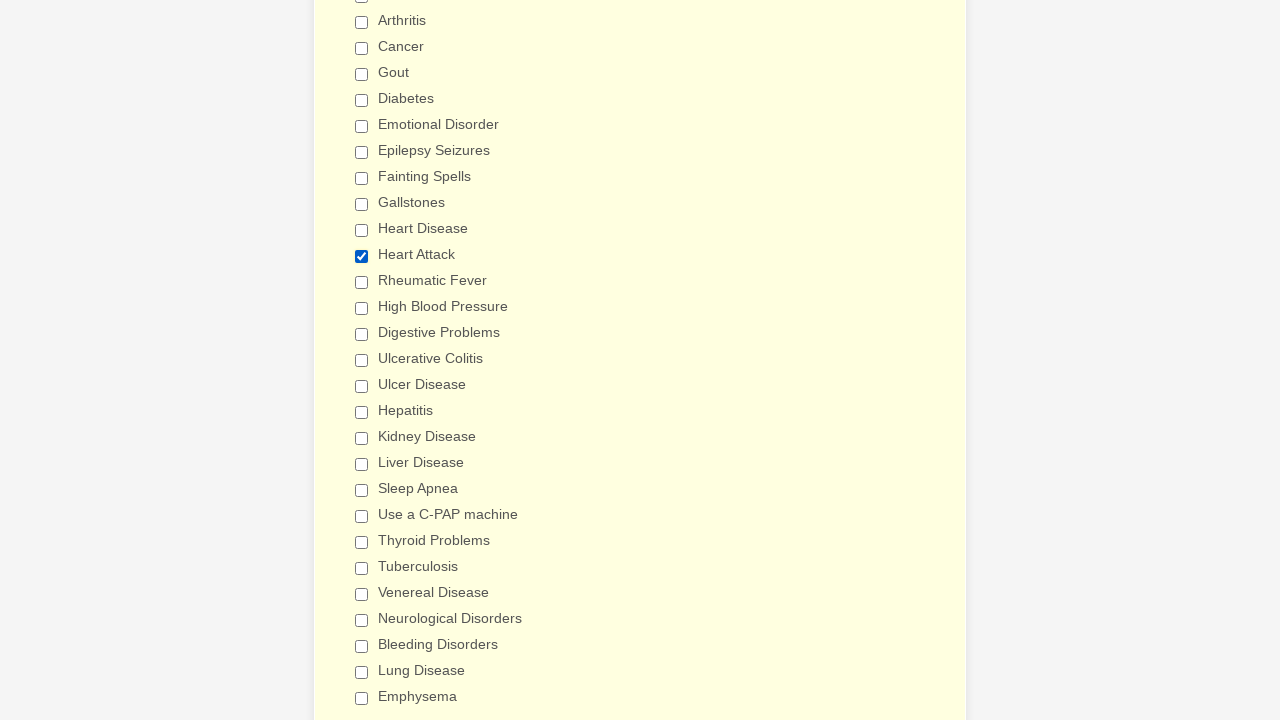

Verified checkbox at index 20 is NOT selected
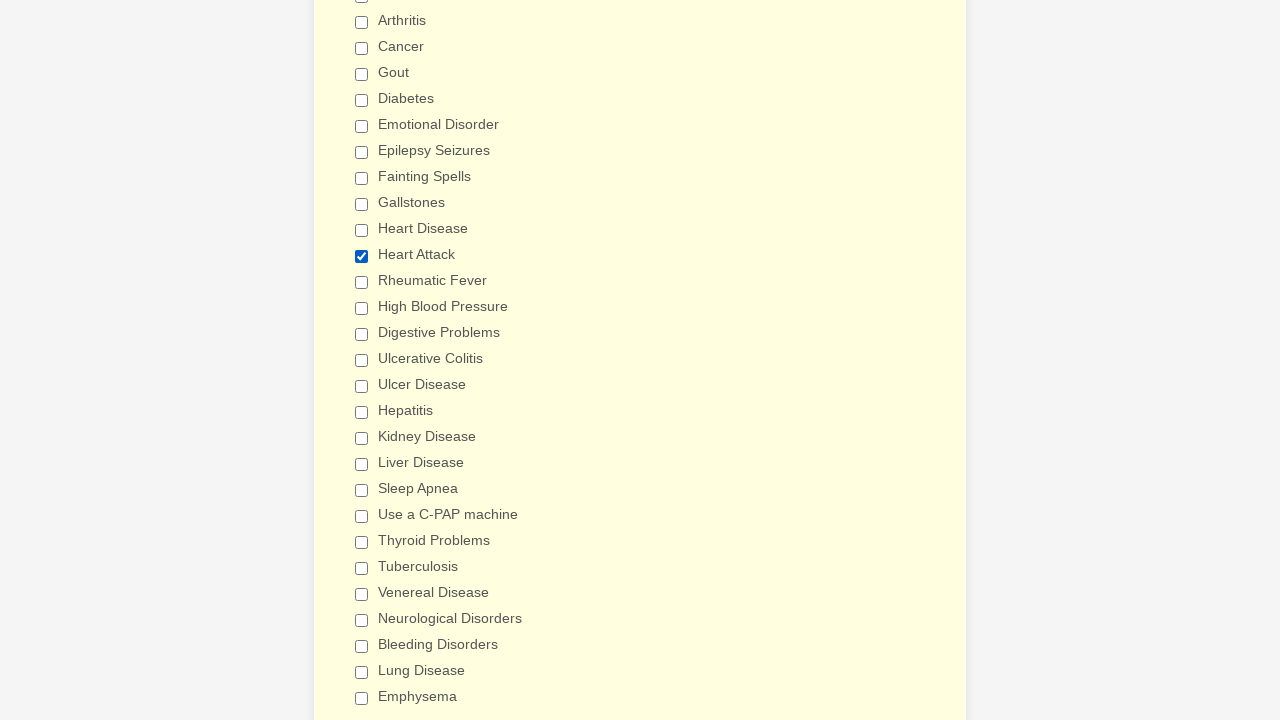

Verified checkbox at index 21 is NOT selected
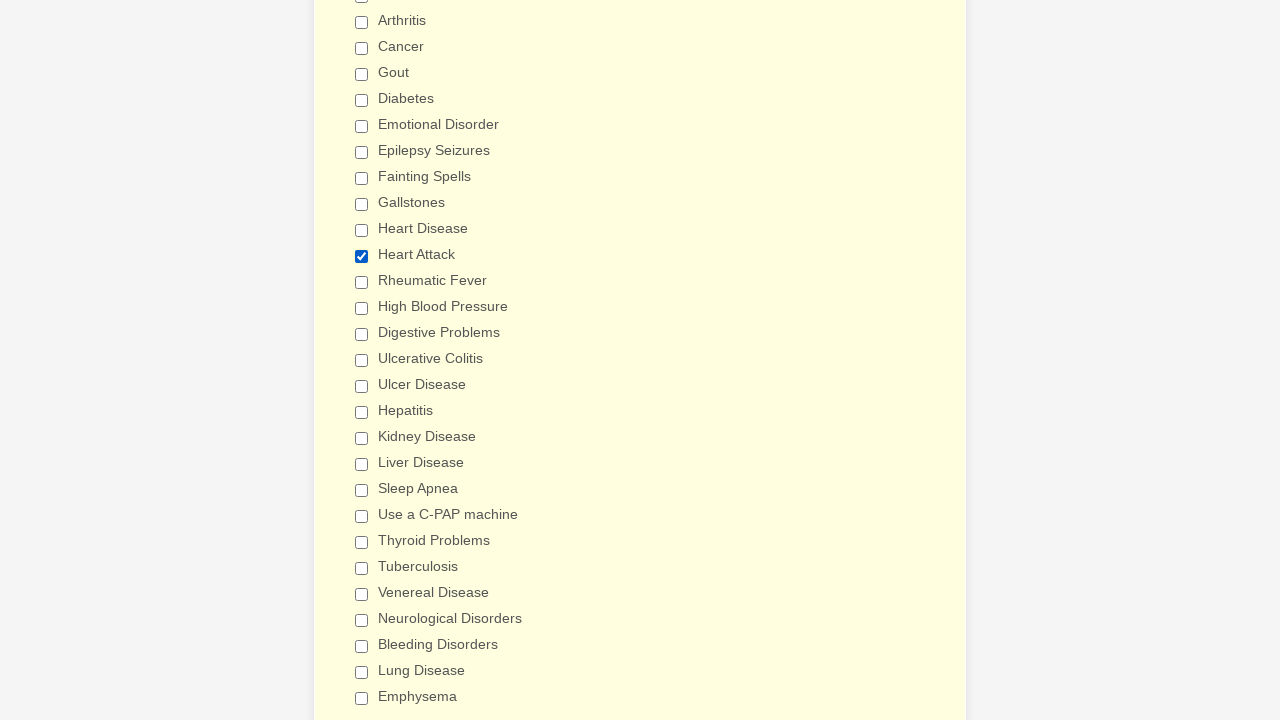

Verified checkbox at index 22 is NOT selected
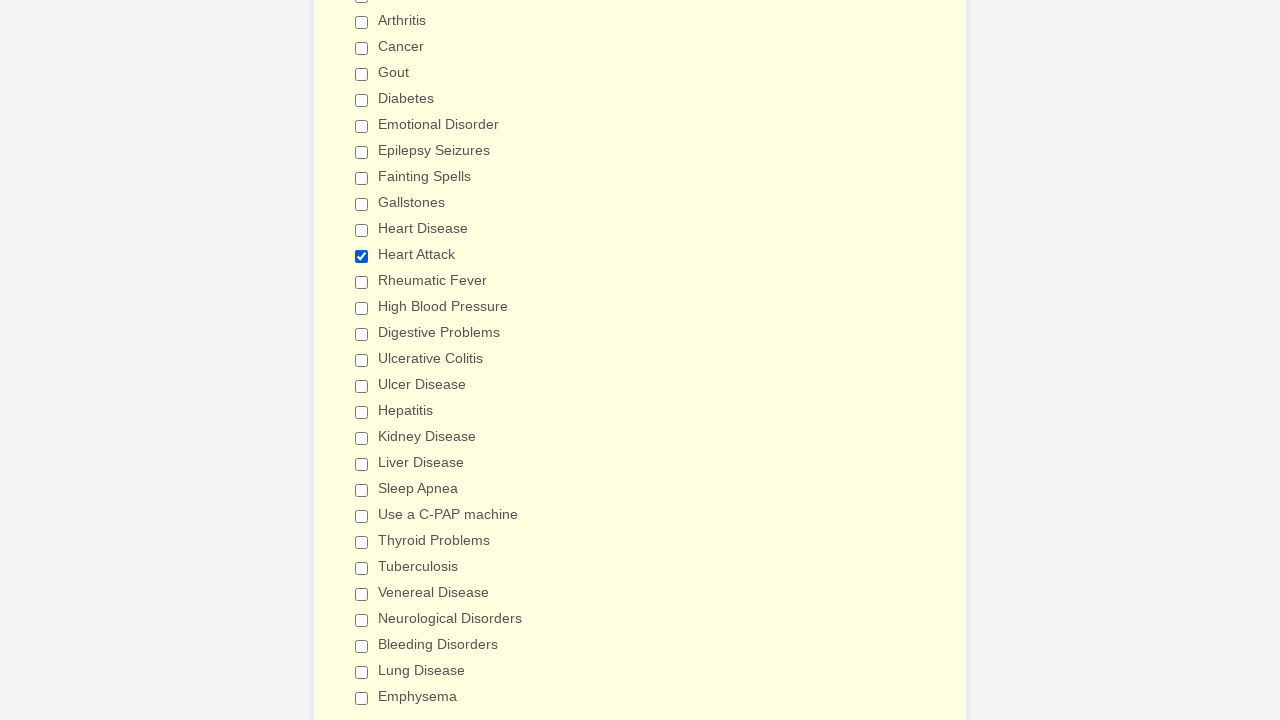

Verified checkbox at index 23 is NOT selected
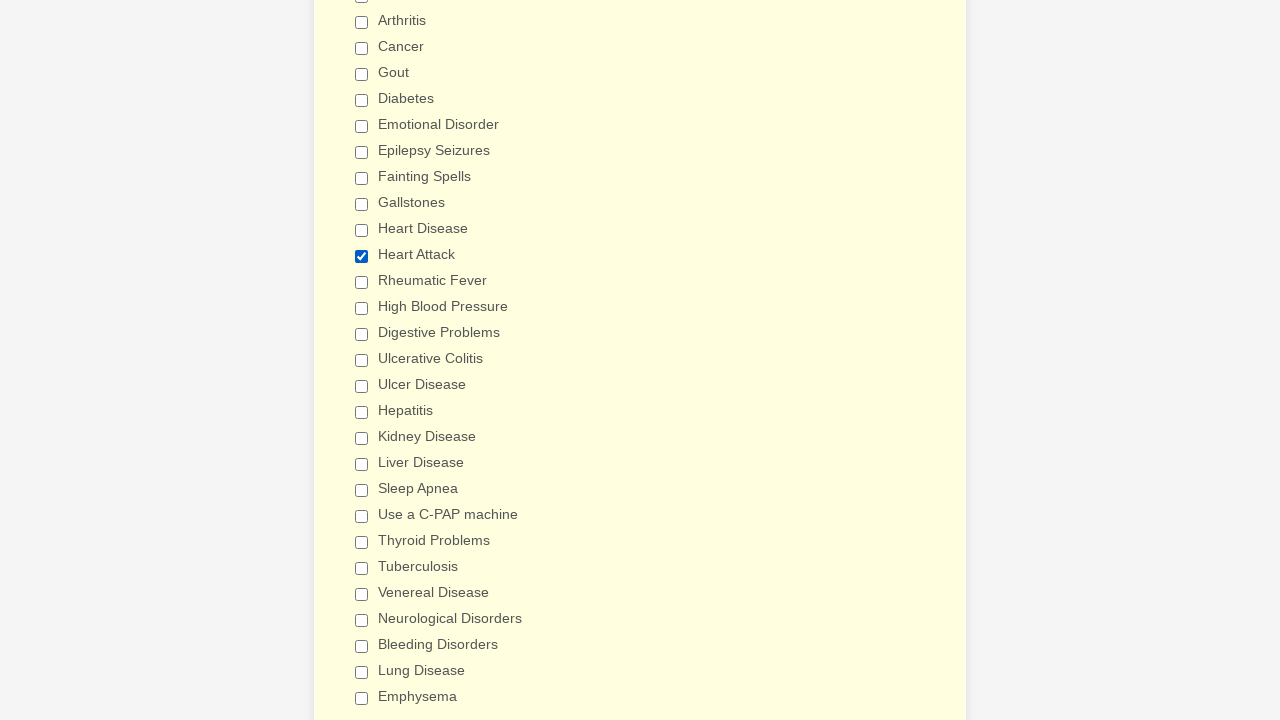

Verified checkbox at index 24 is NOT selected
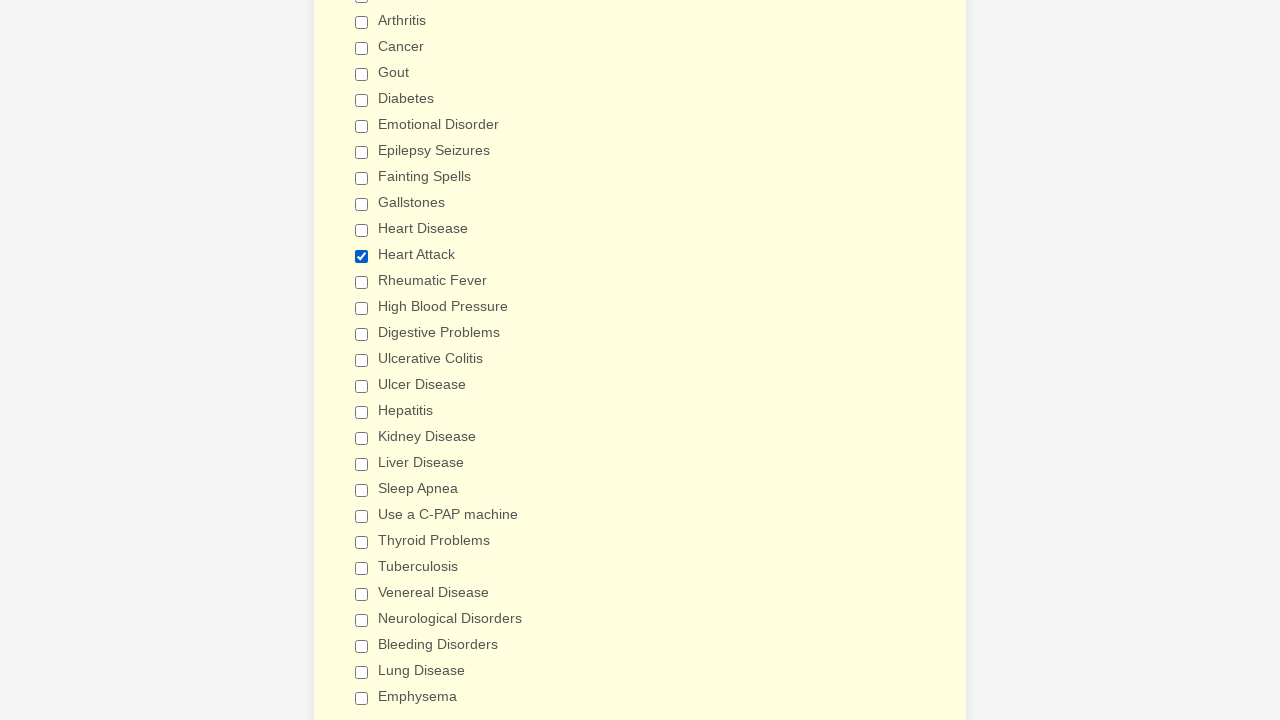

Verified checkbox at index 25 is NOT selected
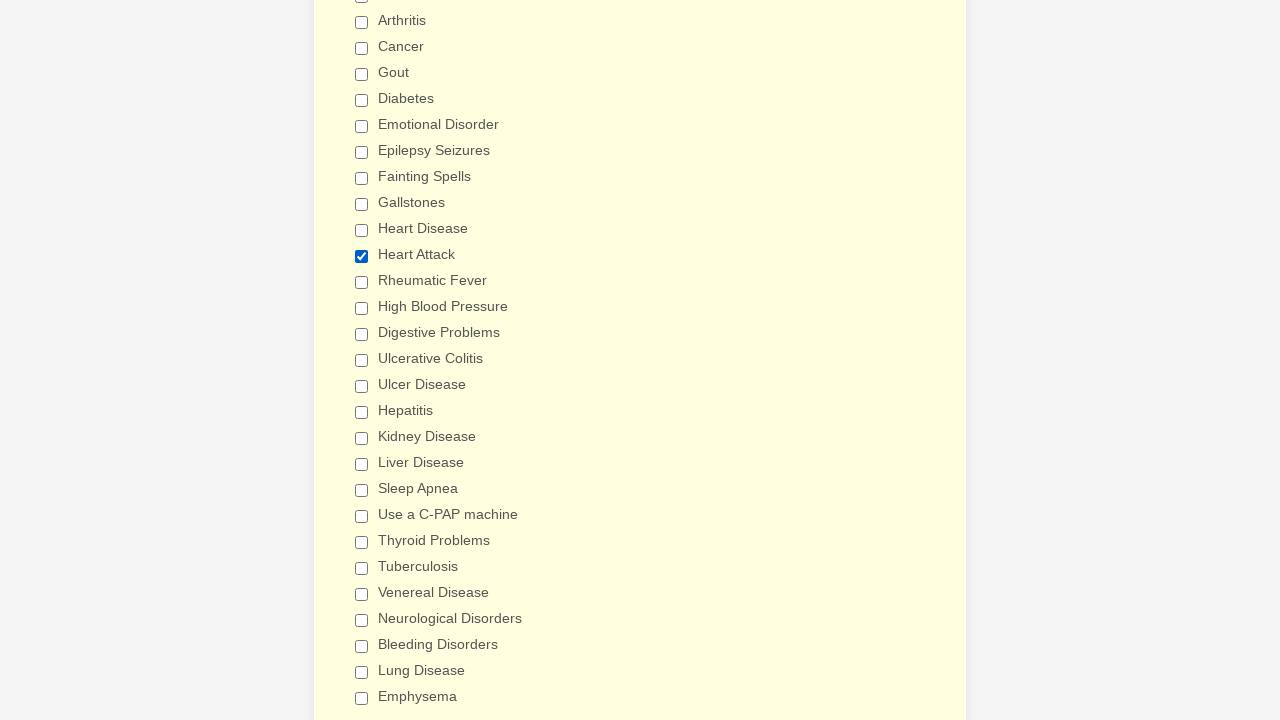

Verified checkbox at index 26 is NOT selected
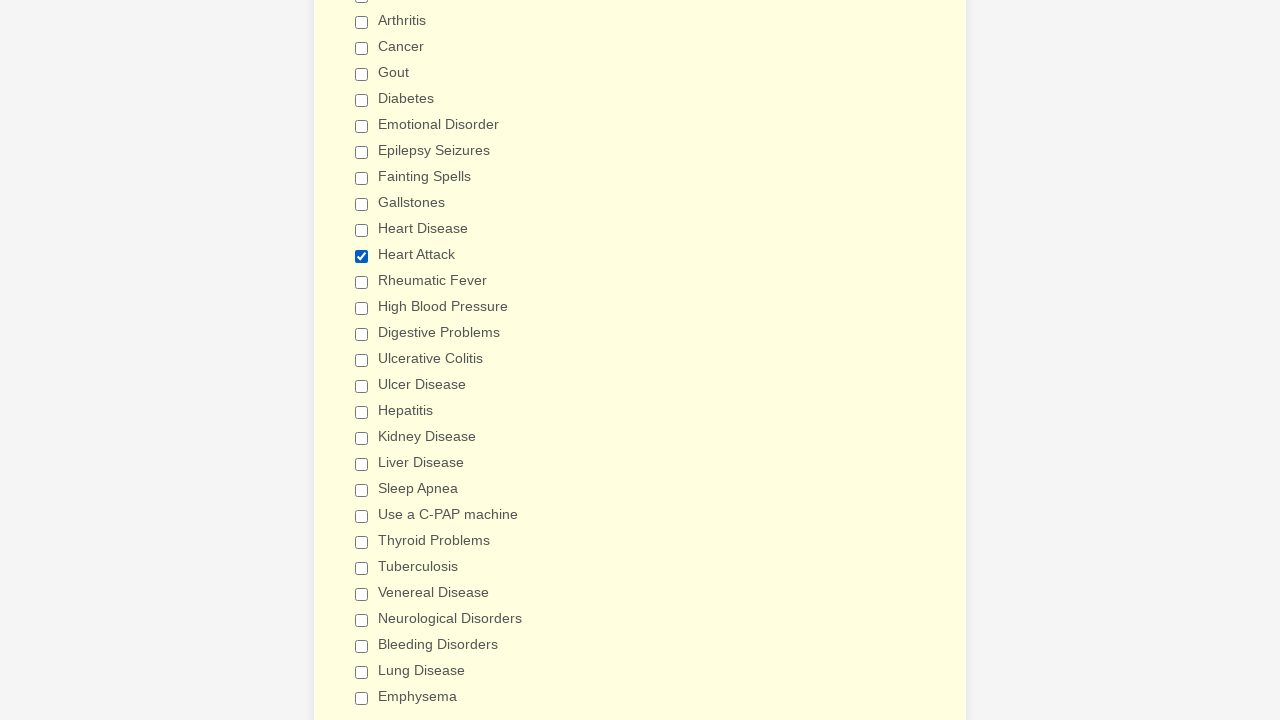

Verified checkbox at index 27 is NOT selected
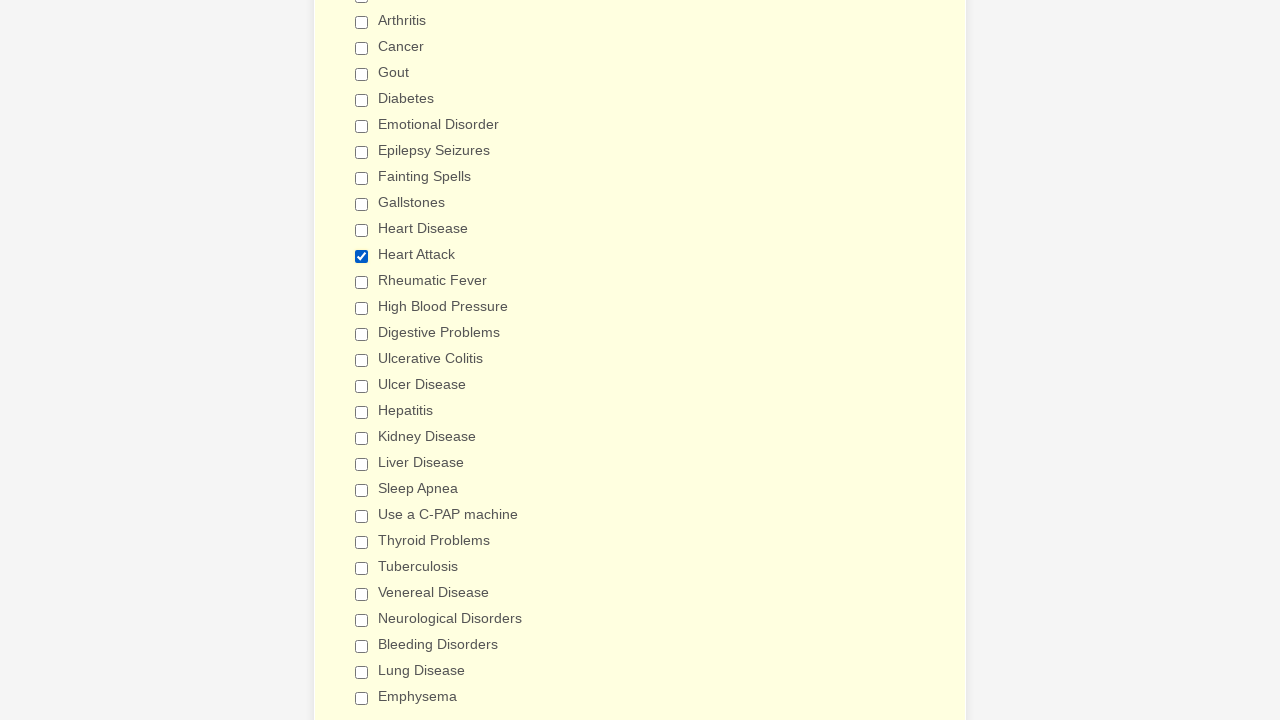

Verified checkbox at index 28 is NOT selected
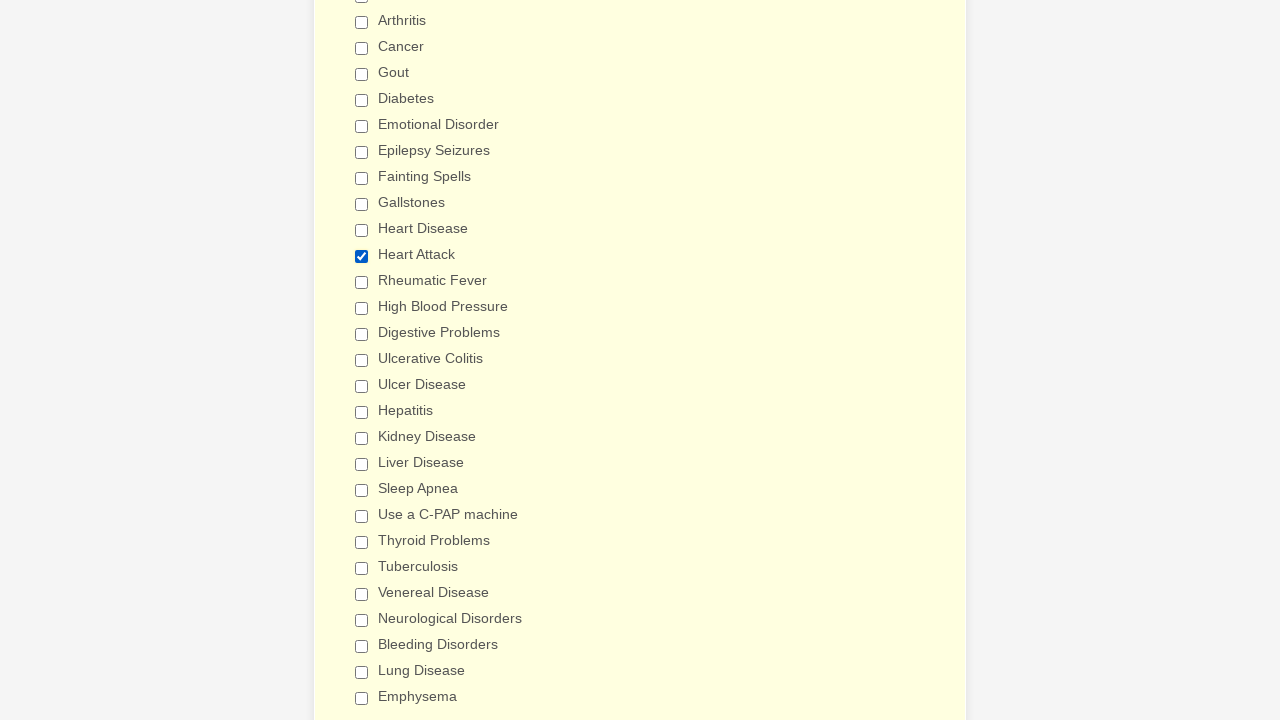

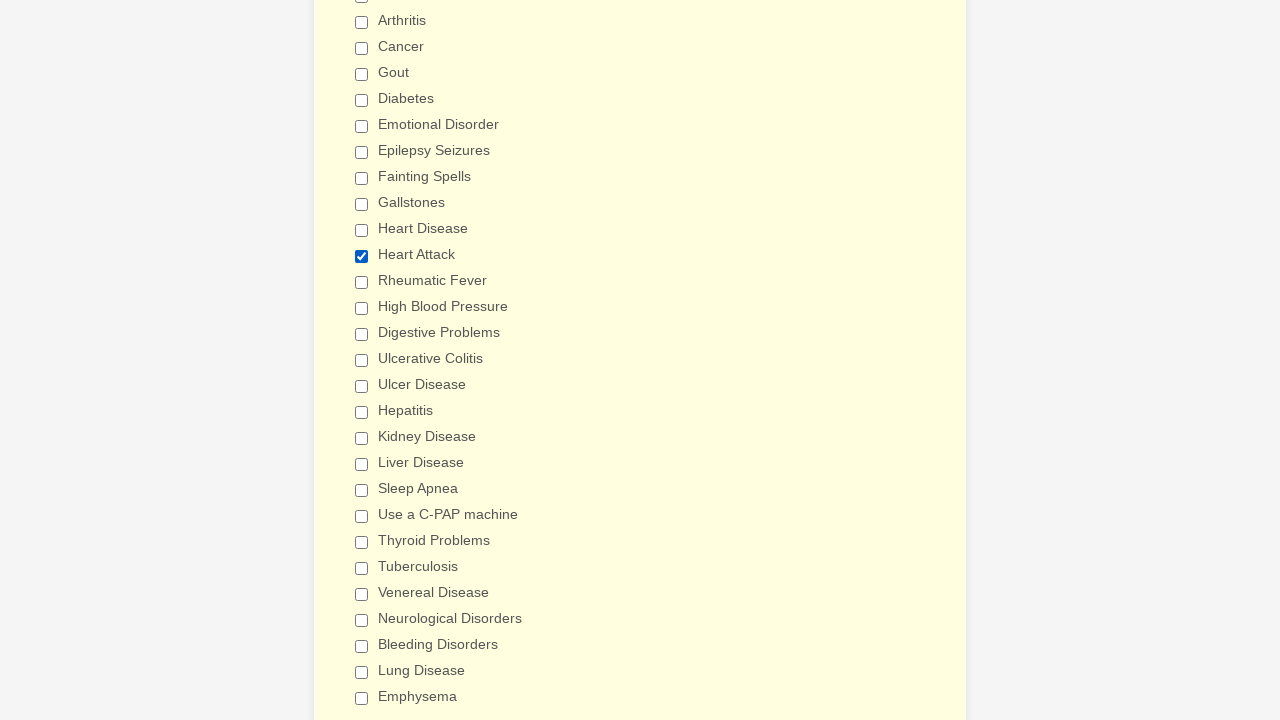